Tests filling a large form with many text input fields by entering random words into each field and submitting the form.

Starting URL: http://suninjuly.github.io/huge_form.html

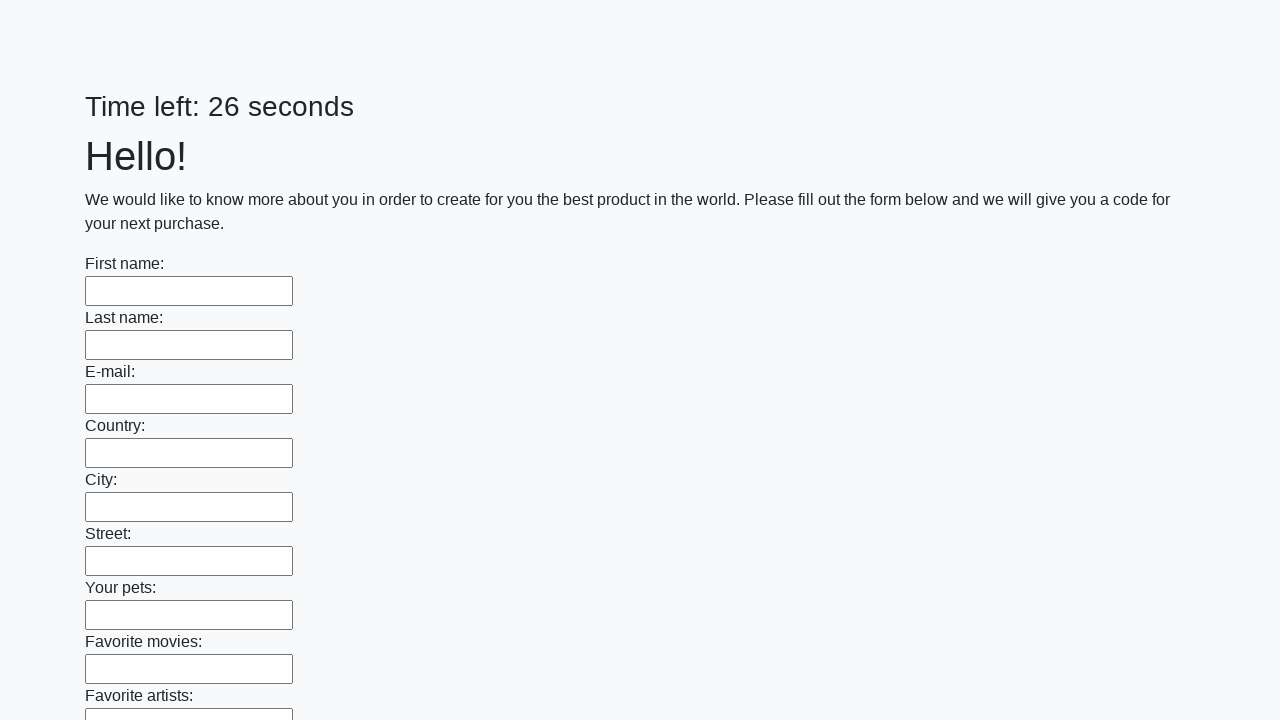

Located all text input fields on the form
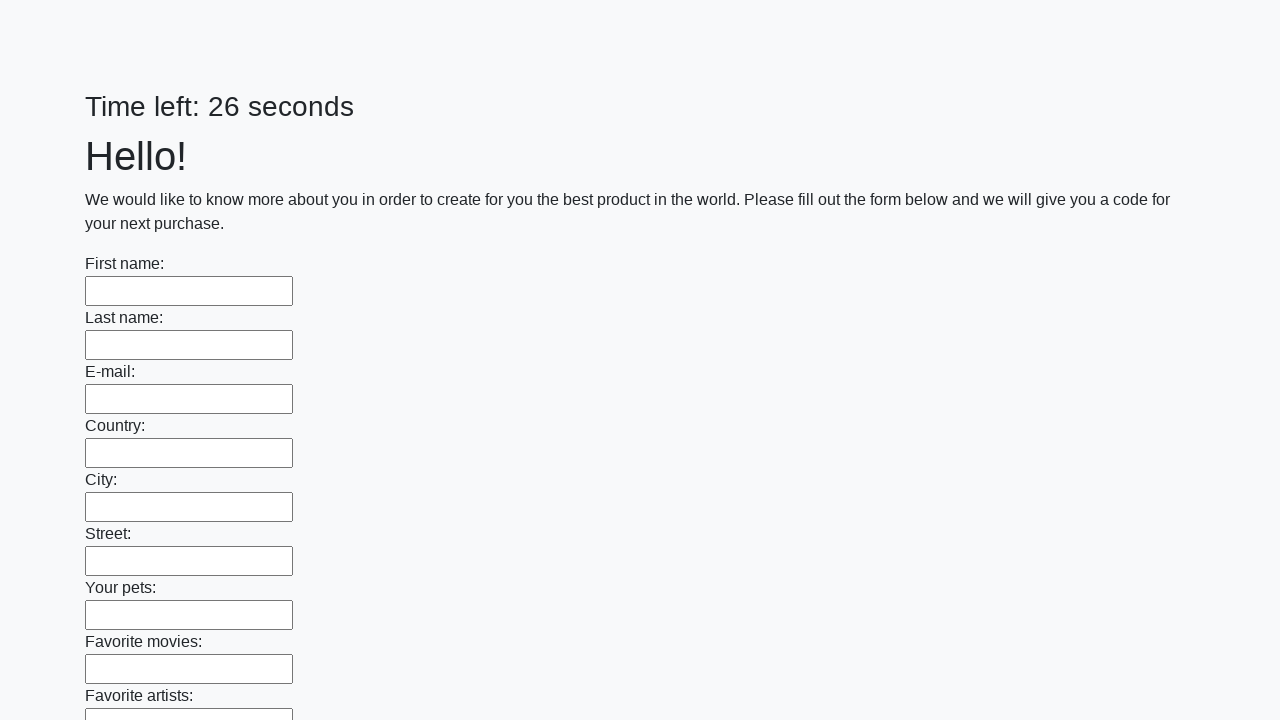

Filled text input field 1 with 'apple' on [type='text'] >> nth=0
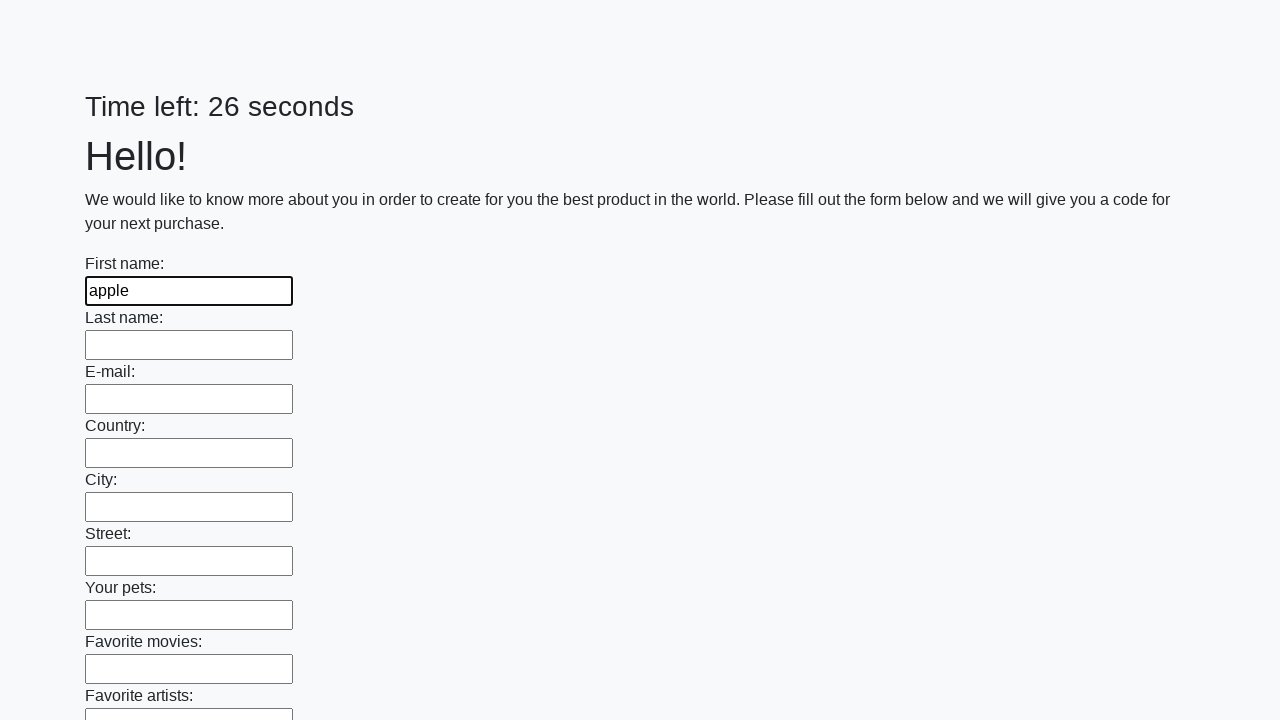

Filled text input field 2 with 'mountain' on [type='text'] >> nth=1
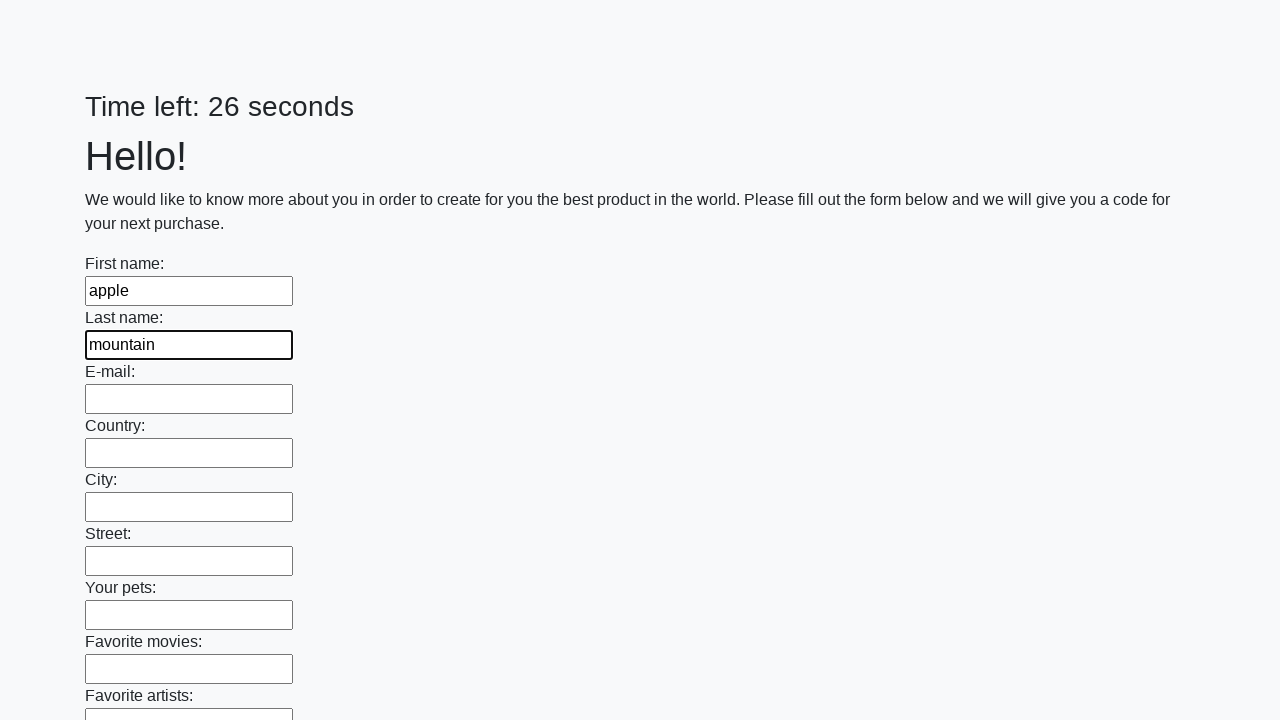

Filled text input field 3 with 'river' on [type='text'] >> nth=2
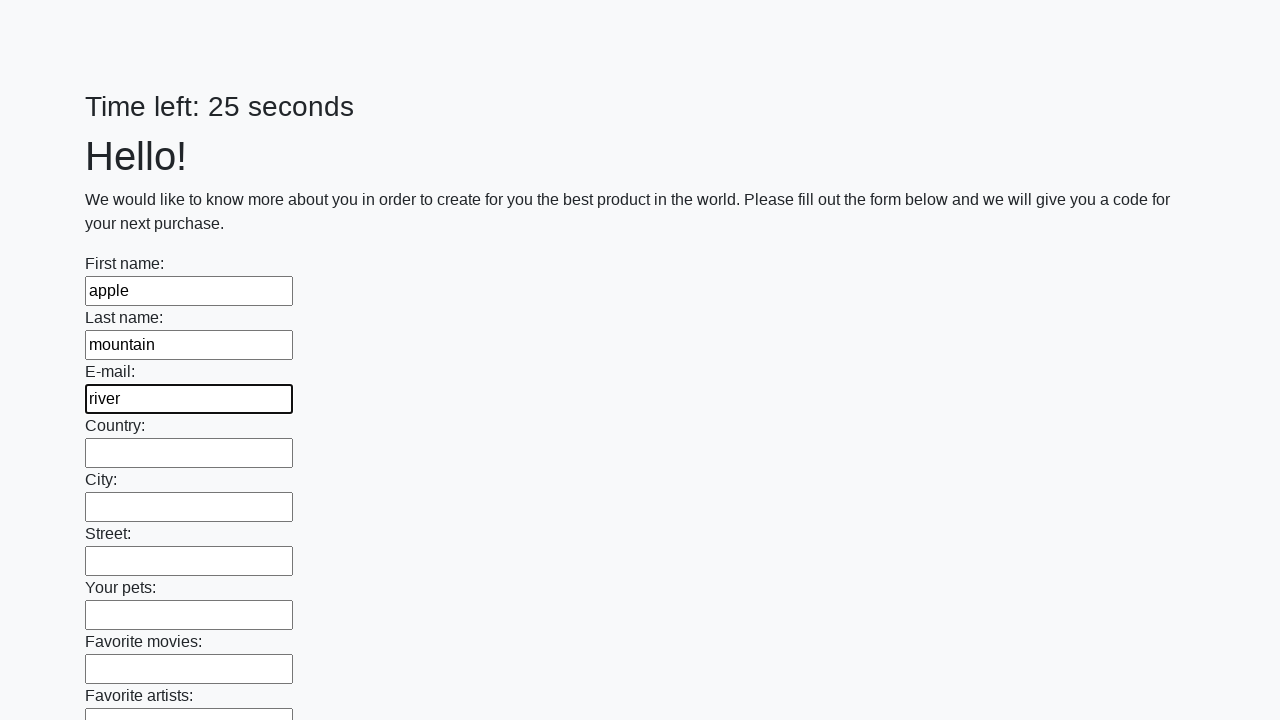

Filled text input field 4 with 'sunset' on [type='text'] >> nth=3
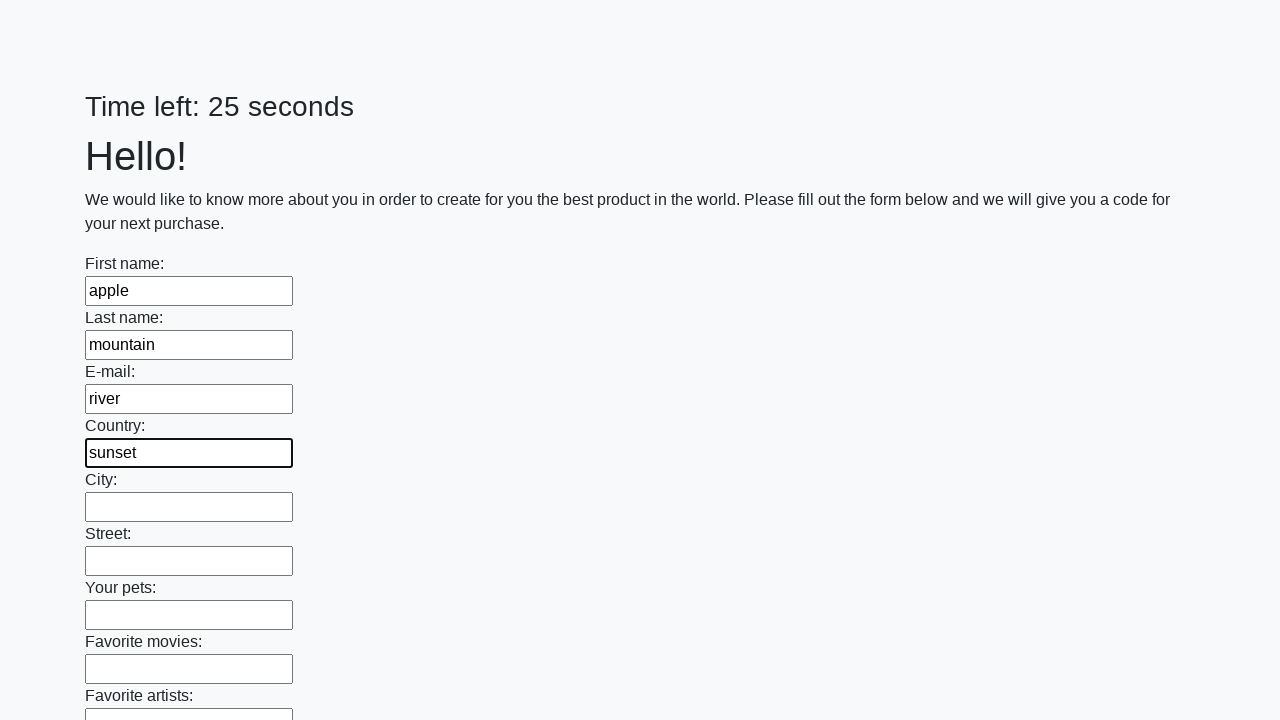

Filled text input field 5 with 'keyboard' on [type='text'] >> nth=4
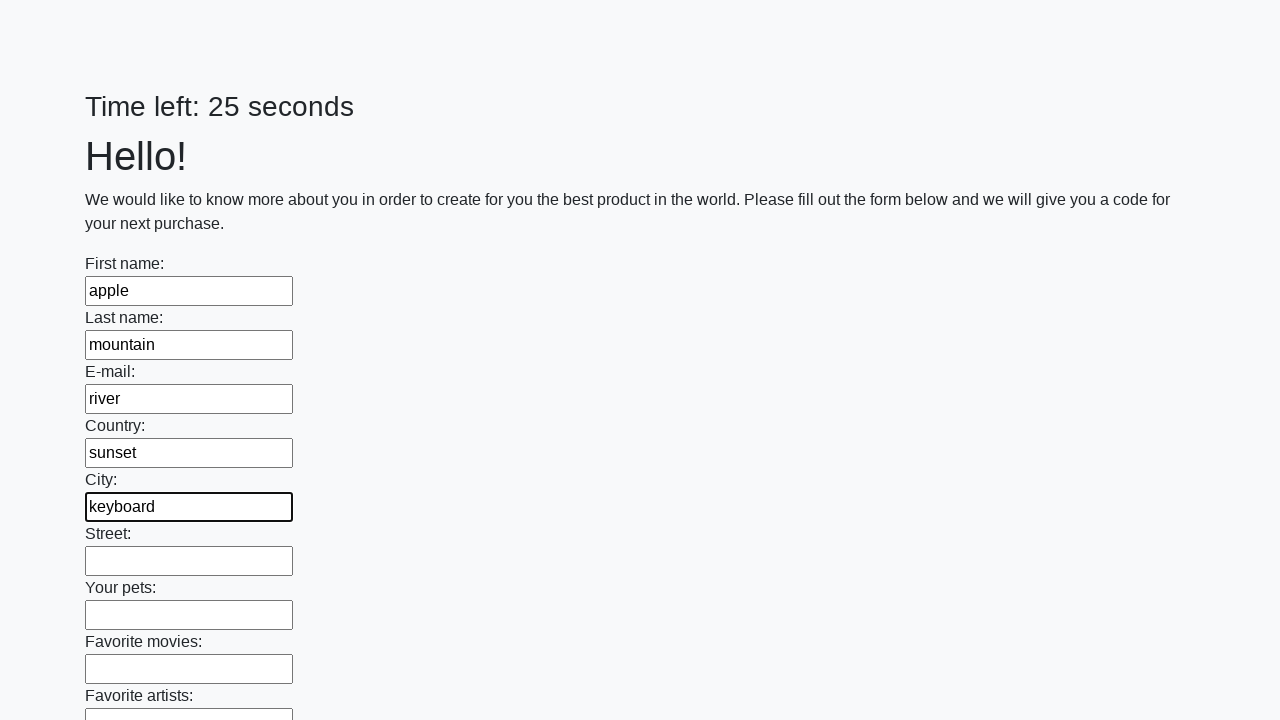

Filled text input field 6 with 'garden' on [type='text'] >> nth=5
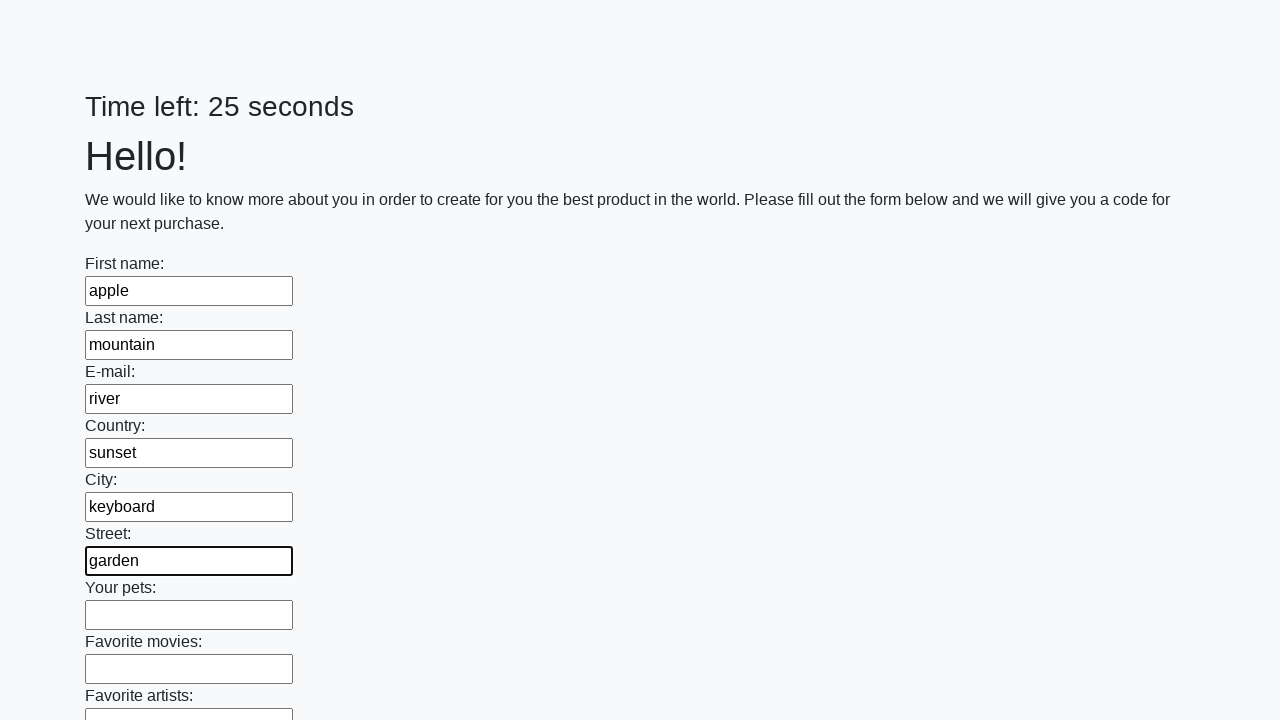

Filled text input field 7 with 'thunder' on [type='text'] >> nth=6
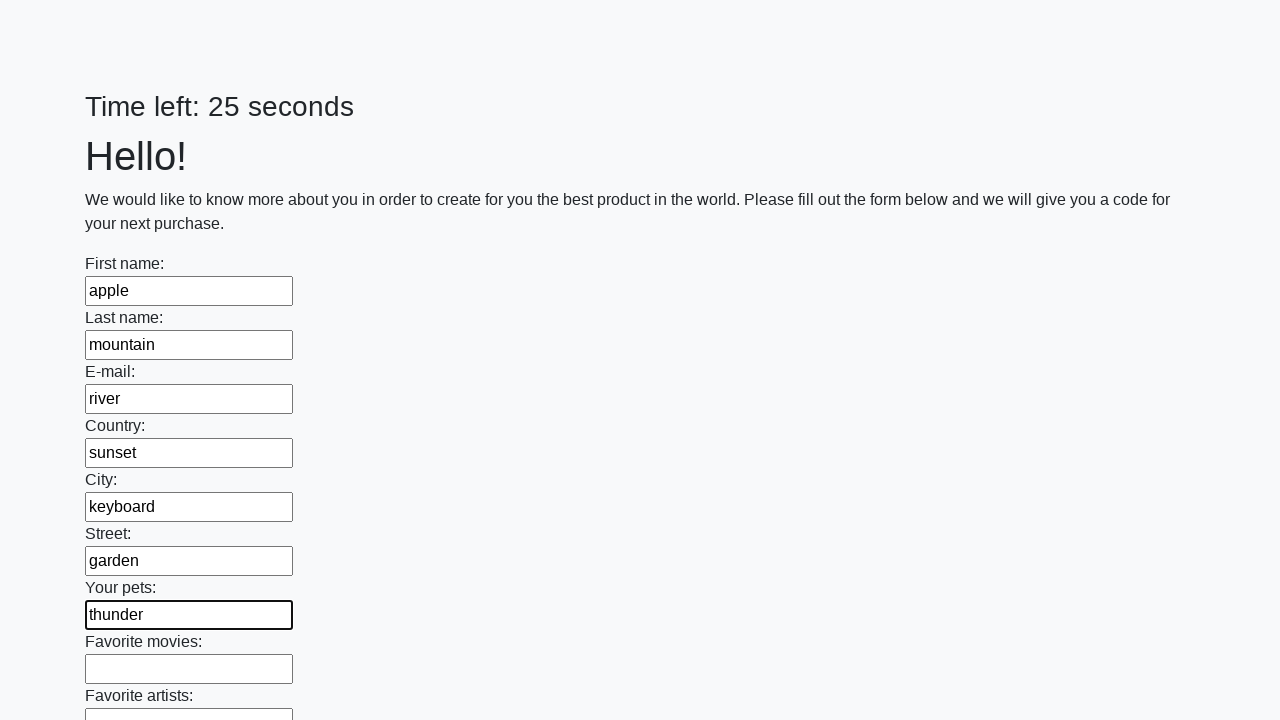

Filled text input field 8 with 'crystal' on [type='text'] >> nth=7
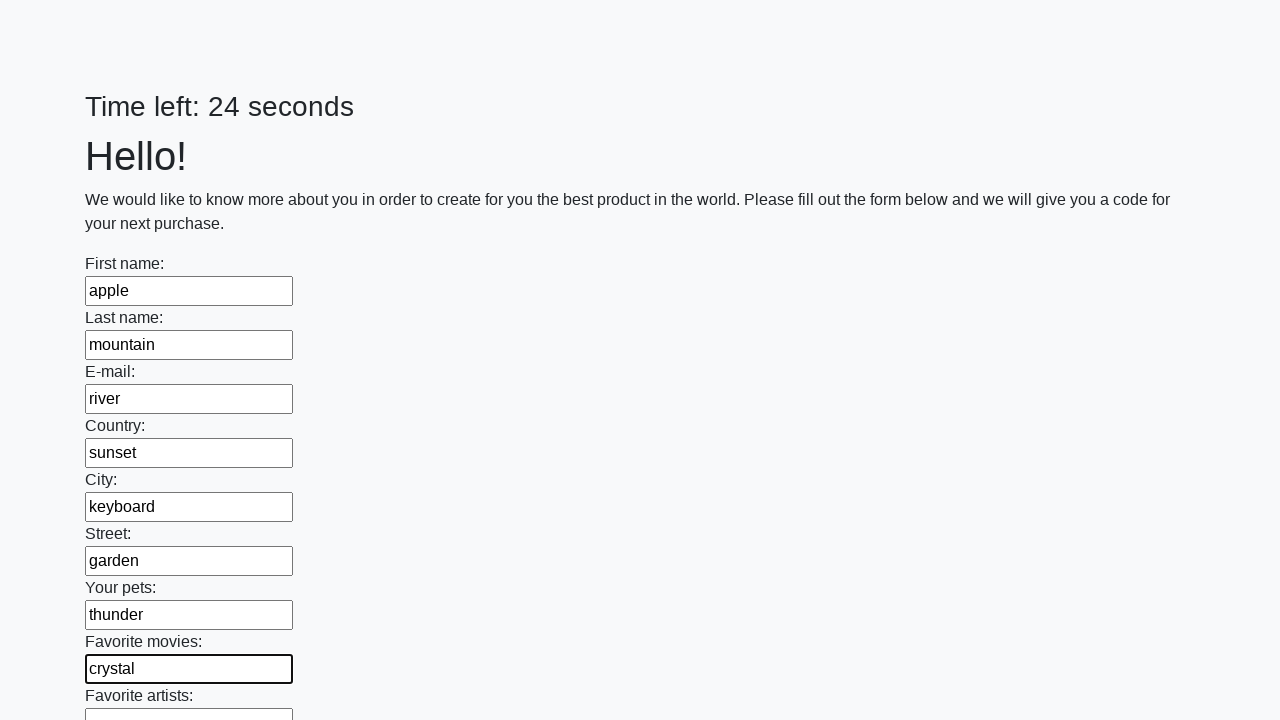

Filled text input field 9 with 'whisper' on [type='text'] >> nth=8
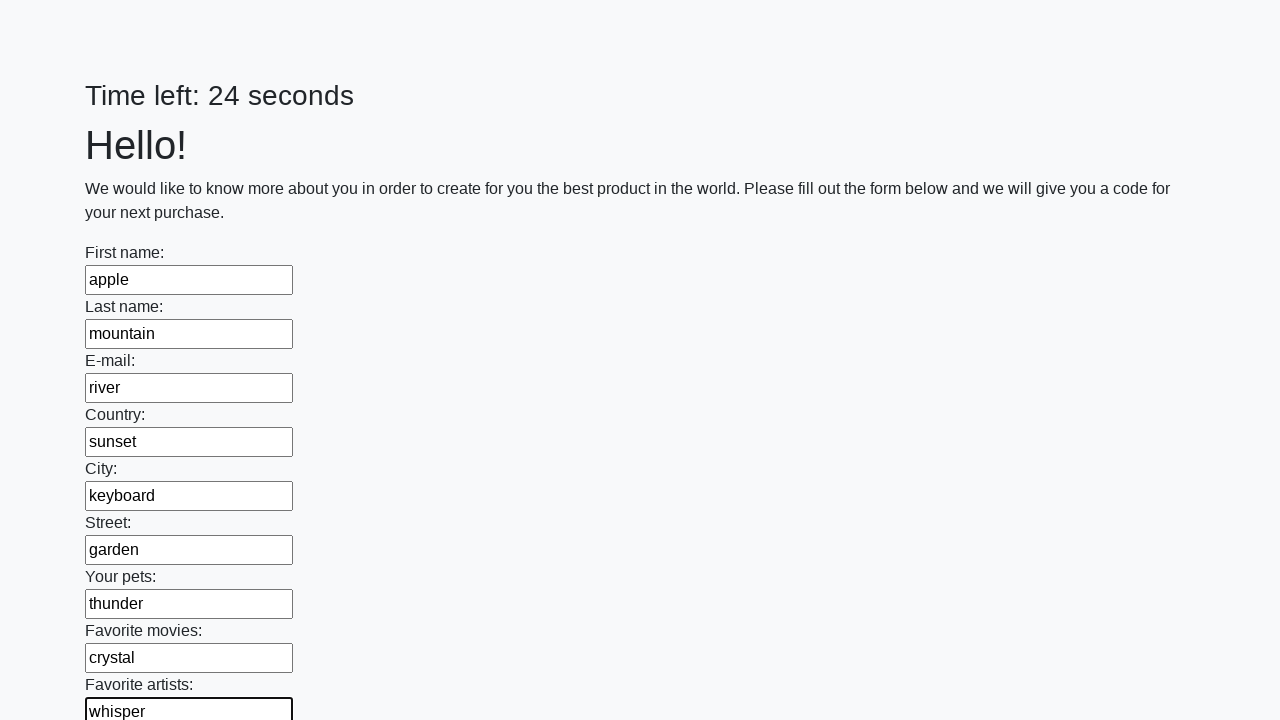

Filled text input field 10 with 'journey' on [type='text'] >> nth=9
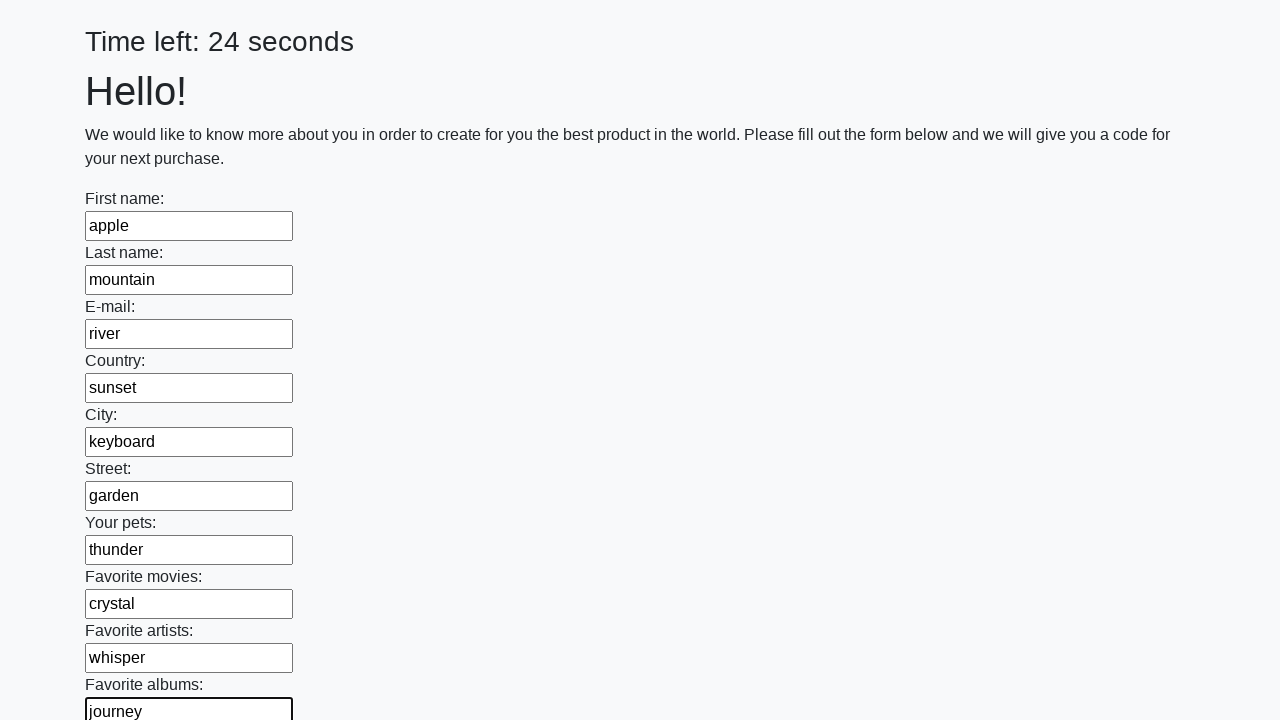

Filled text input field 11 with 'phoenix' on [type='text'] >> nth=10
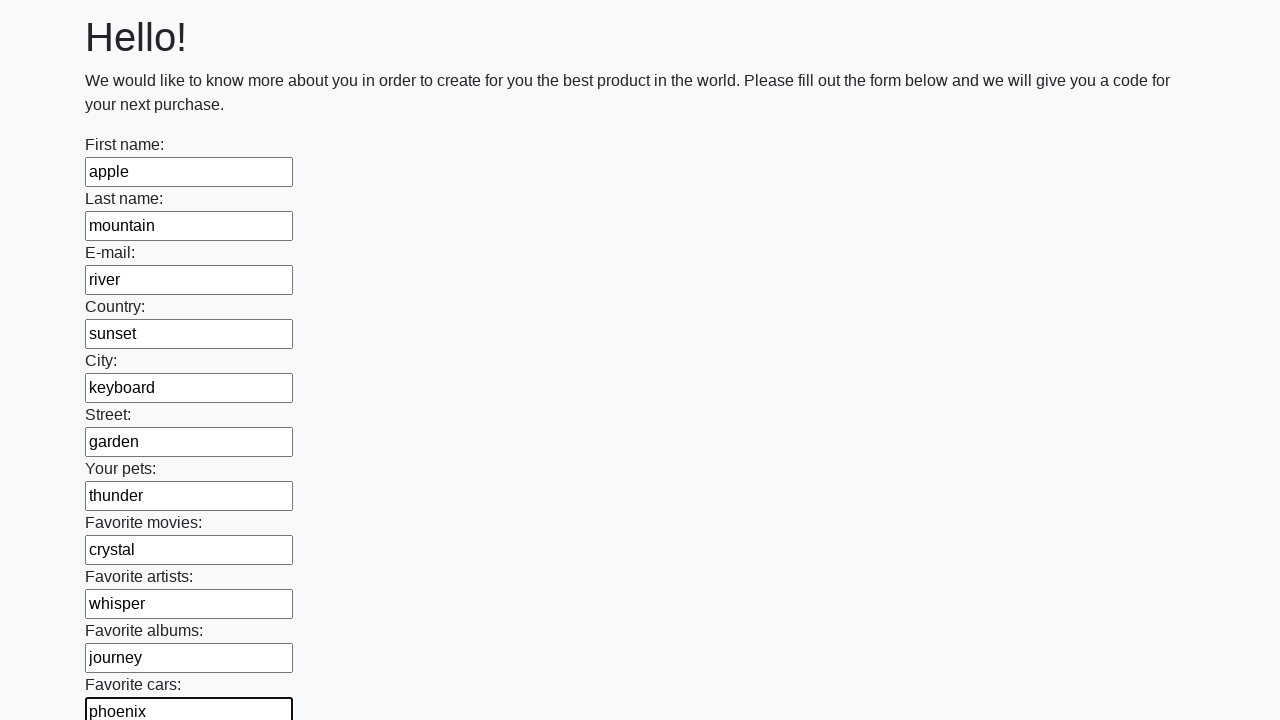

Filled text input field 12 with 'harmony' on [type='text'] >> nth=11
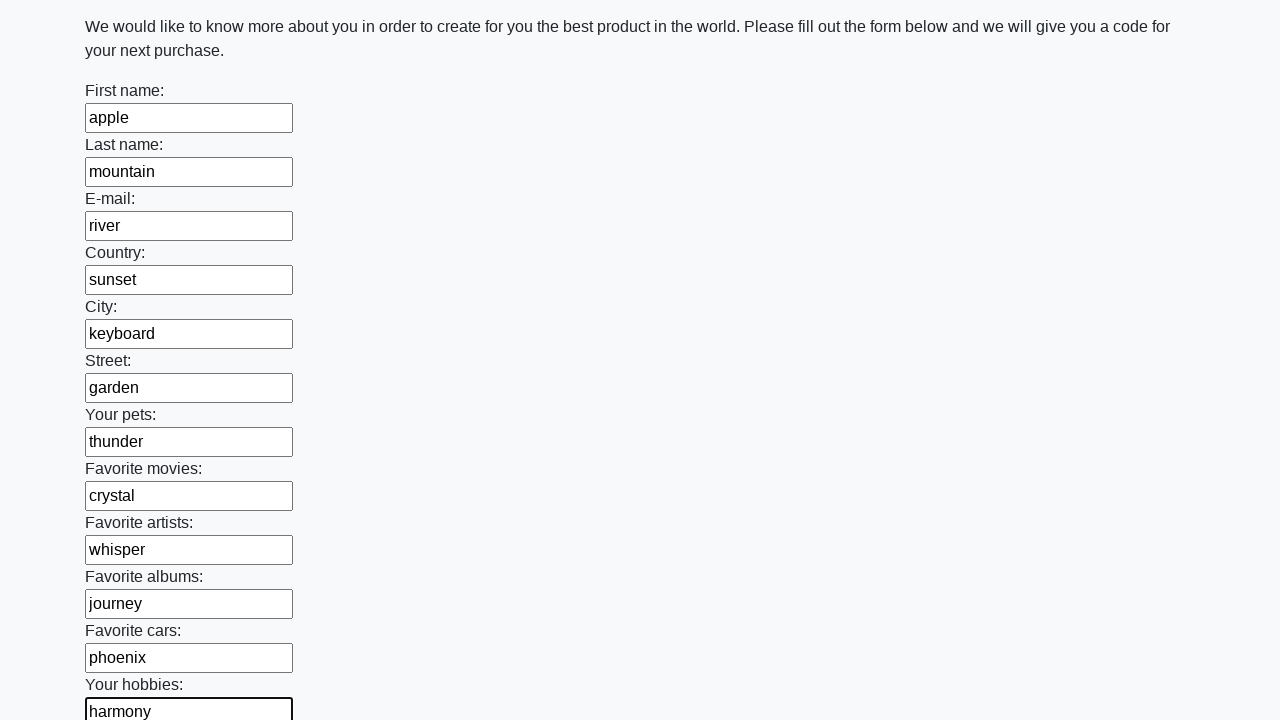

Filled text input field 13 with 'velvet' on [type='text'] >> nth=12
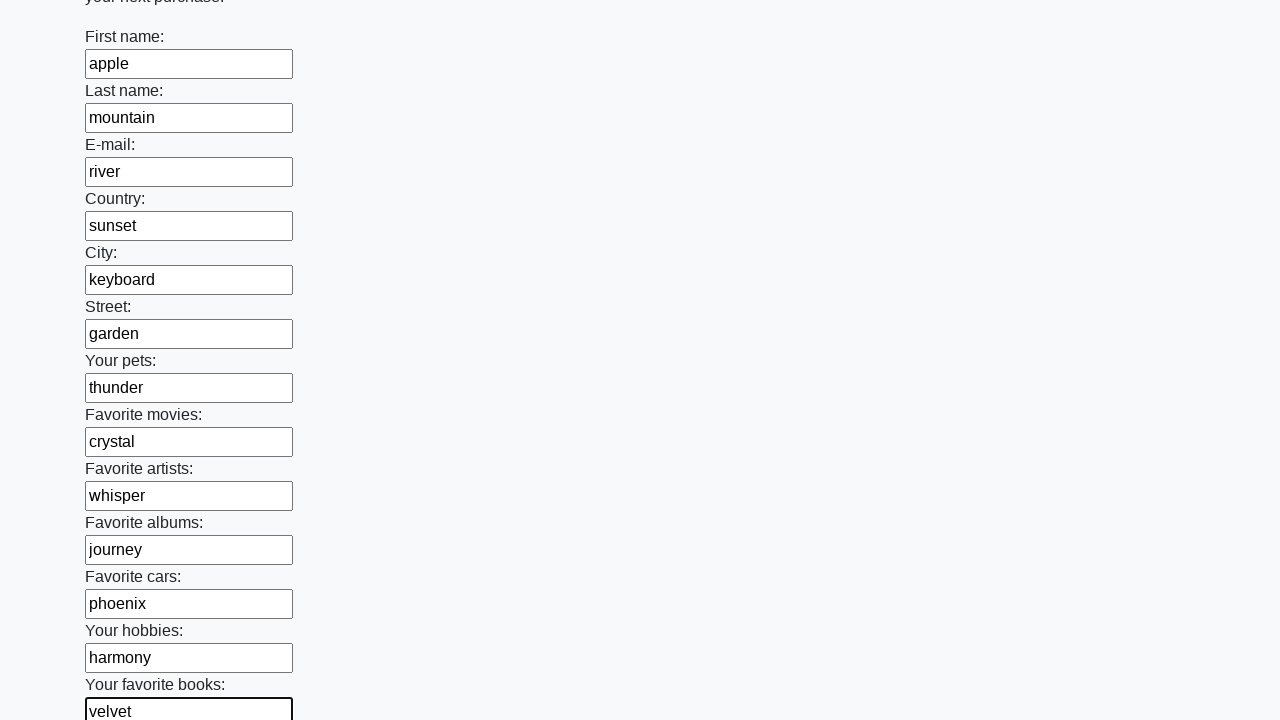

Filled text input field 14 with 'cascade' on [type='text'] >> nth=13
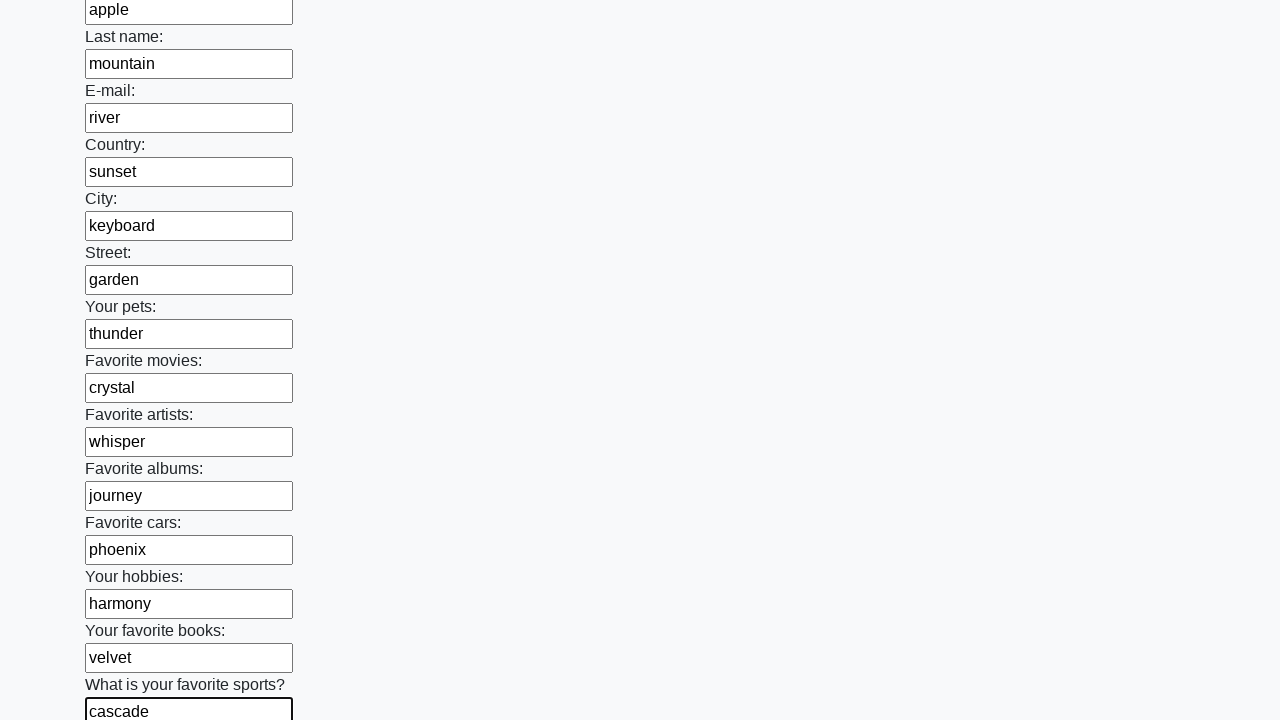

Filled text input field 15 with 'horizon' on [type='text'] >> nth=14
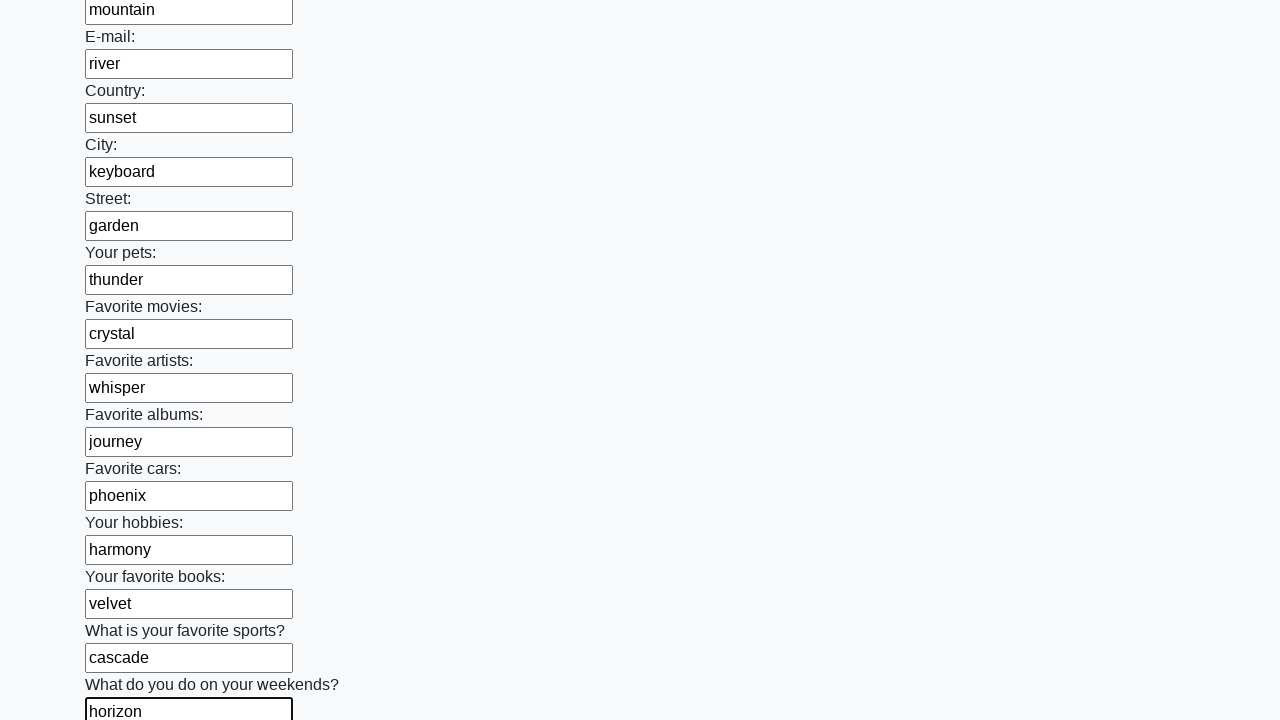

Filled text input field 16 with 'ember' on [type='text'] >> nth=15
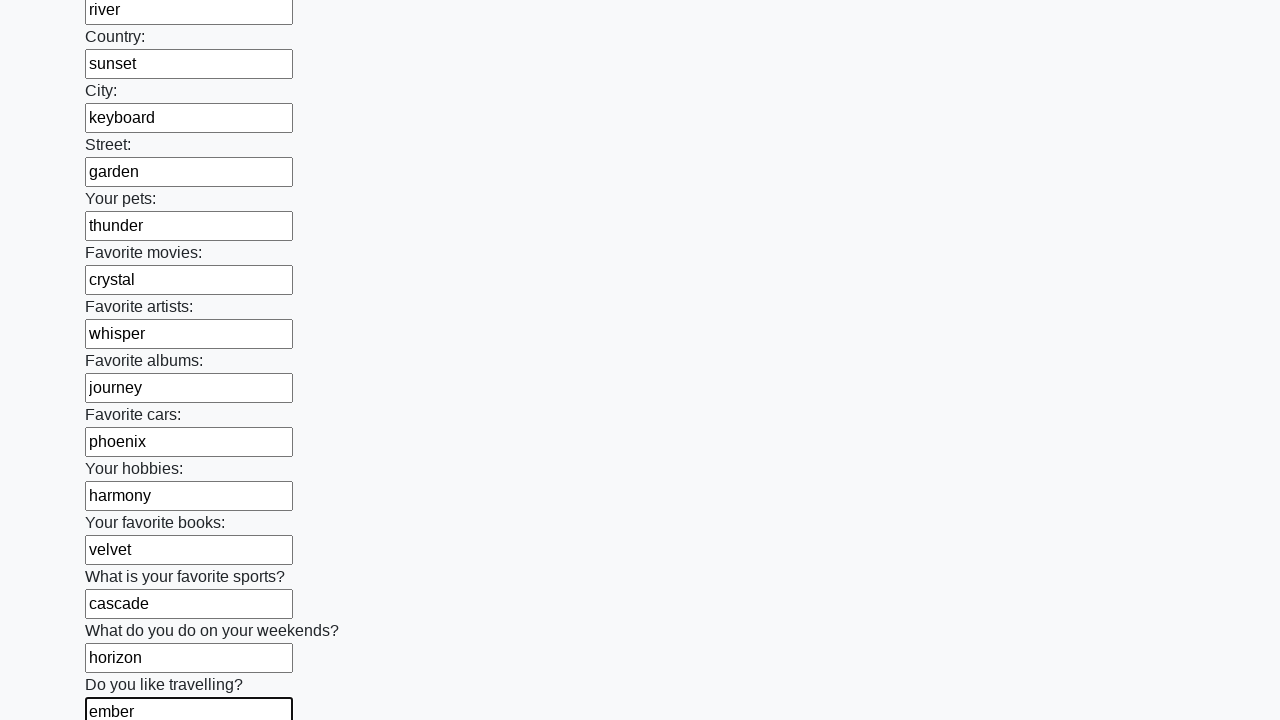

Filled text input field 17 with 'twilight' on [type='text'] >> nth=16
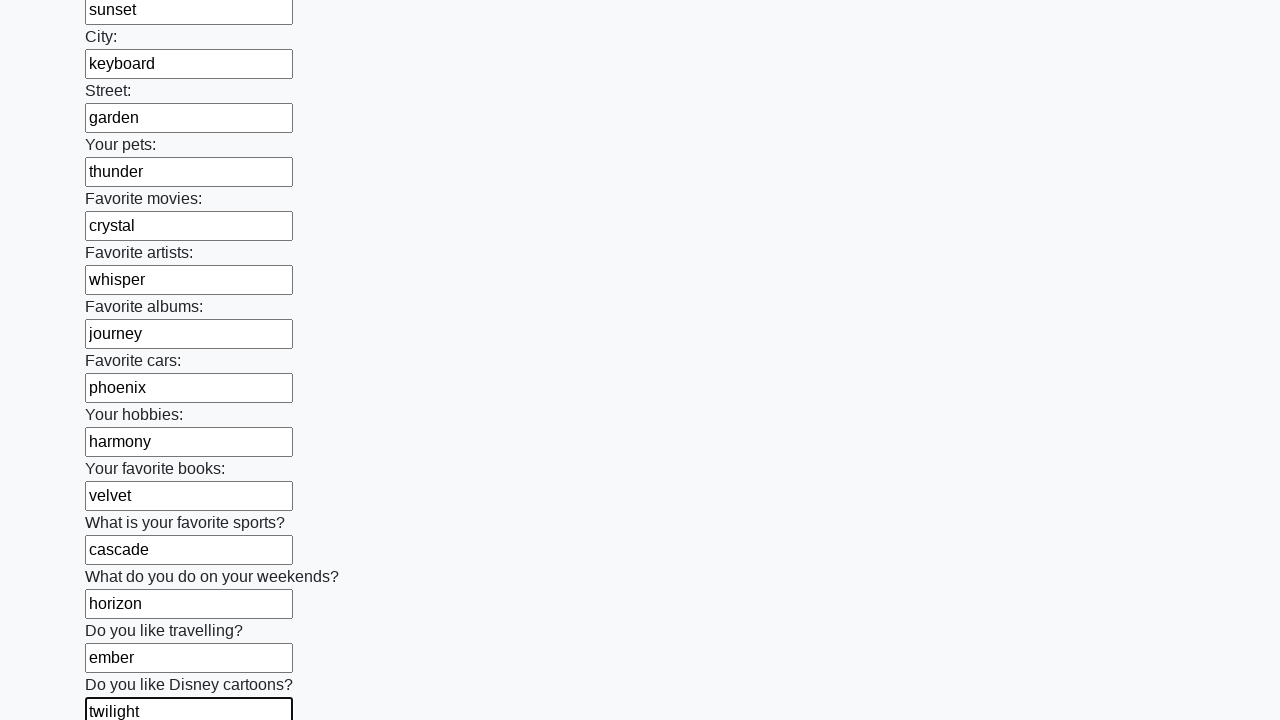

Filled text input field 18 with 'meadow' on [type='text'] >> nth=17
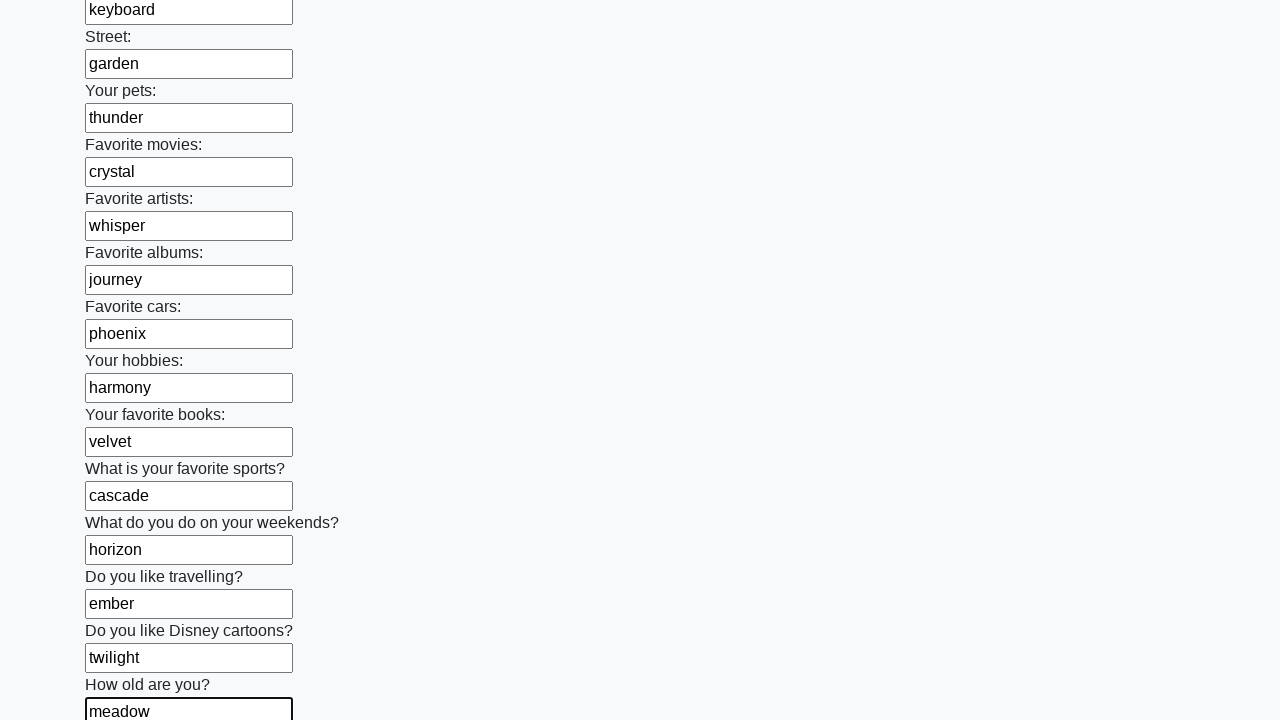

Filled text input field 19 with 'starlight' on [type='text'] >> nth=18
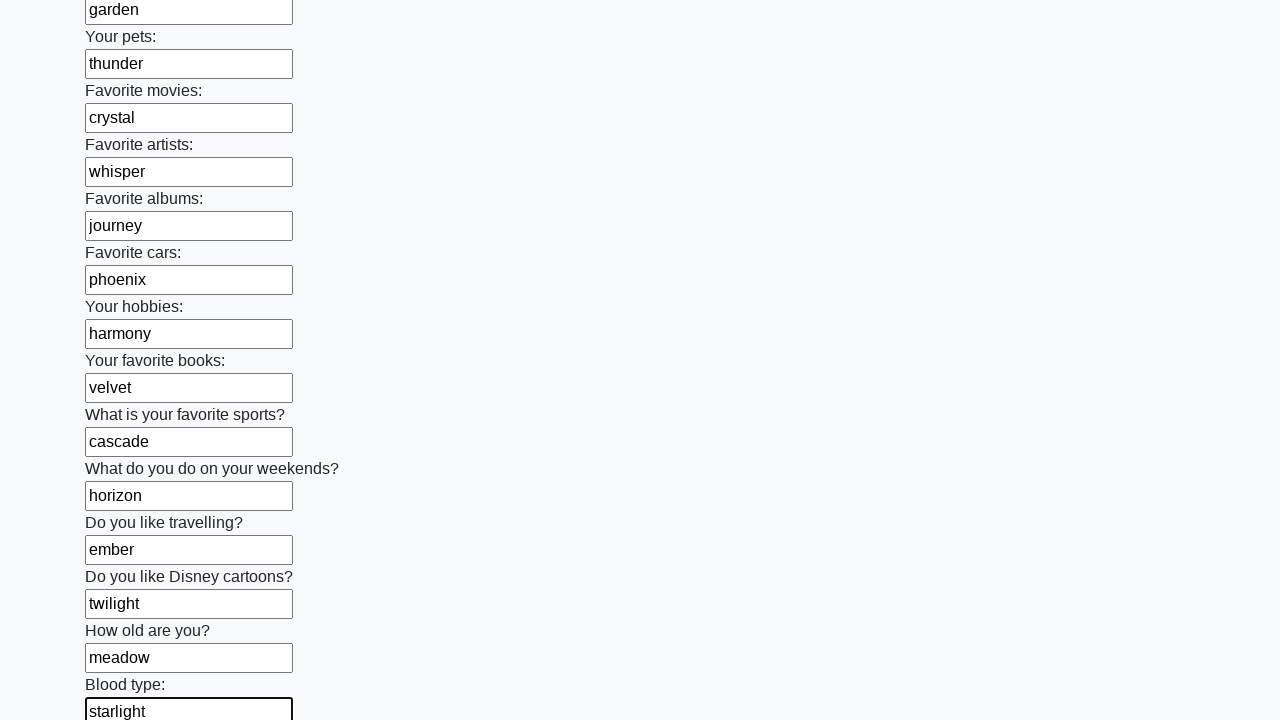

Filled text input field 20 with 'breeze' on [type='text'] >> nth=19
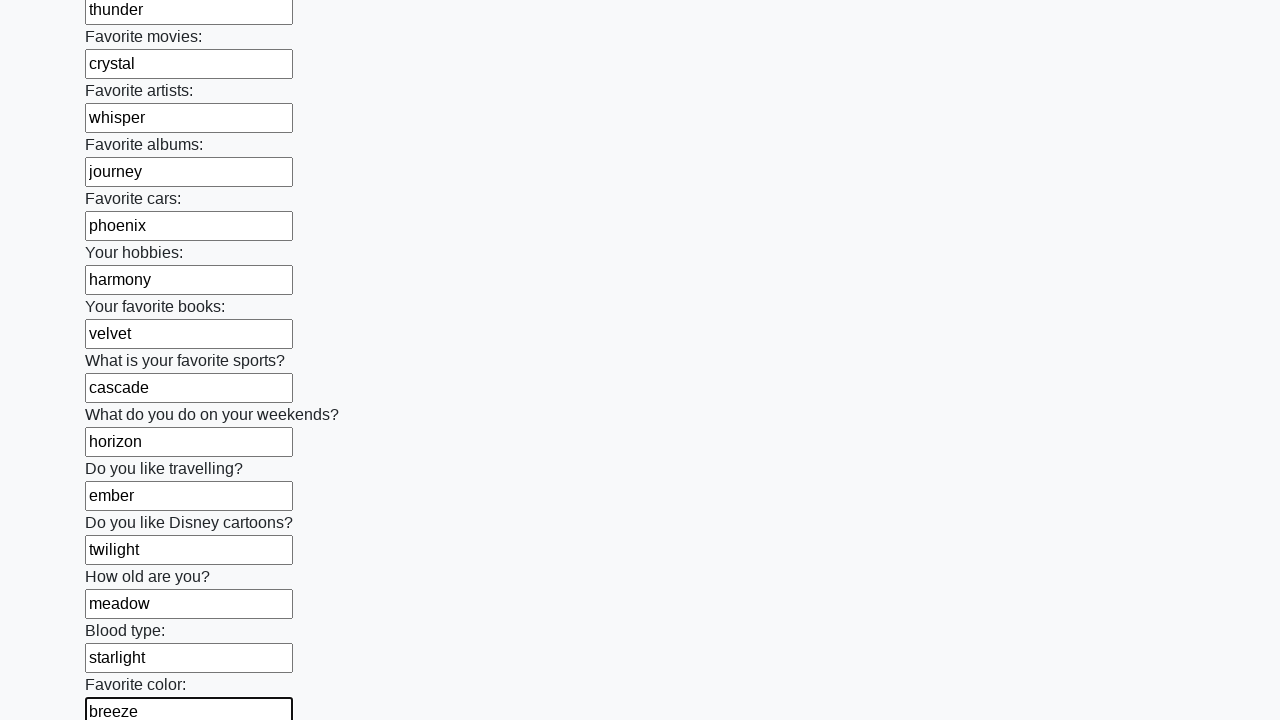

Filled text input field 21 with 'marble' on [type='text'] >> nth=20
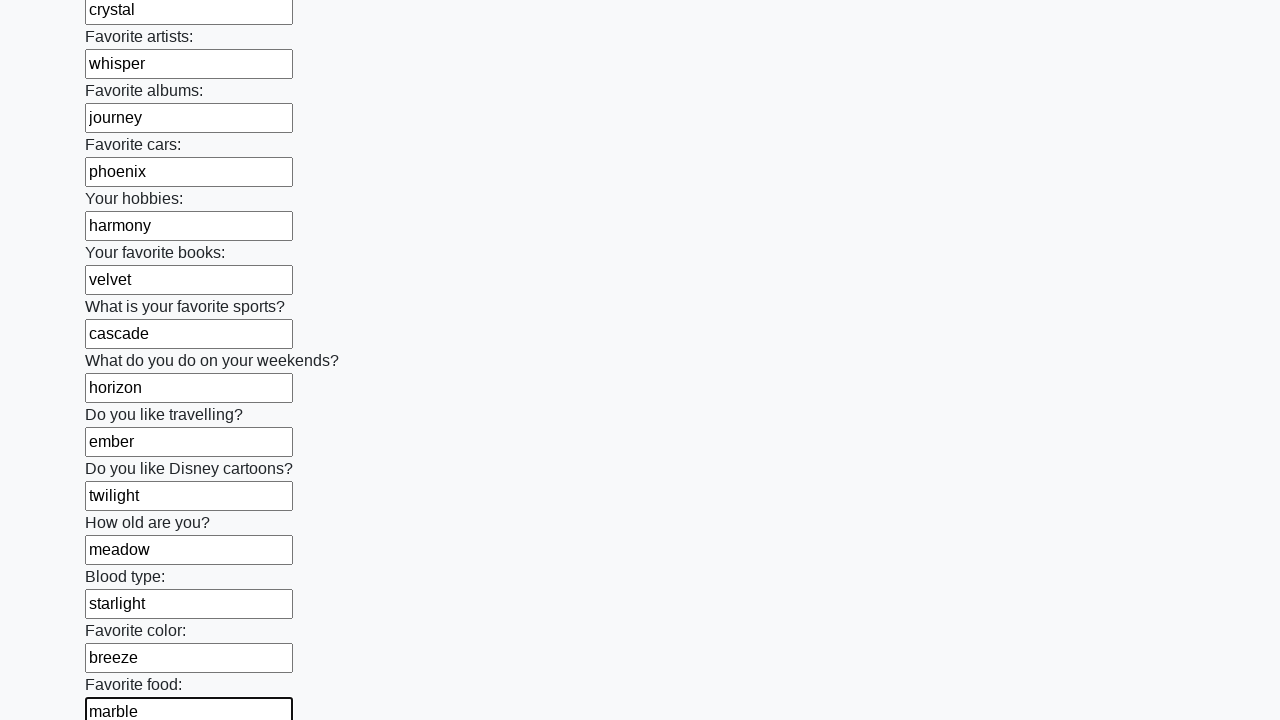

Filled text input field 22 with 'fountain' on [type='text'] >> nth=21
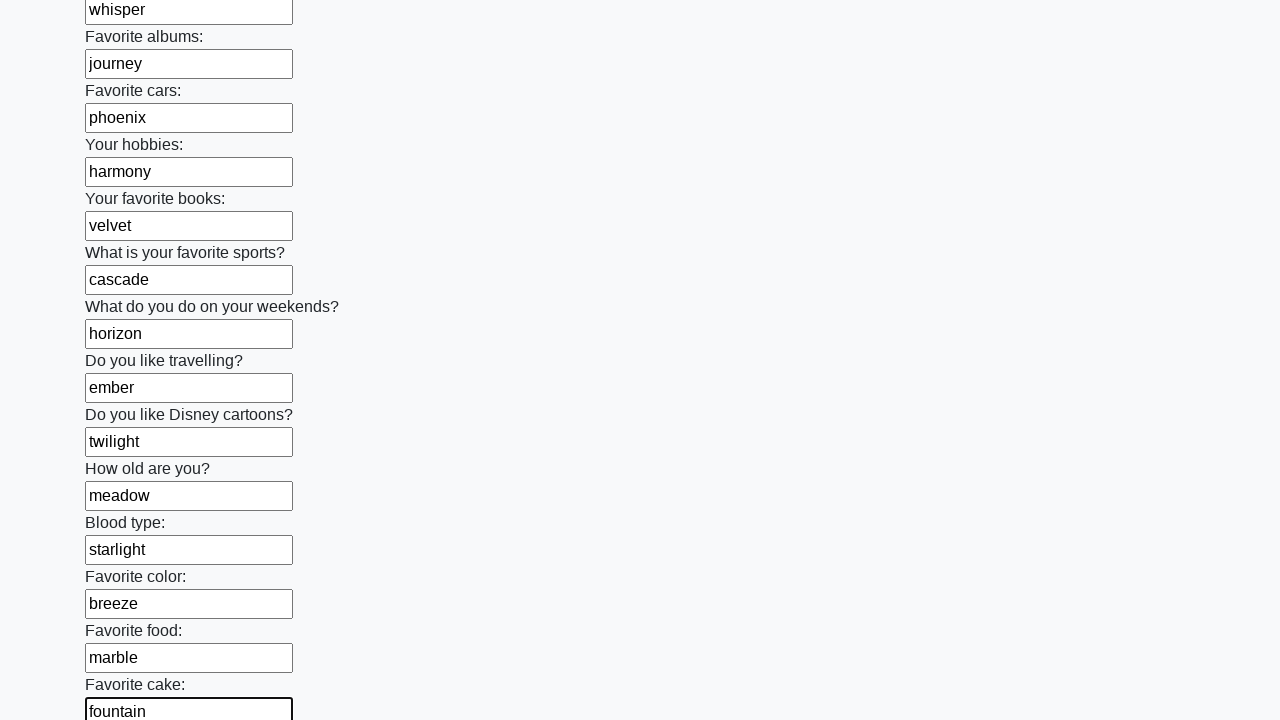

Filled text input field 23 with 'glacier' on [type='text'] >> nth=22
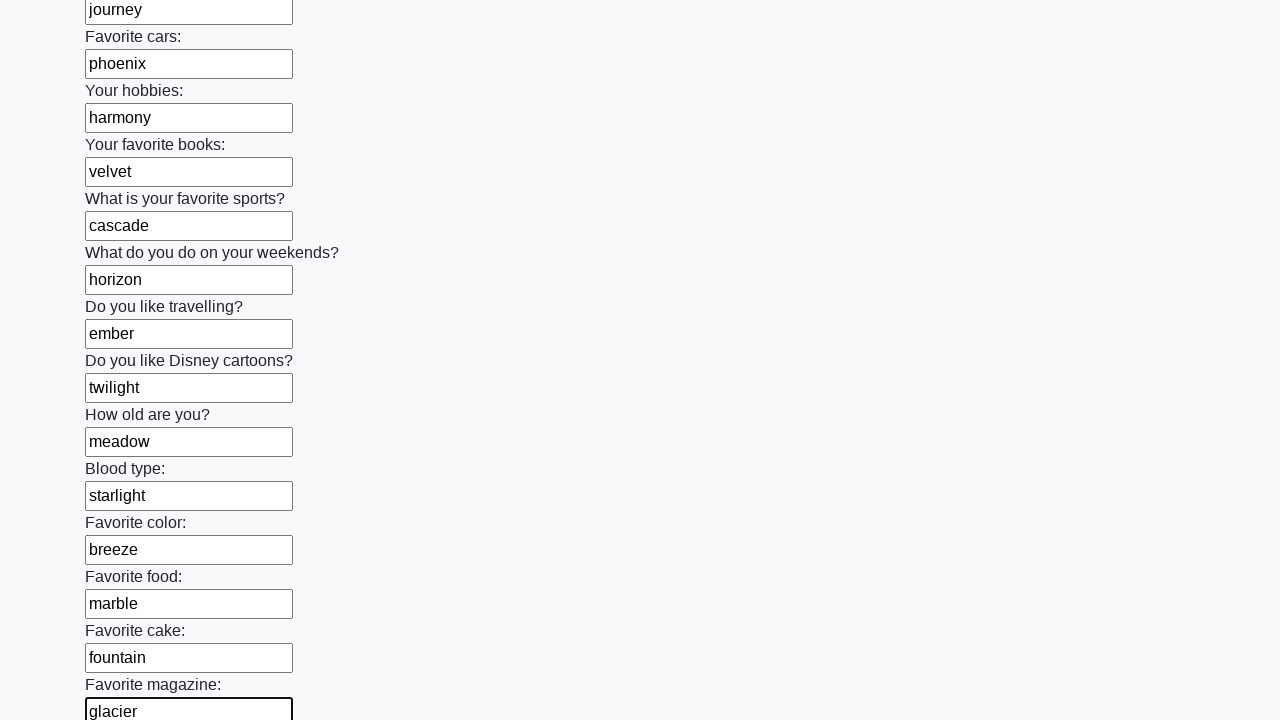

Filled text input field 24 with 'symphony' on [type='text'] >> nth=23
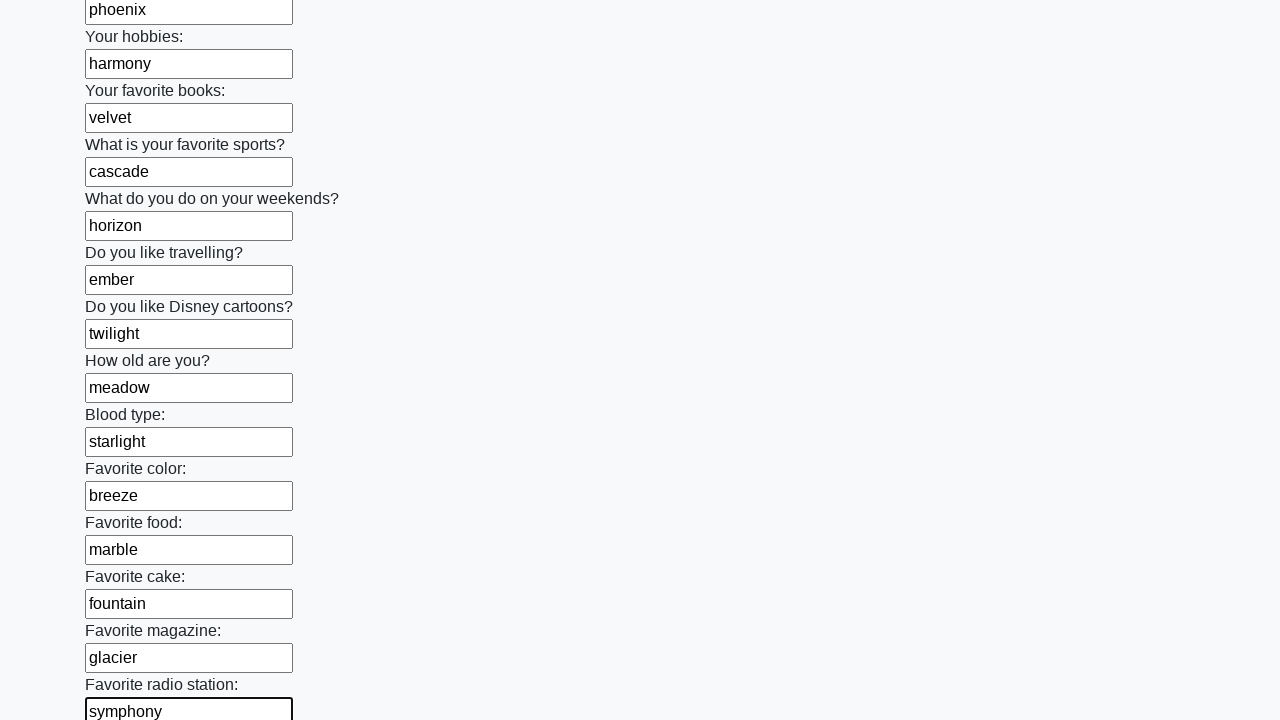

Filled text input field 25 with 'lighthouse' on [type='text'] >> nth=24
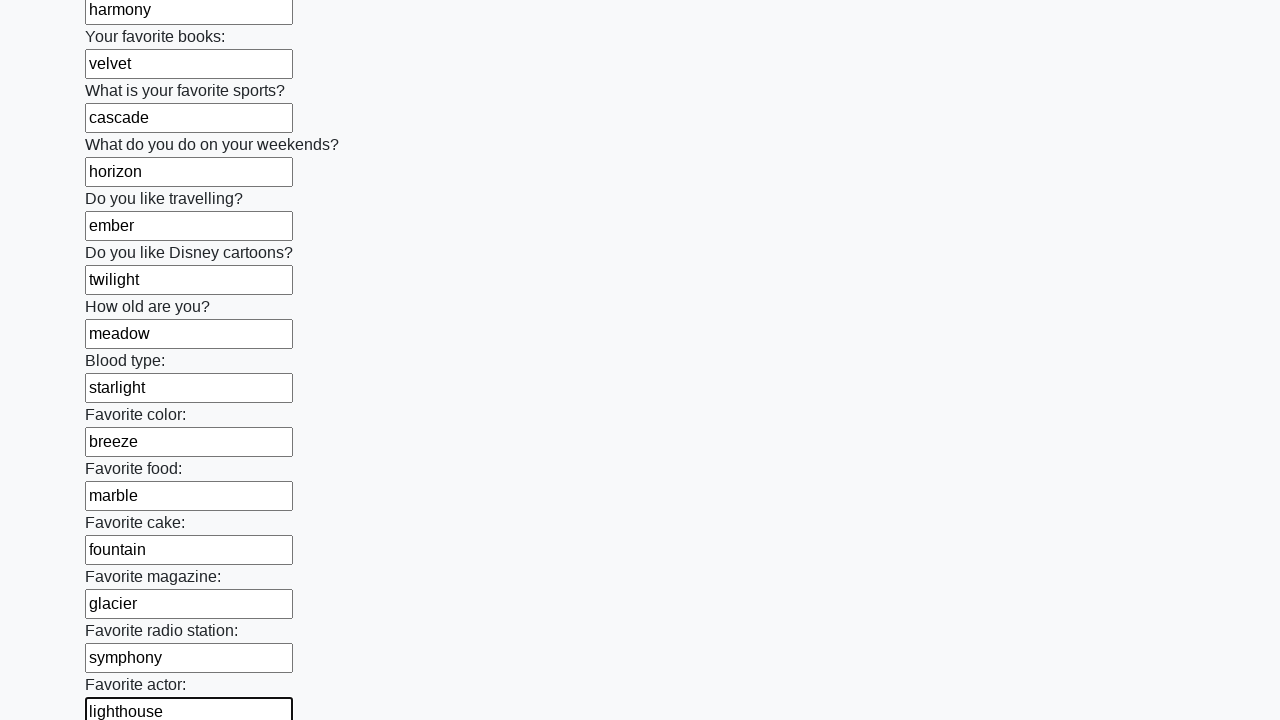

Filled text input field 26 with 'wilderness' on [type='text'] >> nth=25
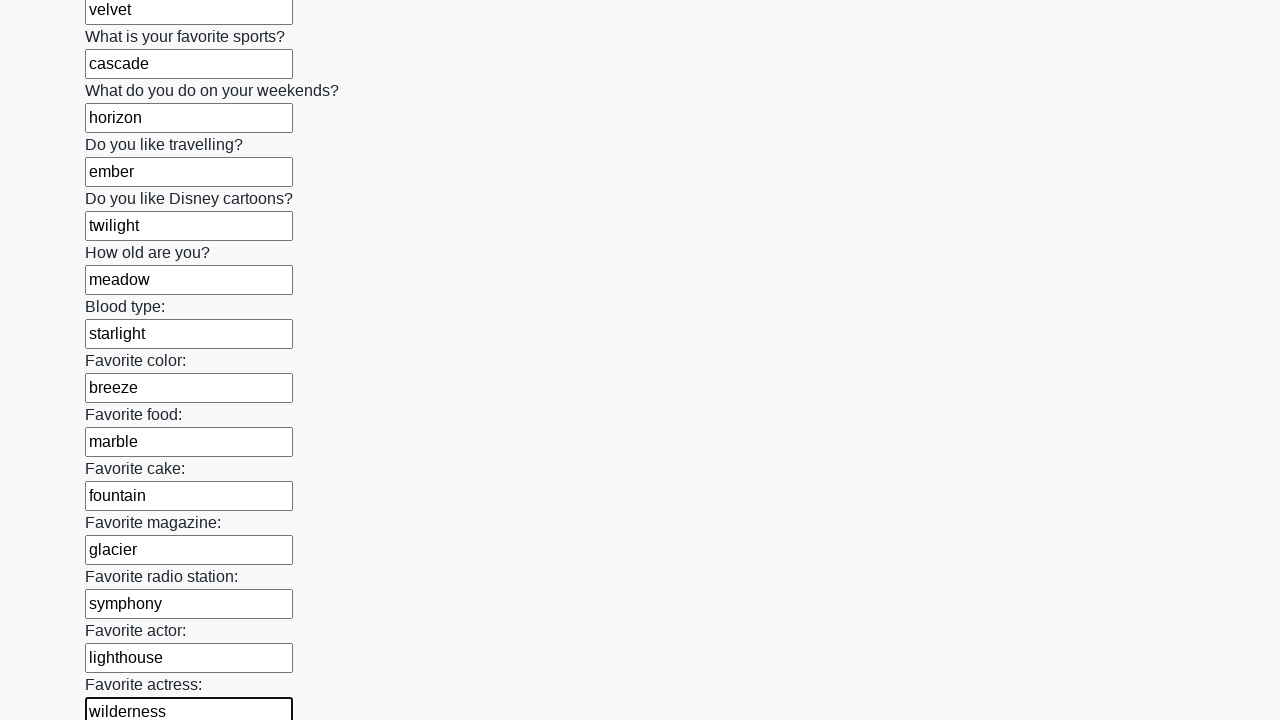

Filled text input field 27 with 'serenity' on [type='text'] >> nth=26
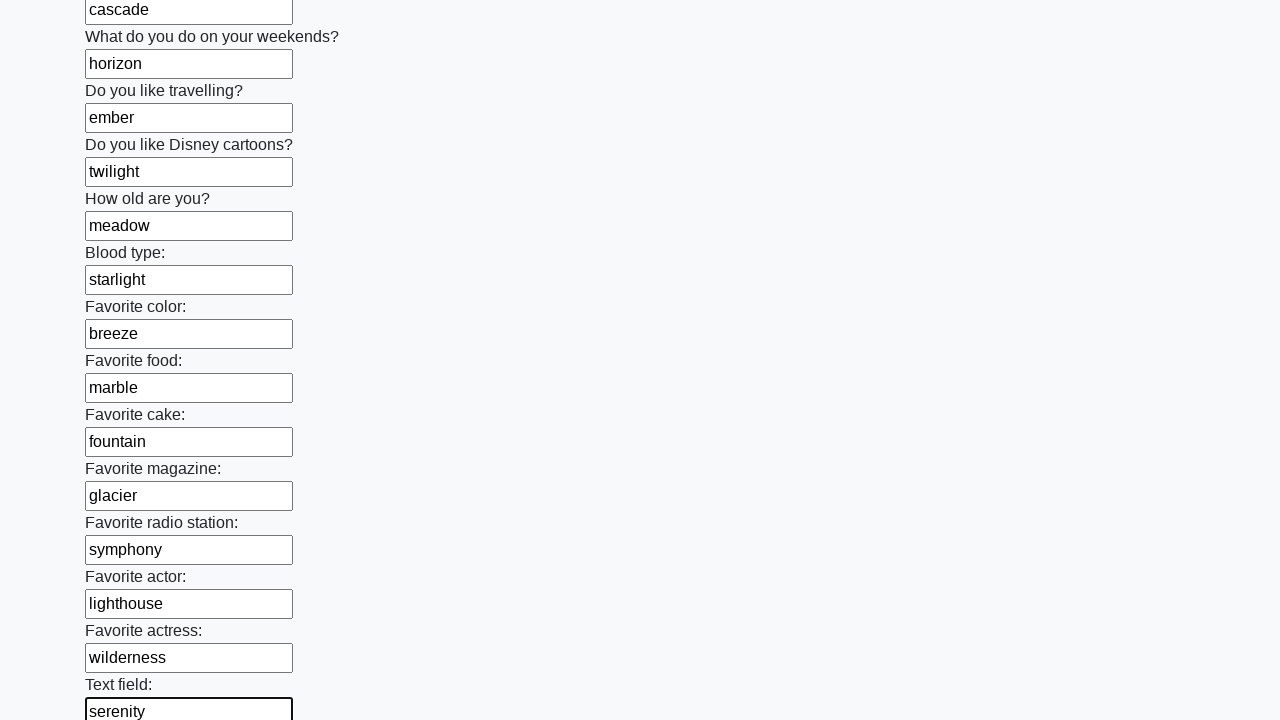

Filled text input field 28 with 'compass' on [type='text'] >> nth=27
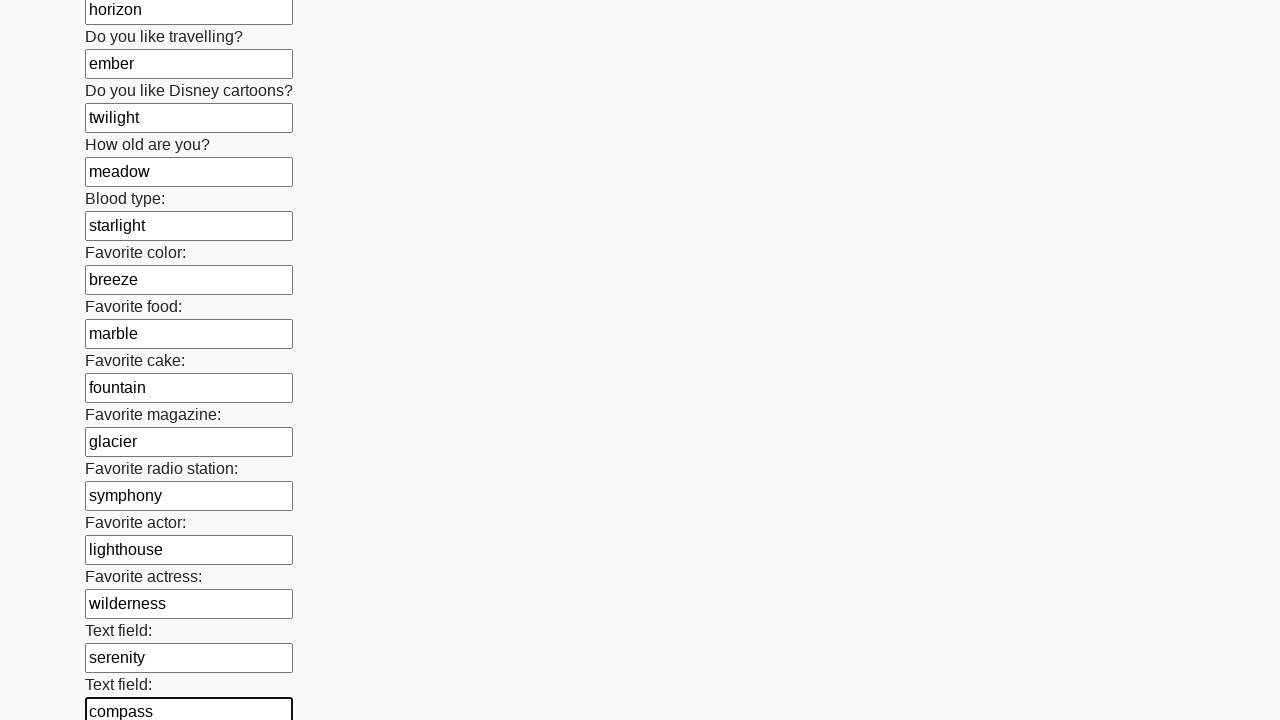

Filled text input field 29 with 'echo' on [type='text'] >> nth=28
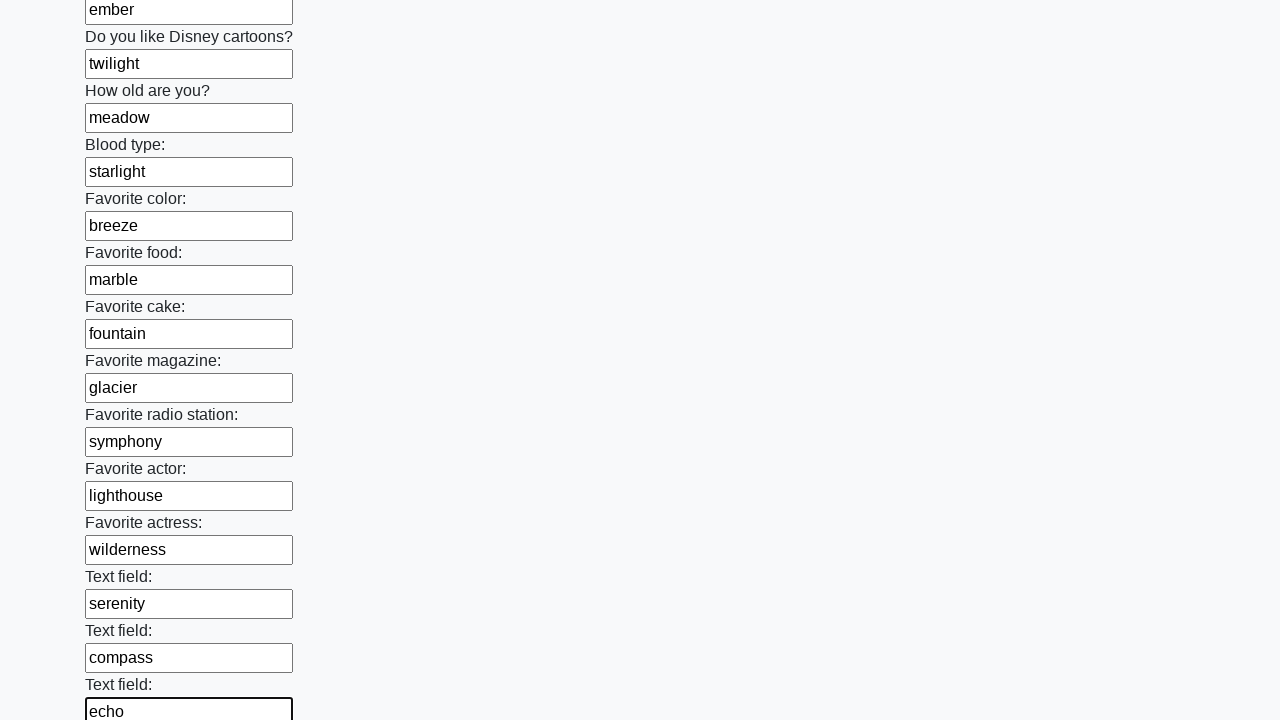

Filled text input field 30 with 'prism' on [type='text'] >> nth=29
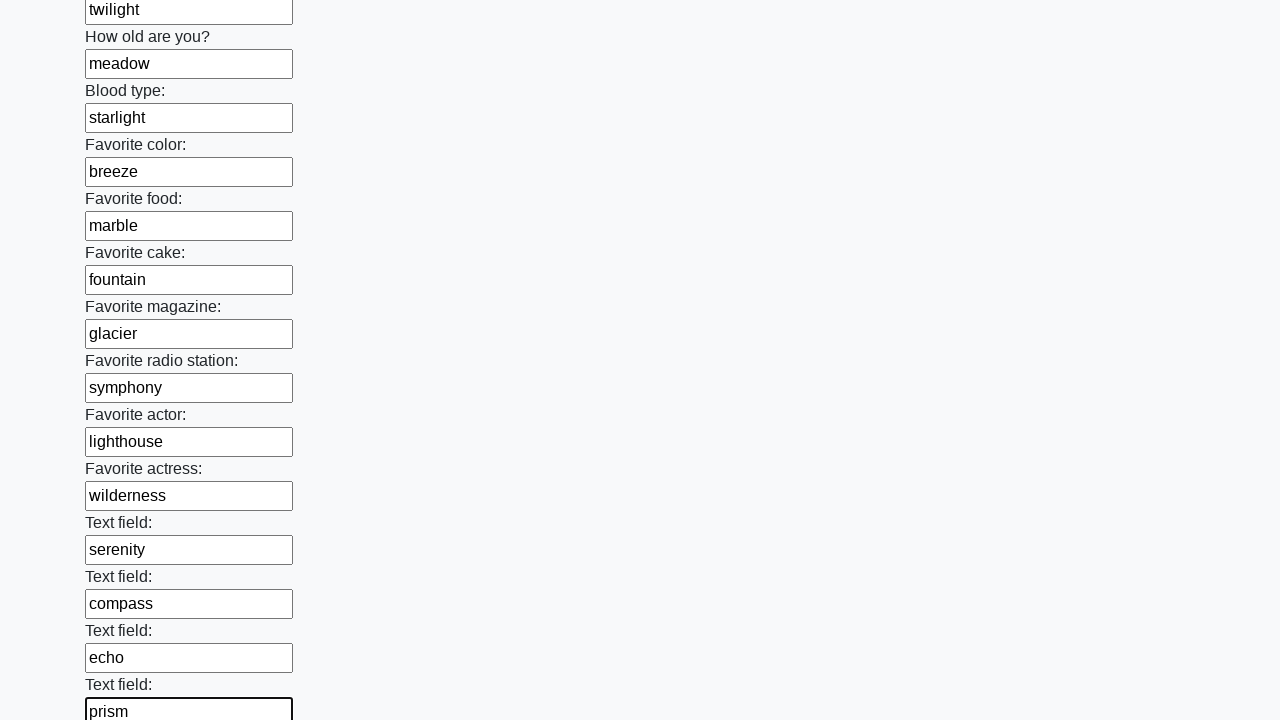

Filled text input field 31 with 'avalanche' on [type='text'] >> nth=30
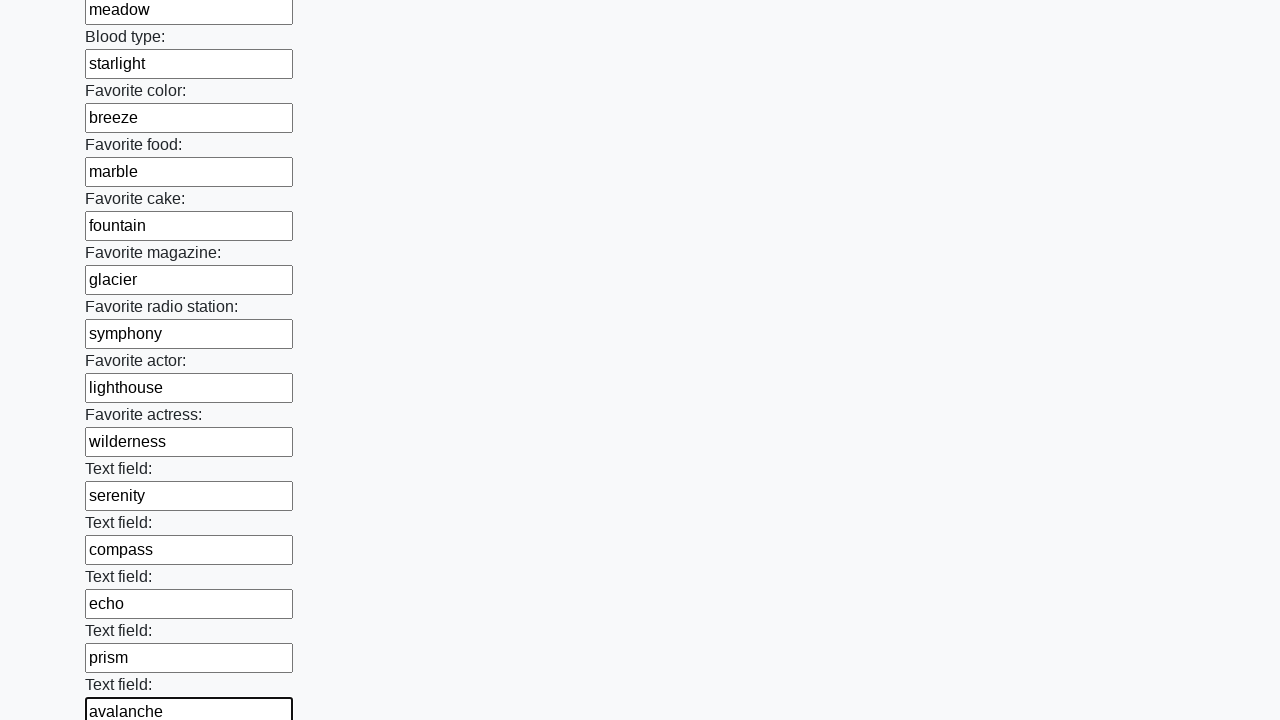

Filled text input field 32 with 'cosmos' on [type='text'] >> nth=31
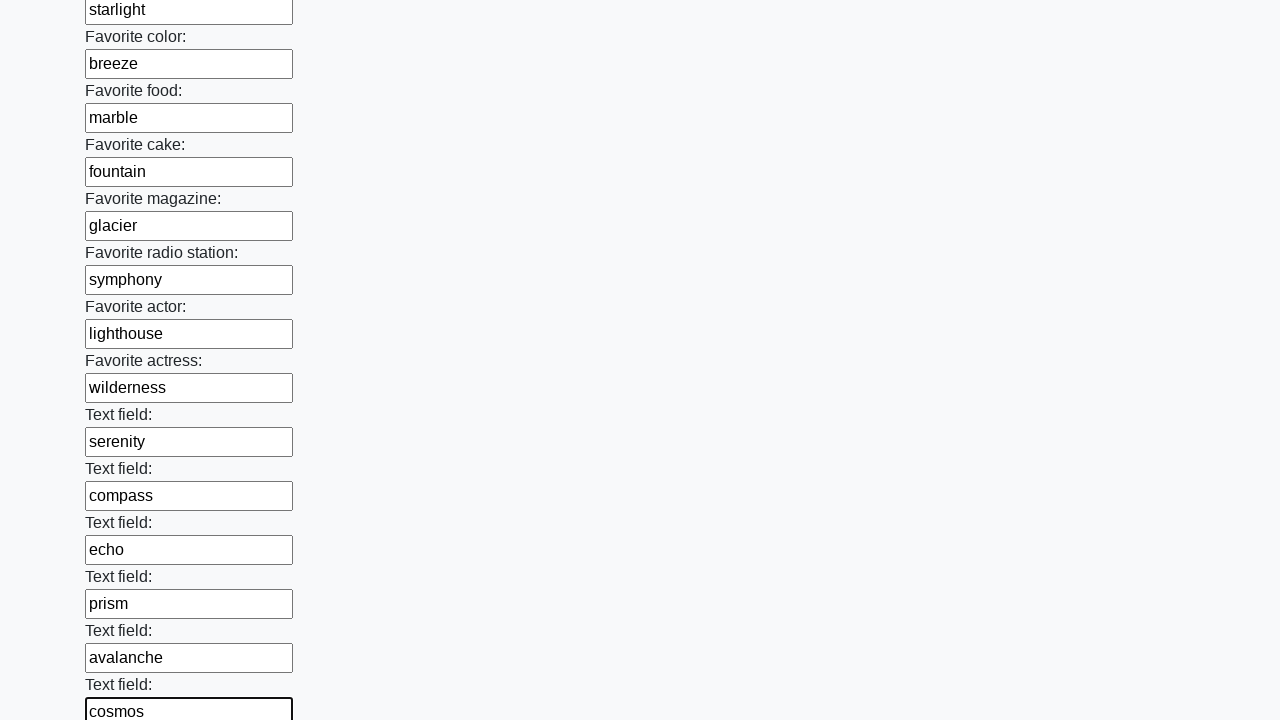

Filled text input field 33 with 'mosaic' on [type='text'] >> nth=32
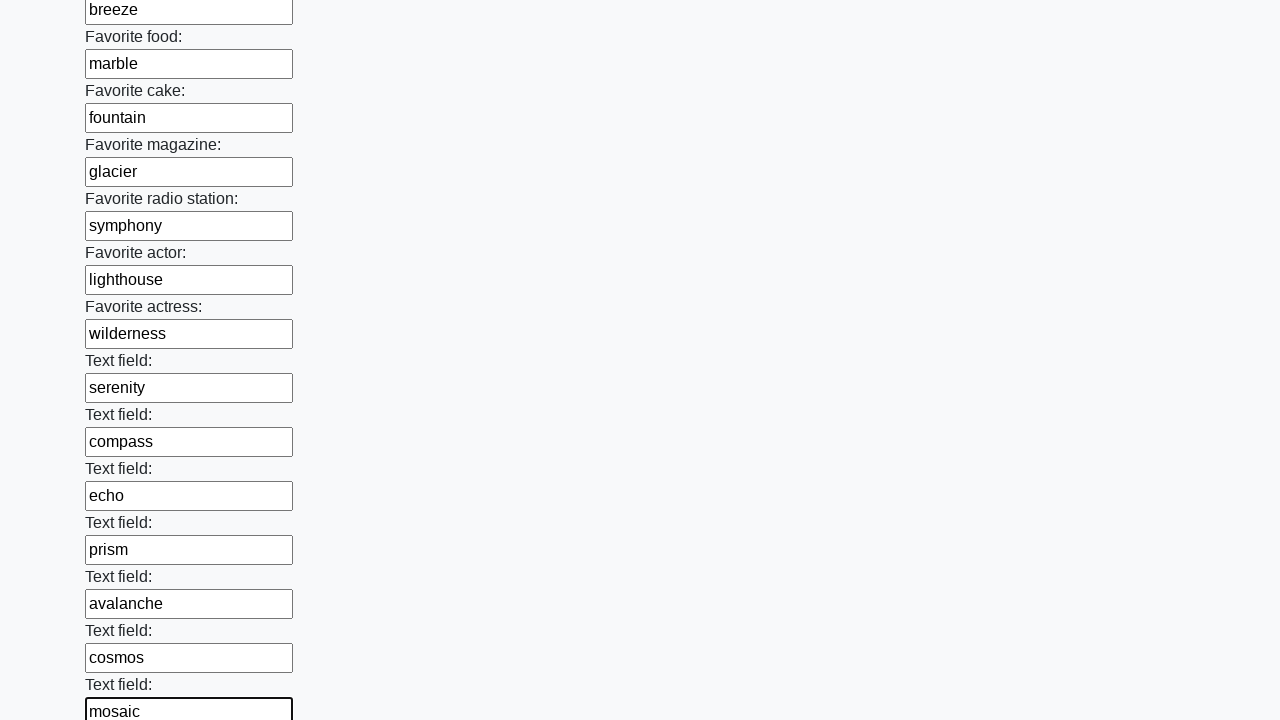

Filled text input field 34 with 'labyrinth' on [type='text'] >> nth=33
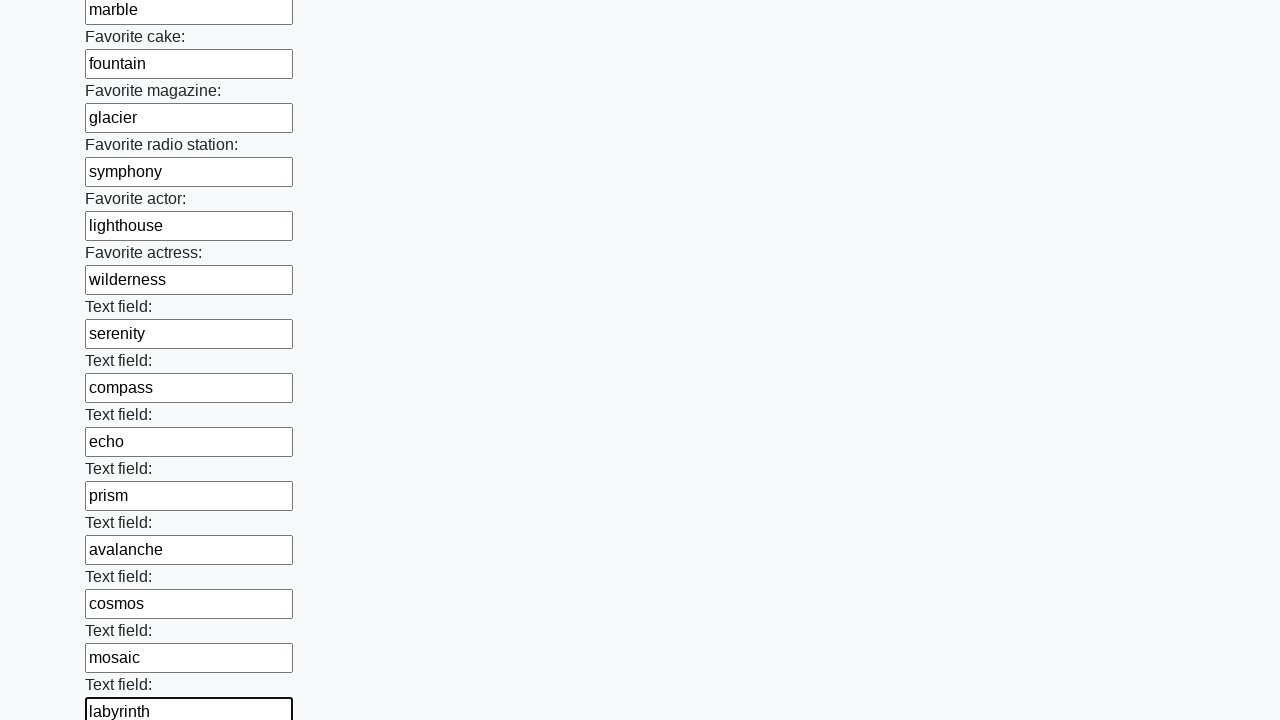

Filled text input field 35 with 'oracle' on [type='text'] >> nth=34
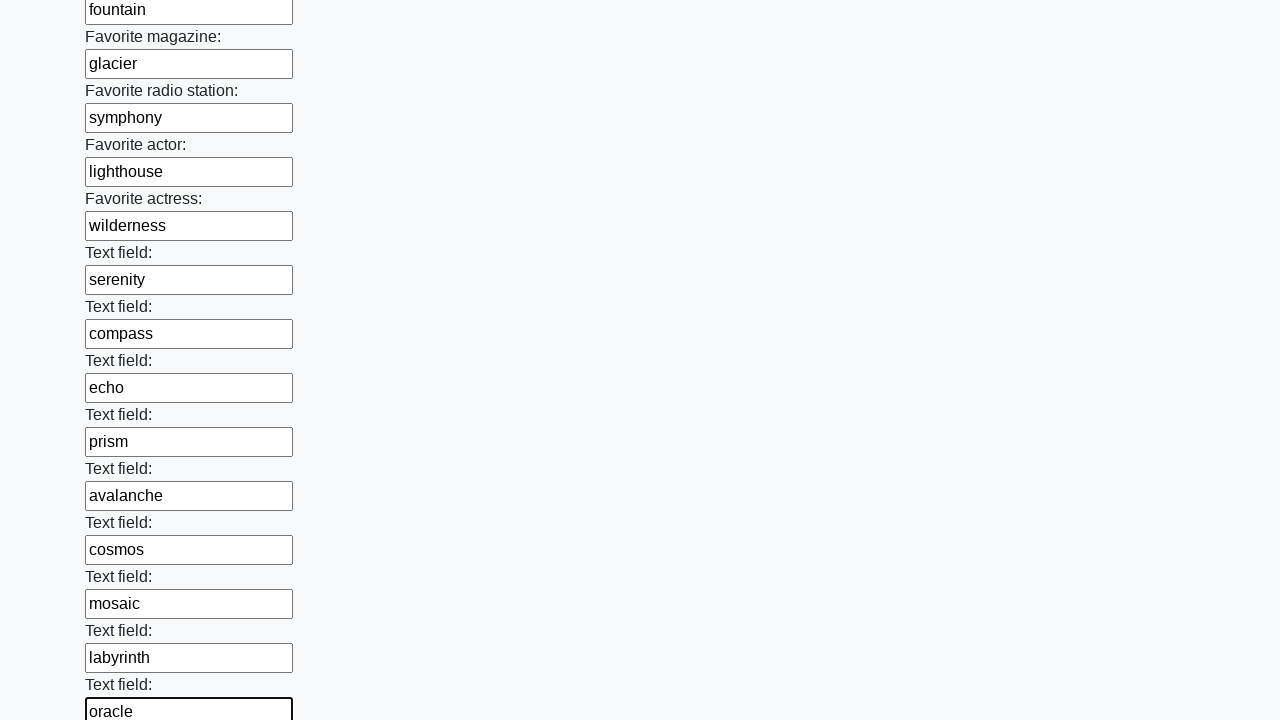

Filled text input field 36 with 'tempest' on [type='text'] >> nth=35
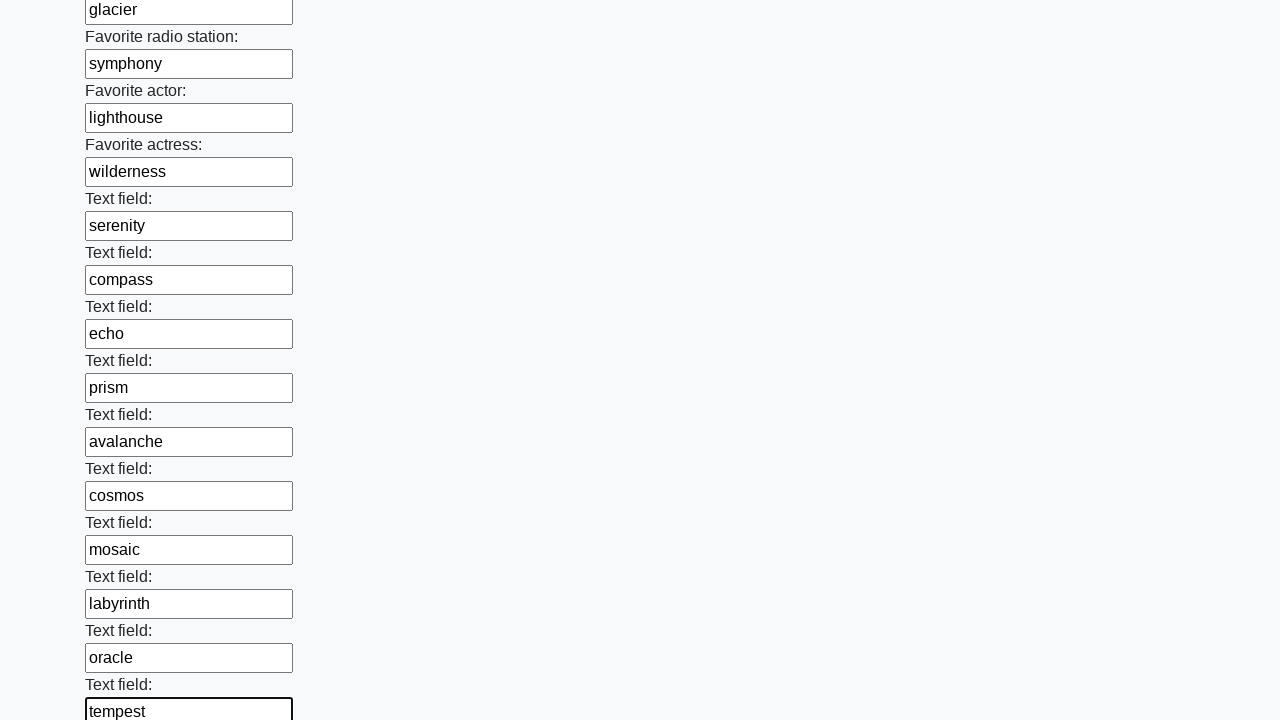

Filled text input field 37 with 'zenith' on [type='text'] >> nth=36
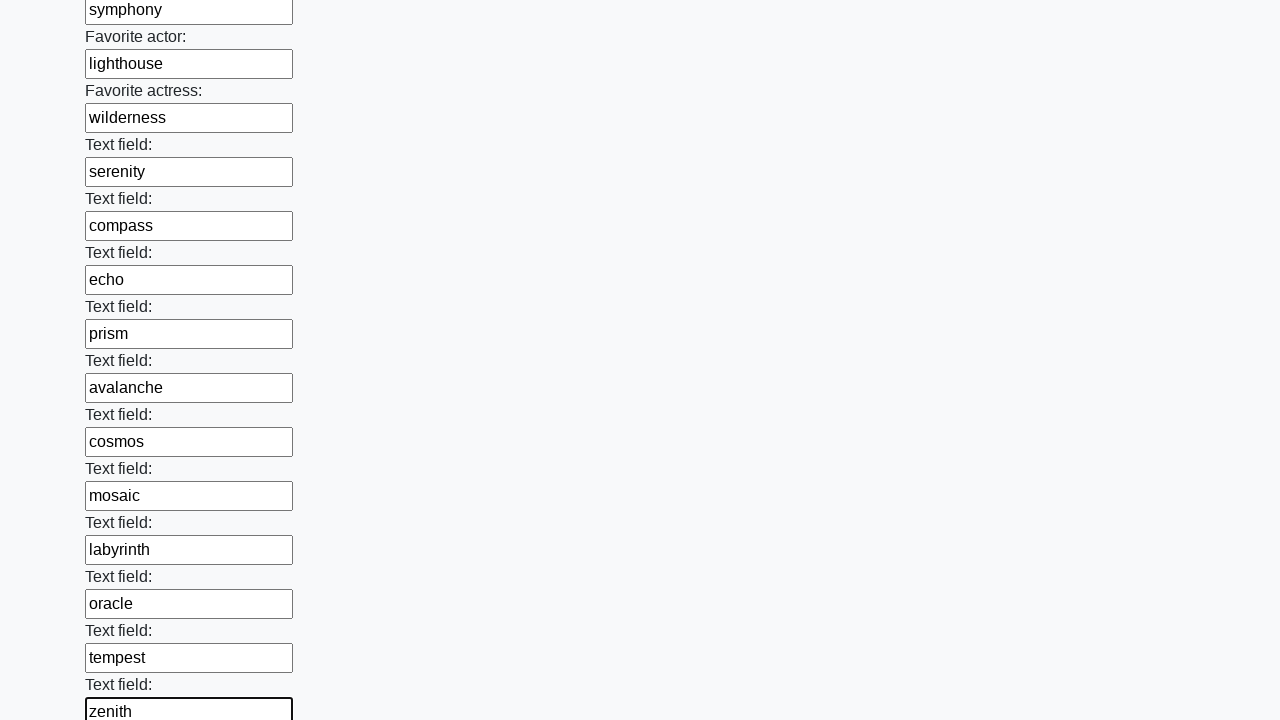

Filled text input field 38 with 'aurora' on [type='text'] >> nth=37
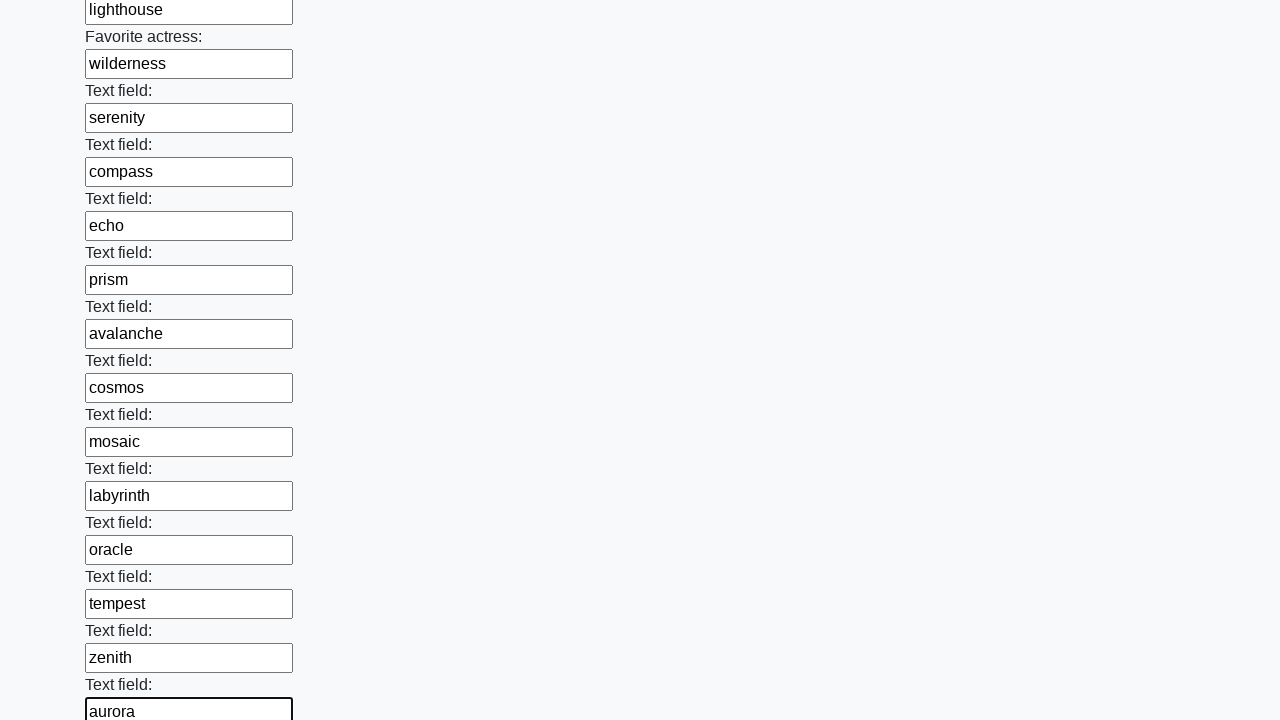

Filled text input field 39 with 'canyon' on [type='text'] >> nth=38
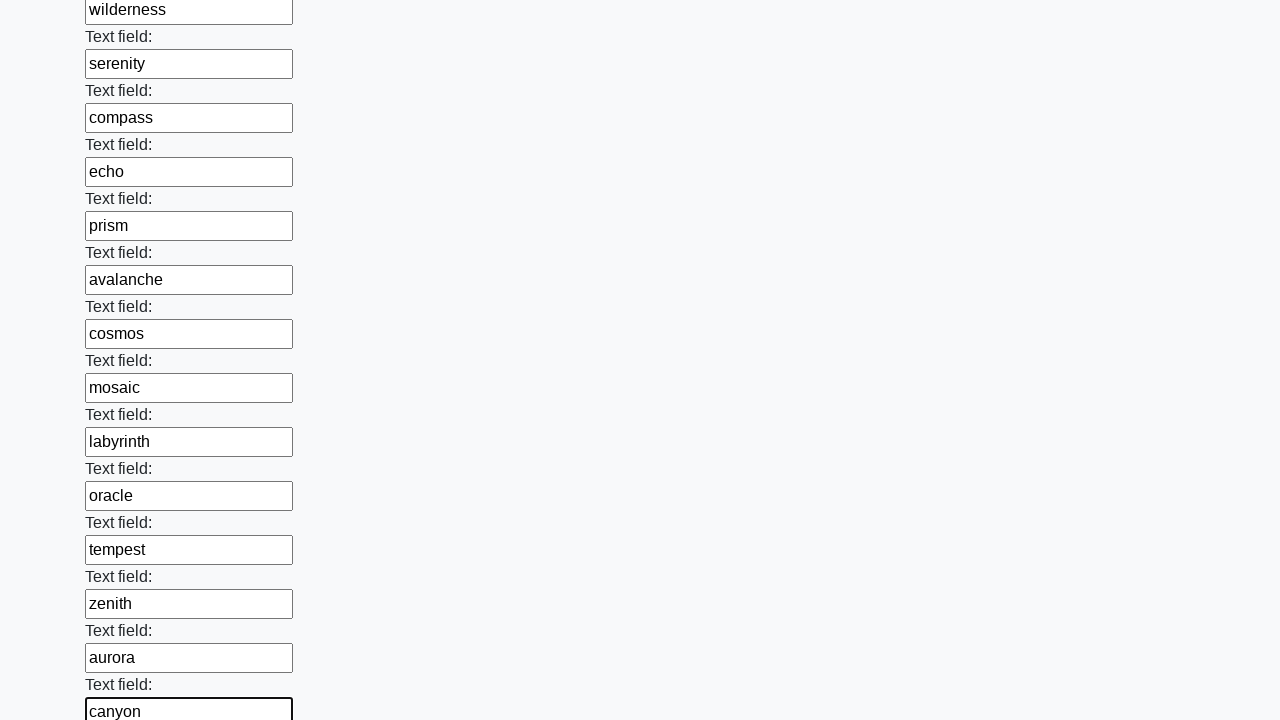

Filled text input field 40 with 'delta' on [type='text'] >> nth=39
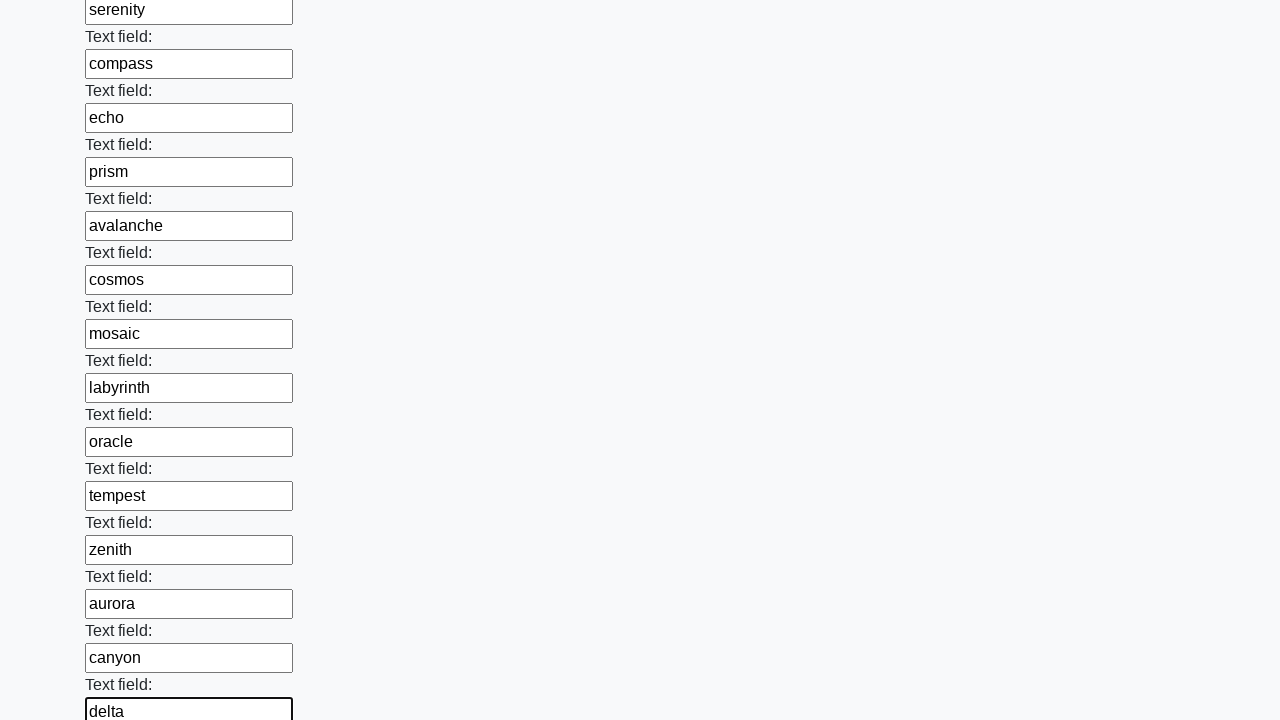

Filled text input field 41 with 'enigma' on [type='text'] >> nth=40
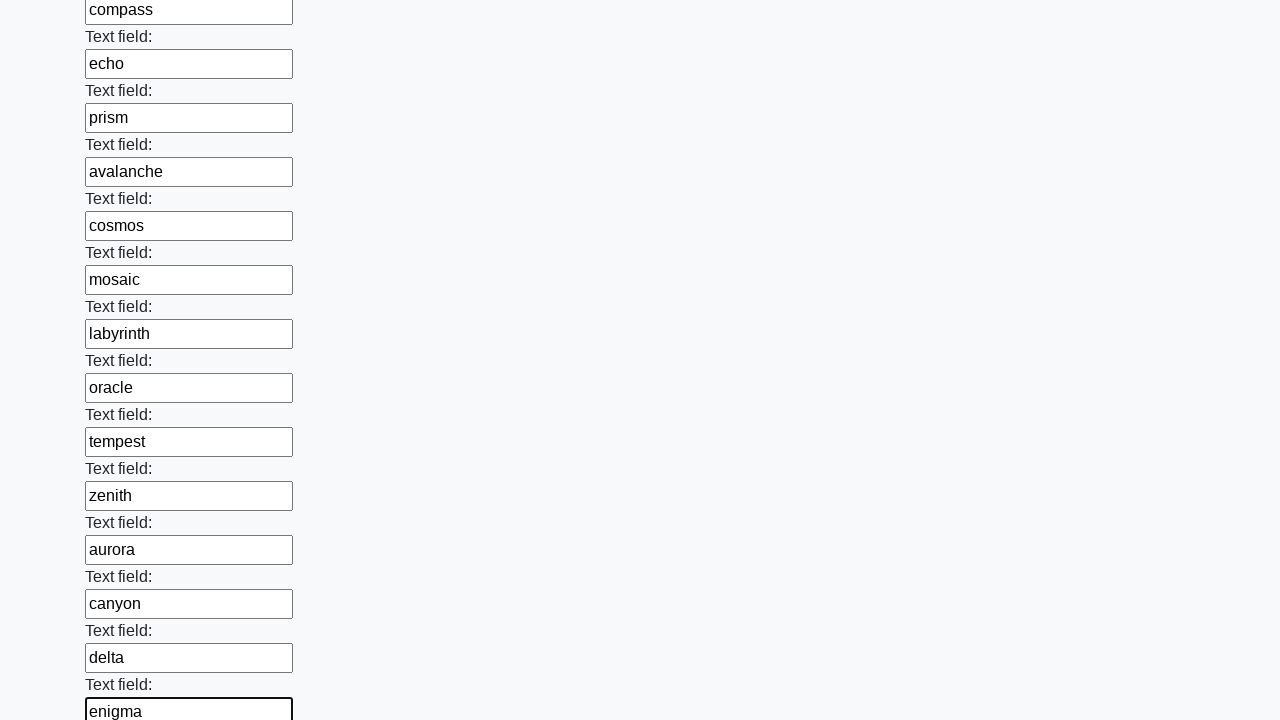

Filled text input field 42 with 'falcon' on [type='text'] >> nth=41
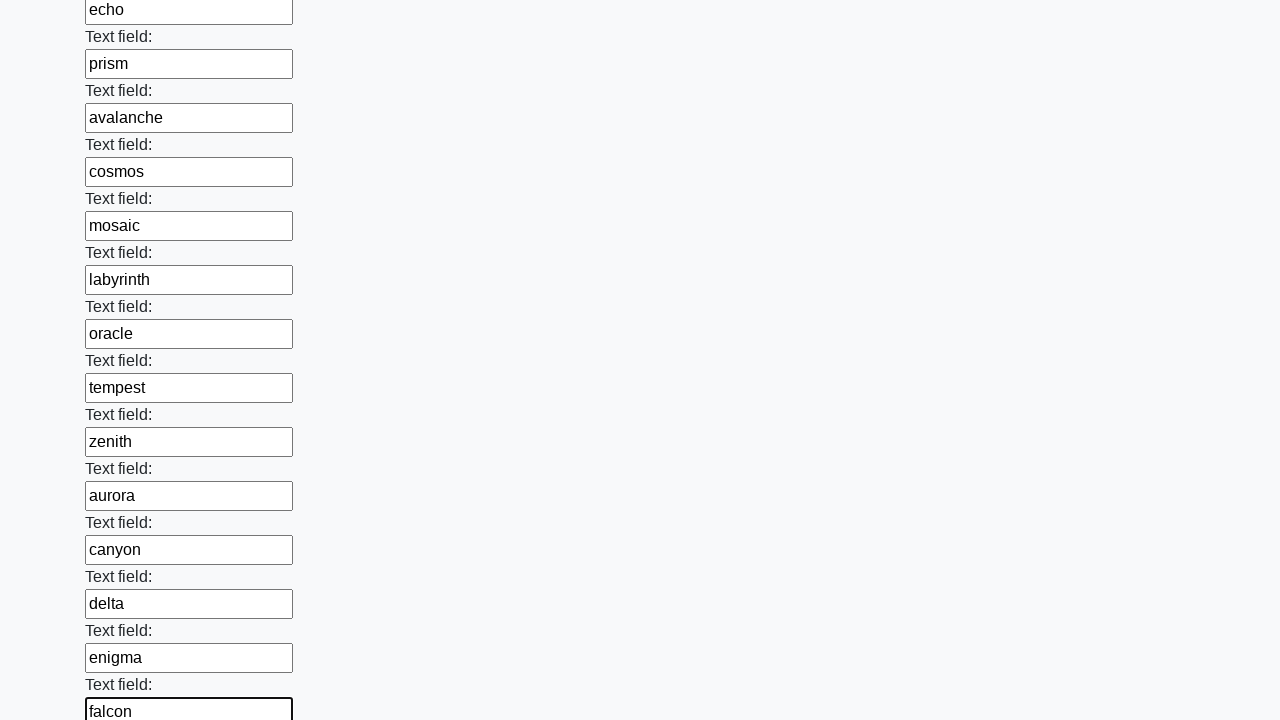

Filled text input field 43 with 'genesis' on [type='text'] >> nth=42
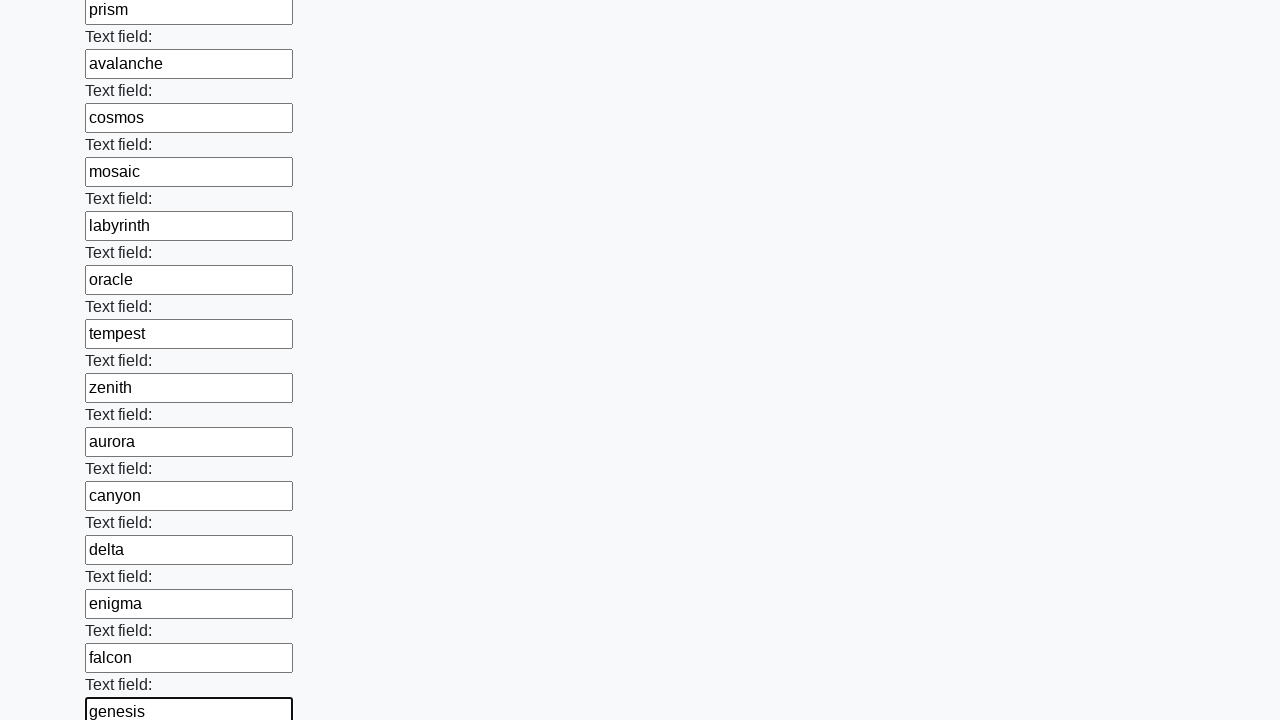

Filled text input field 44 with 'harbor' on [type='text'] >> nth=43
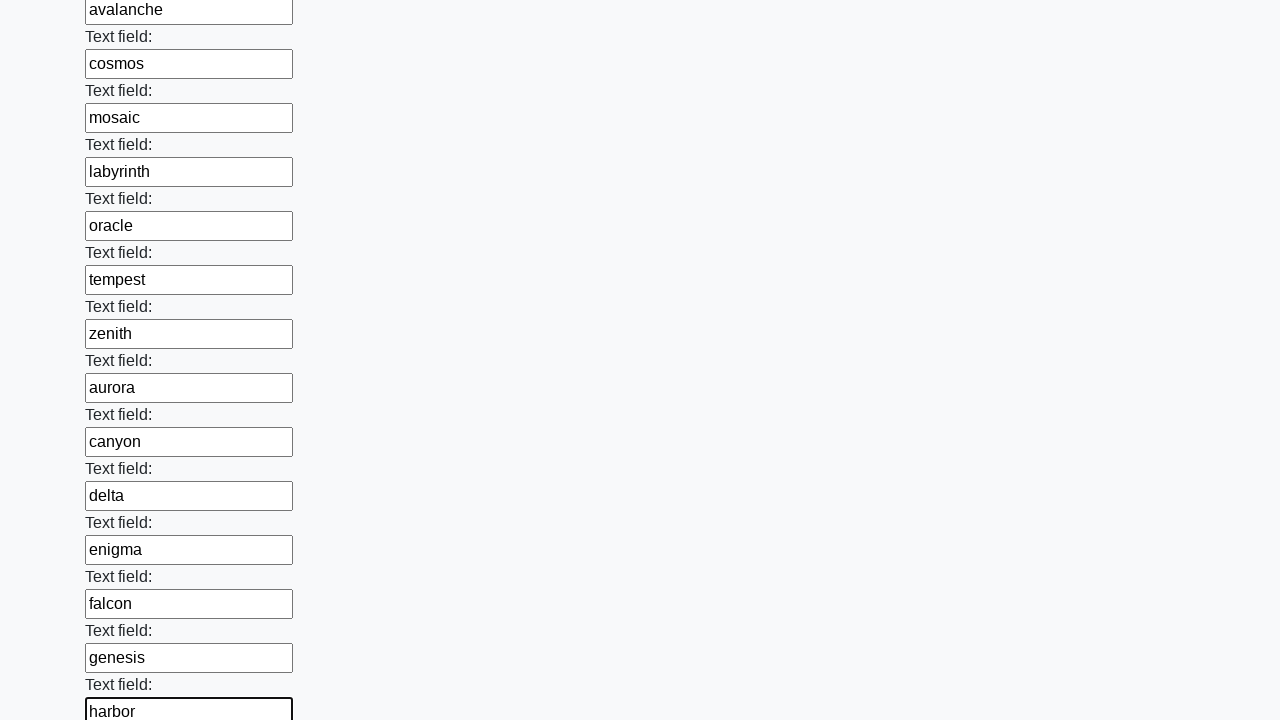

Filled text input field 45 with 'ivory' on [type='text'] >> nth=44
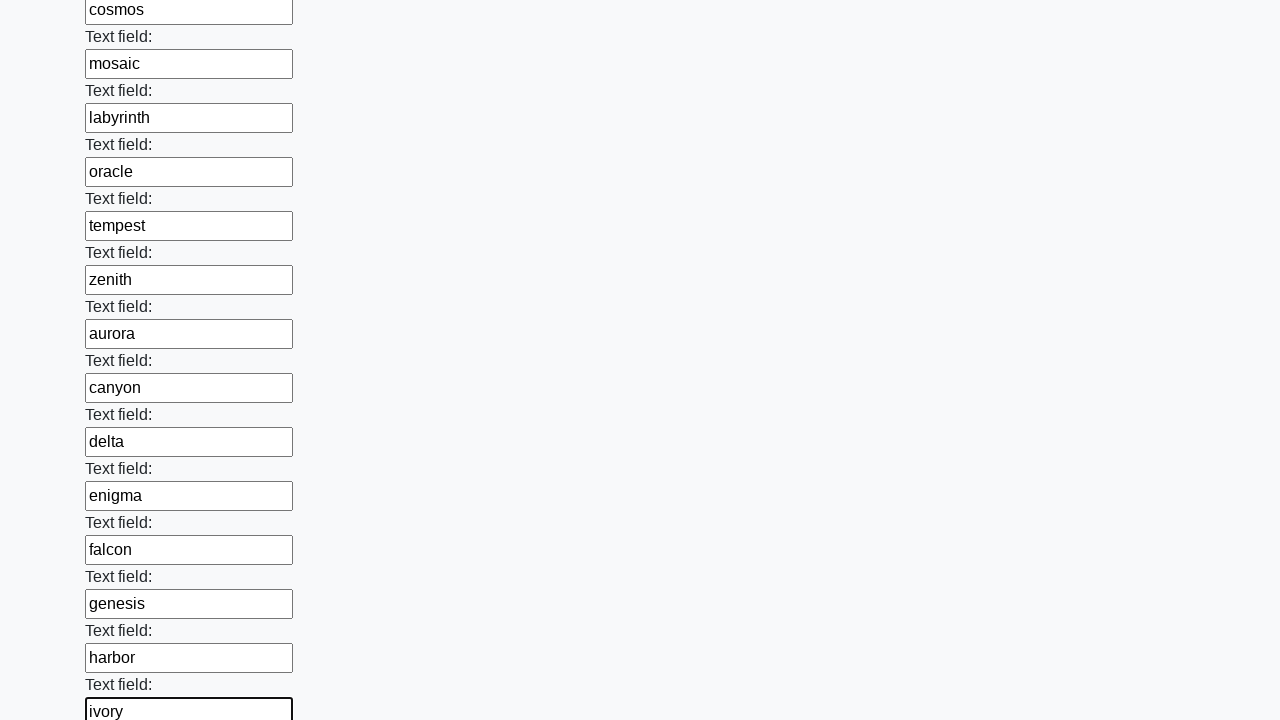

Filled text input field 46 with 'jasmine' on [type='text'] >> nth=45
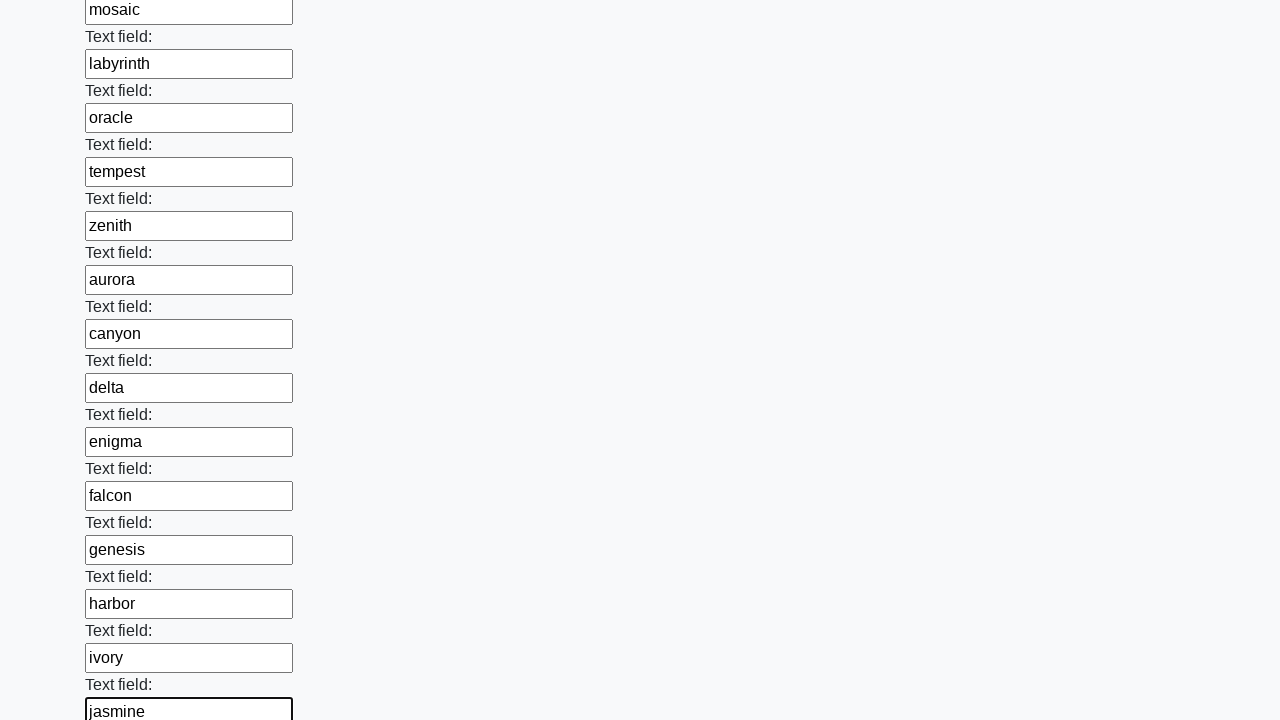

Filled text input field 47 with 'kaleidoscope' on [type='text'] >> nth=46
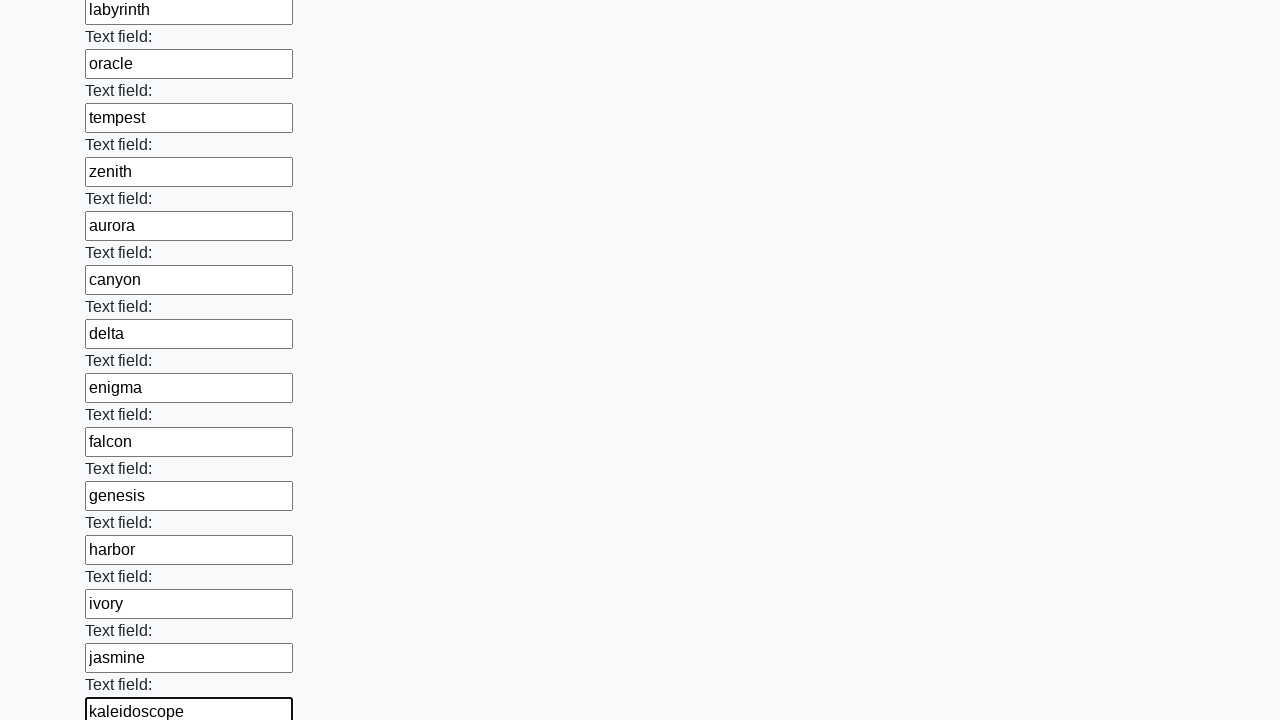

Filled text input field 48 with 'lunar' on [type='text'] >> nth=47
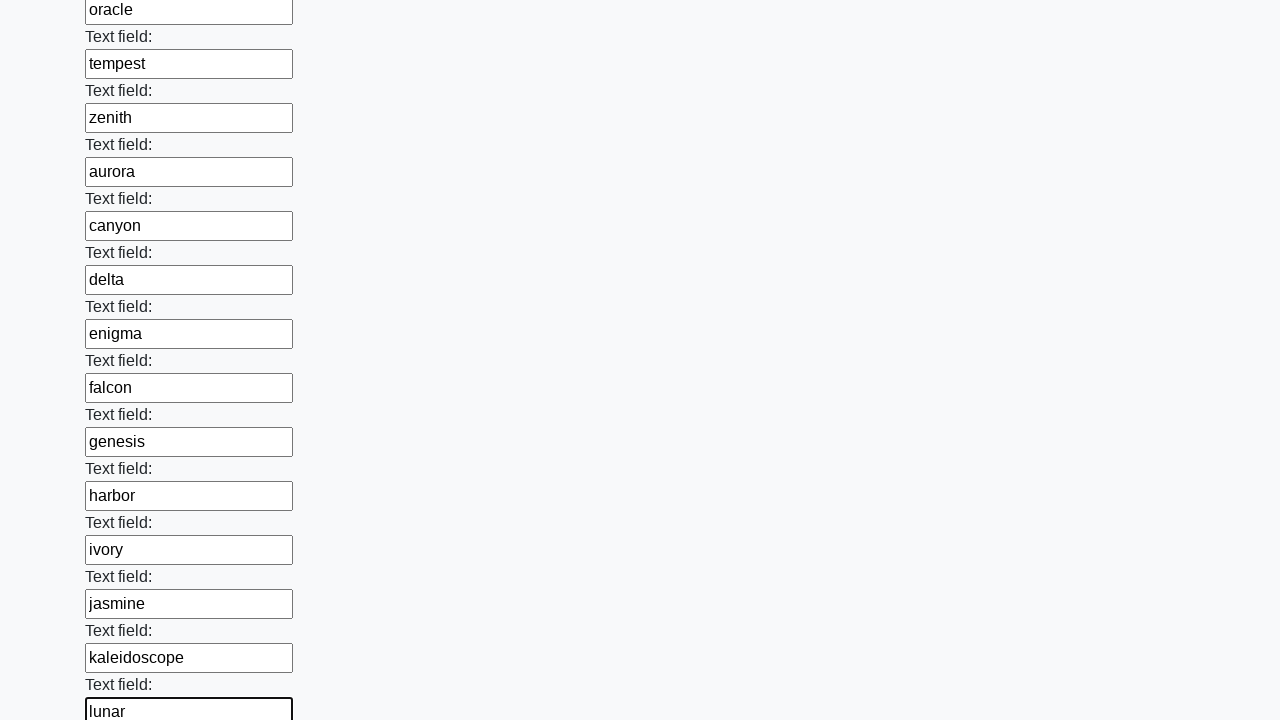

Filled text input field 49 with 'mystic' on [type='text'] >> nth=48
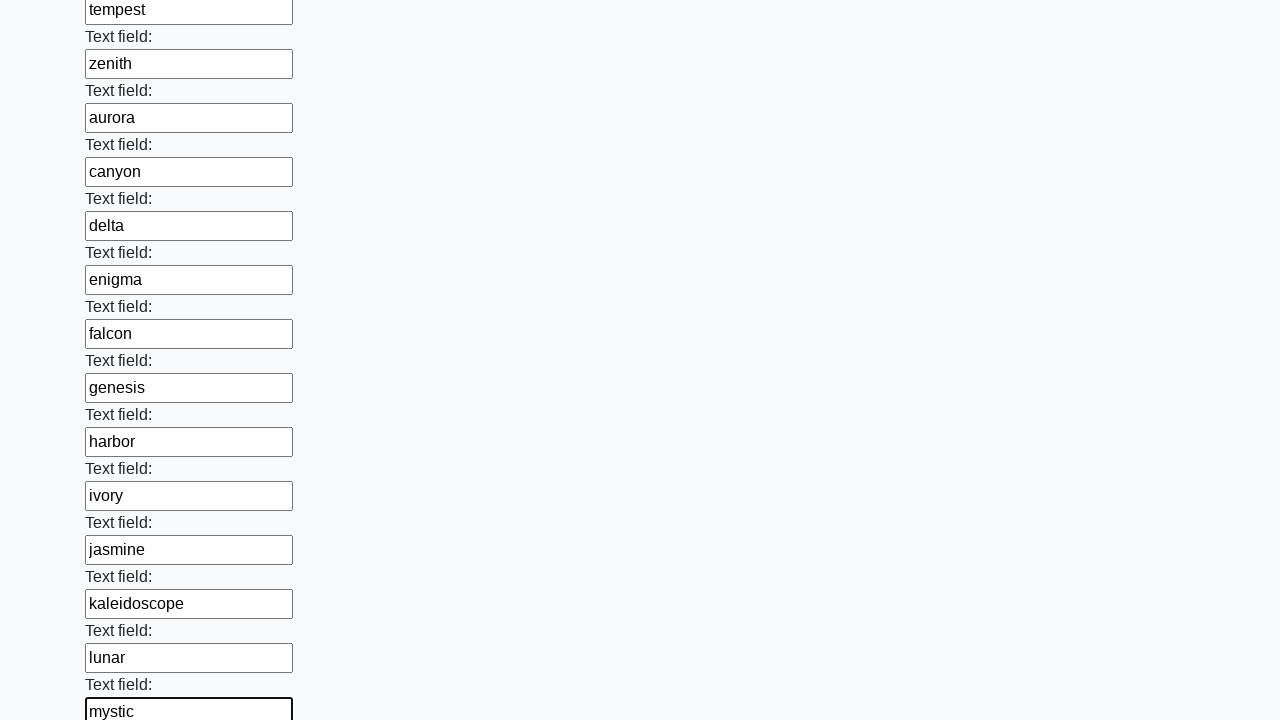

Filled text input field 50 with 'nebula' on [type='text'] >> nth=49
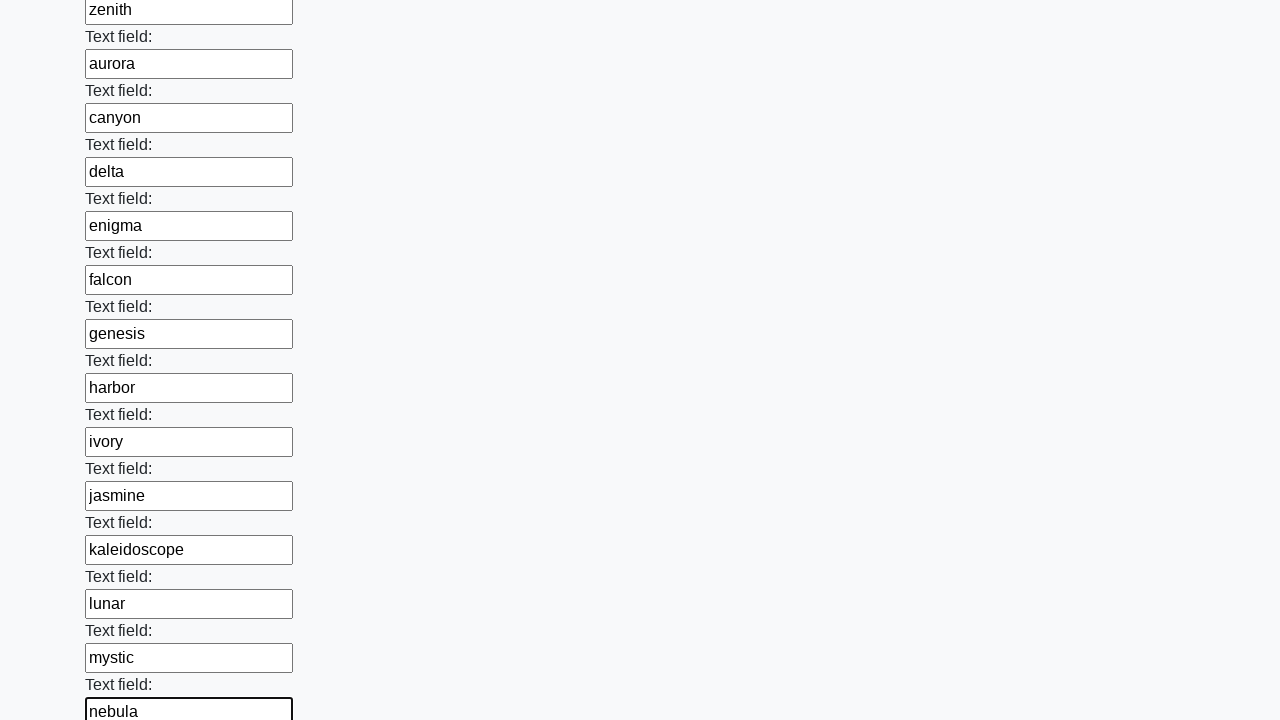

Filled text input field 51 with 'oasis' on [type='text'] >> nth=50
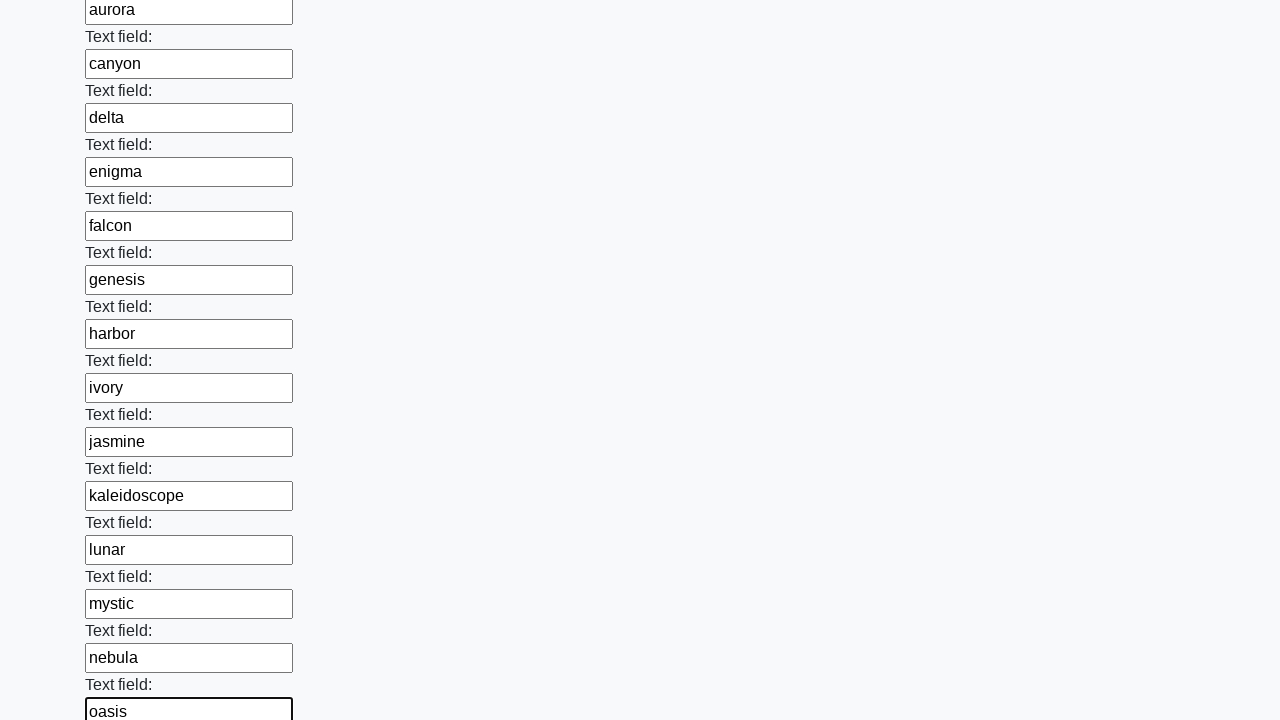

Filled text input field 52 with 'paradox' on [type='text'] >> nth=51
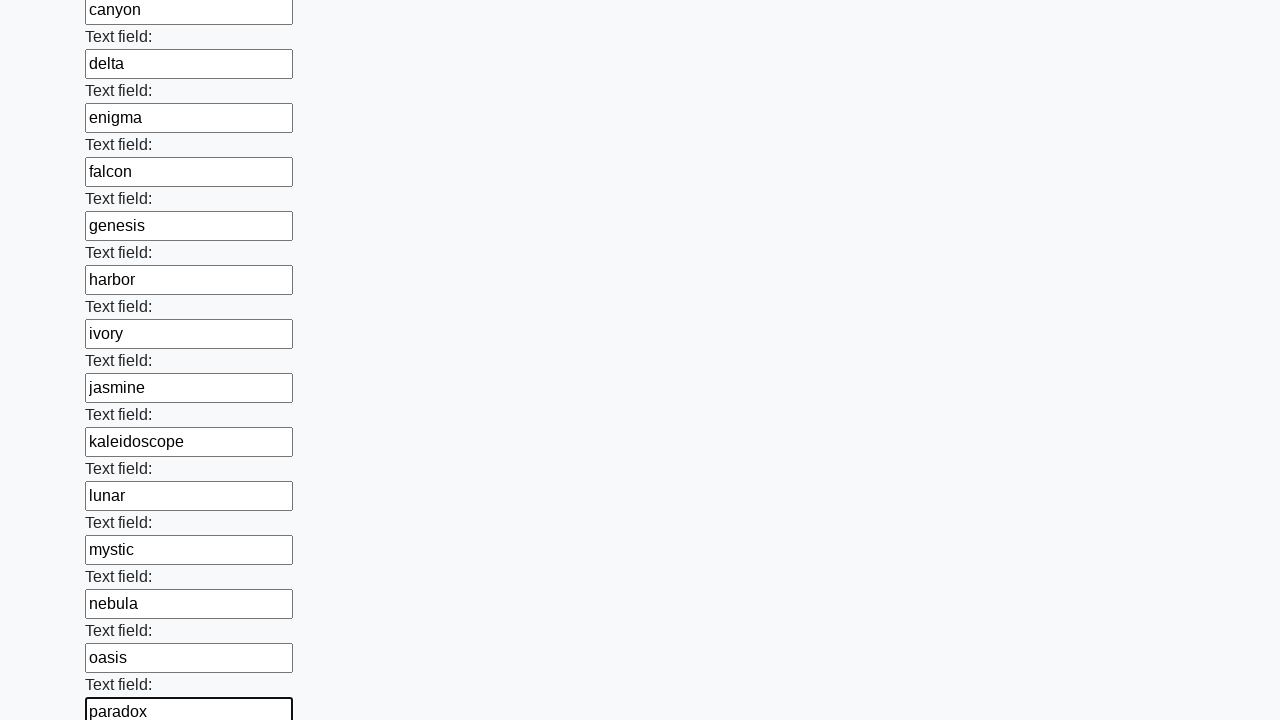

Filled text input field 53 with 'quantum' on [type='text'] >> nth=52
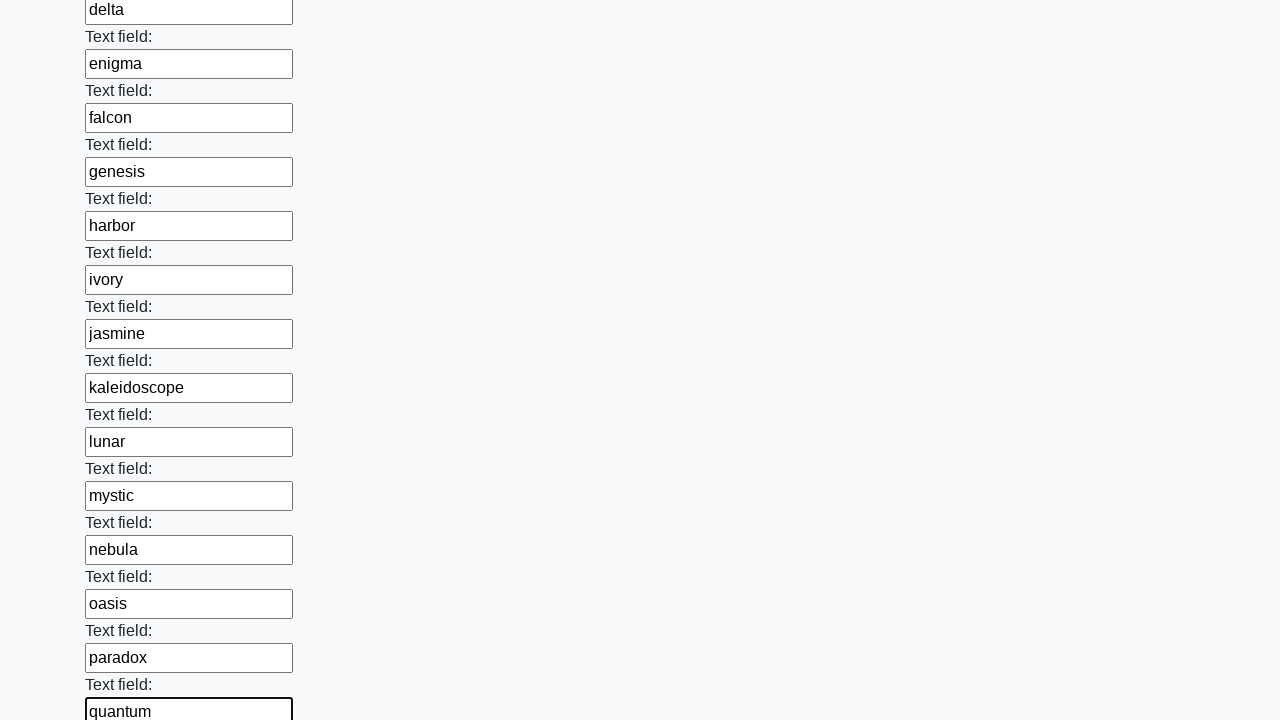

Filled text input field 54 with 'renaissance' on [type='text'] >> nth=53
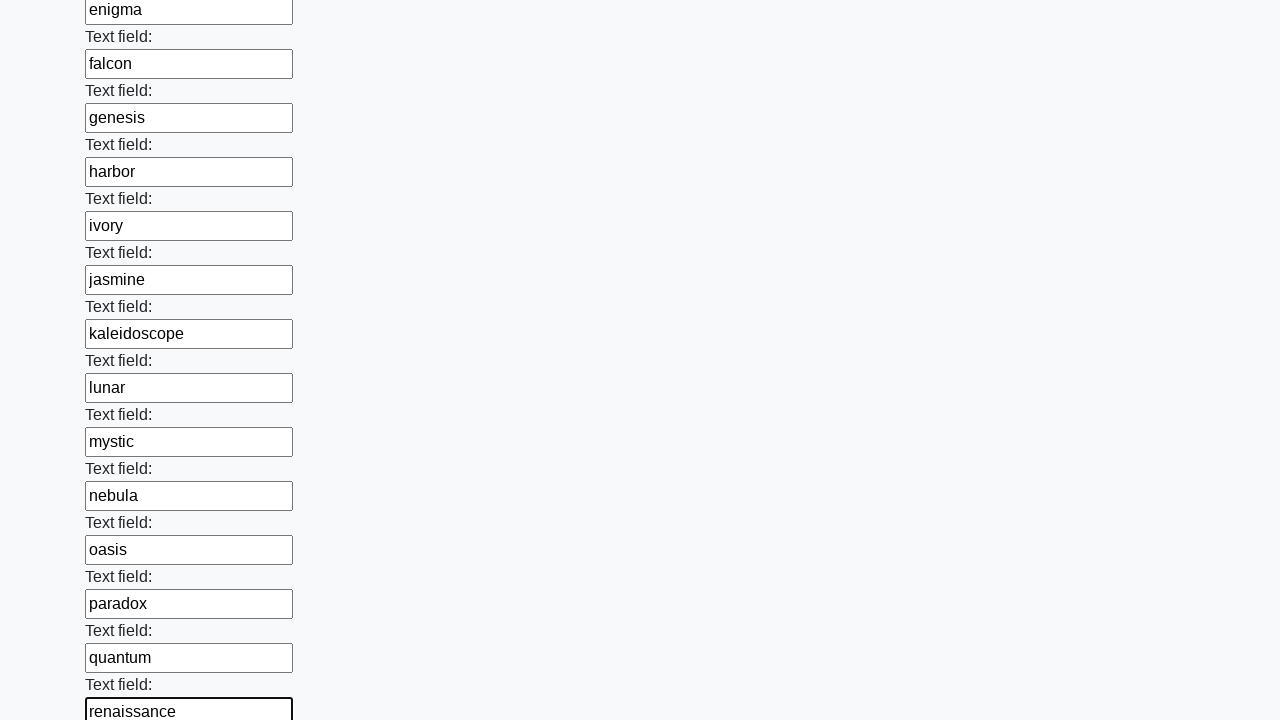

Filled text input field 55 with 'sapphire' on [type='text'] >> nth=54
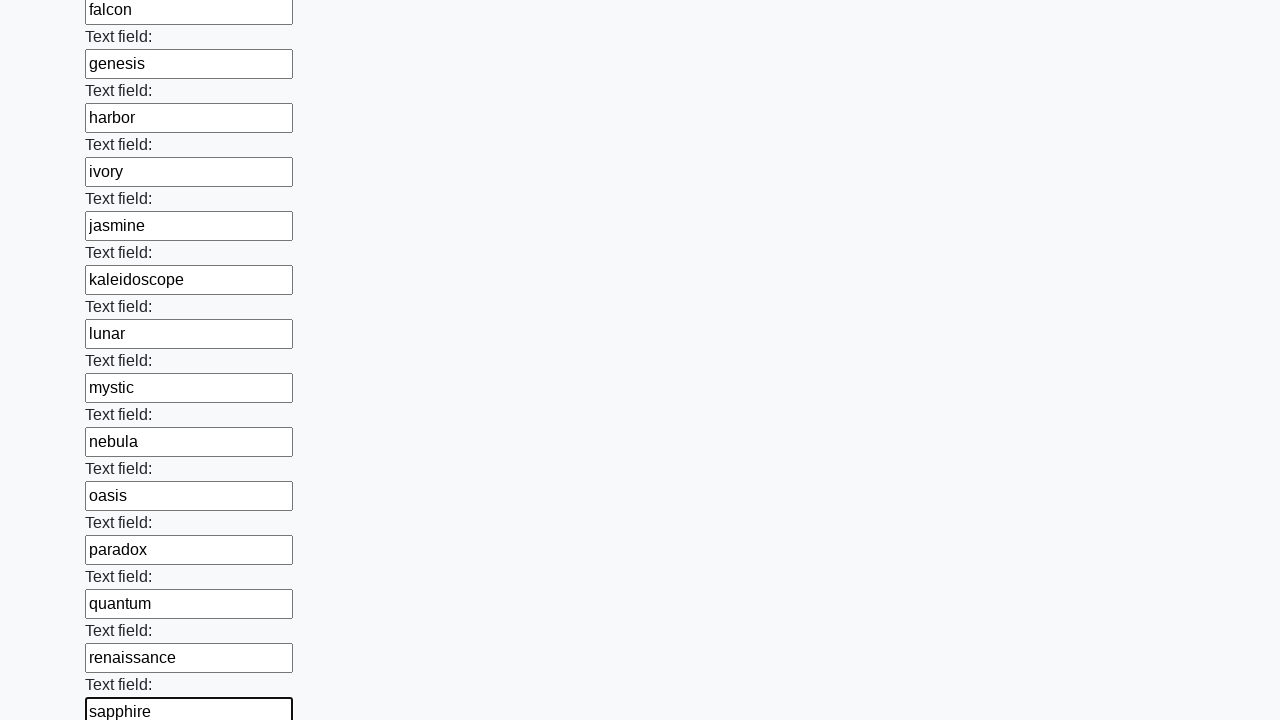

Filled text input field 56 with 'terrain' on [type='text'] >> nth=55
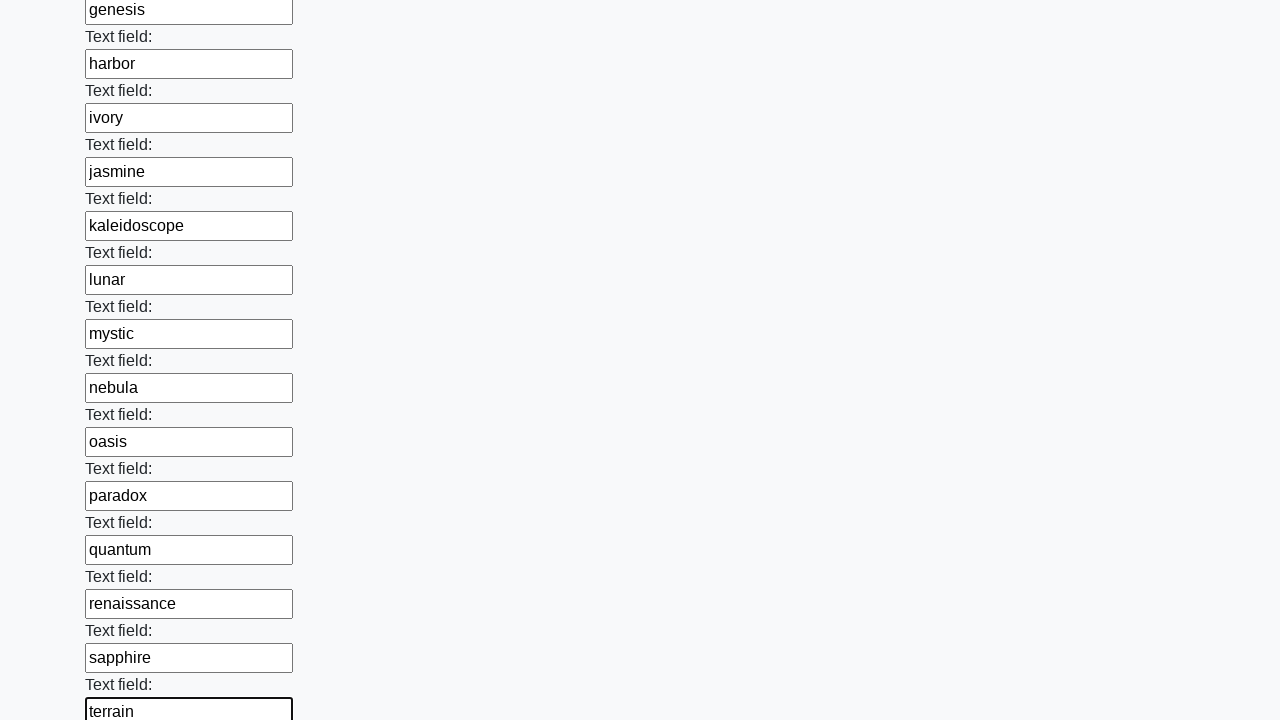

Filled text input field 57 with 'utopia' on [type='text'] >> nth=56
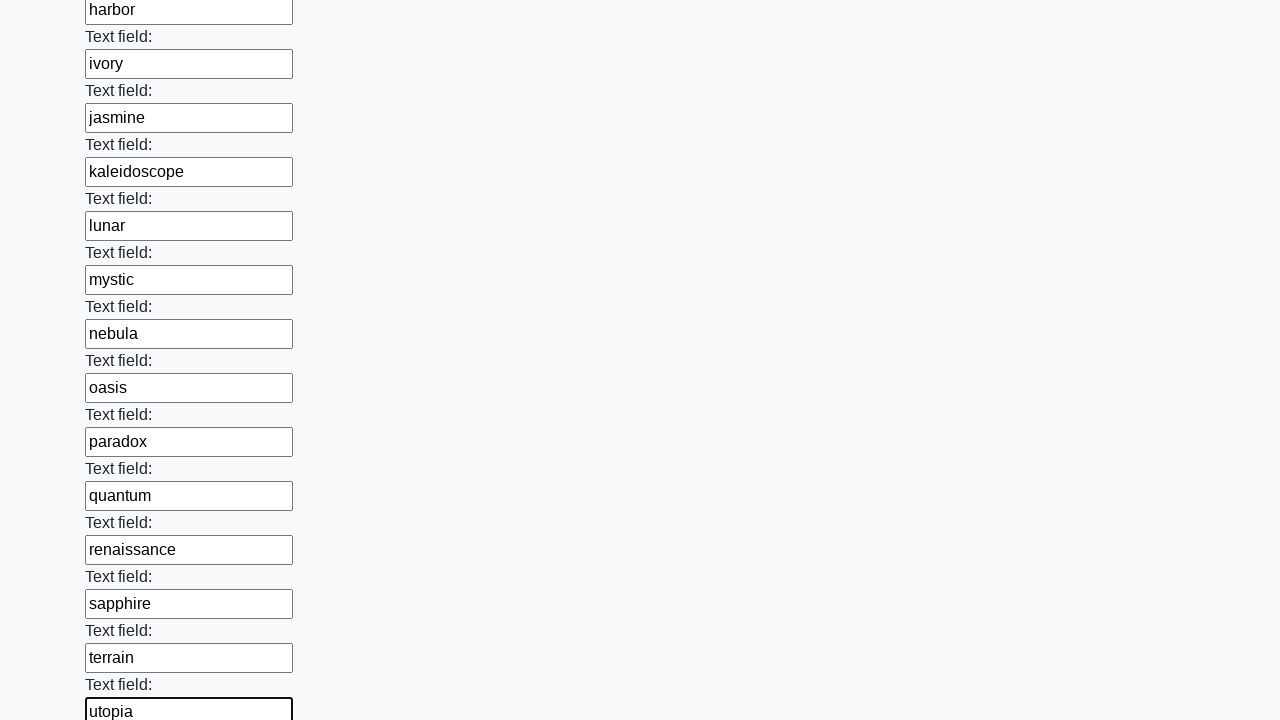

Filled text input field 58 with 'vortex' on [type='text'] >> nth=57
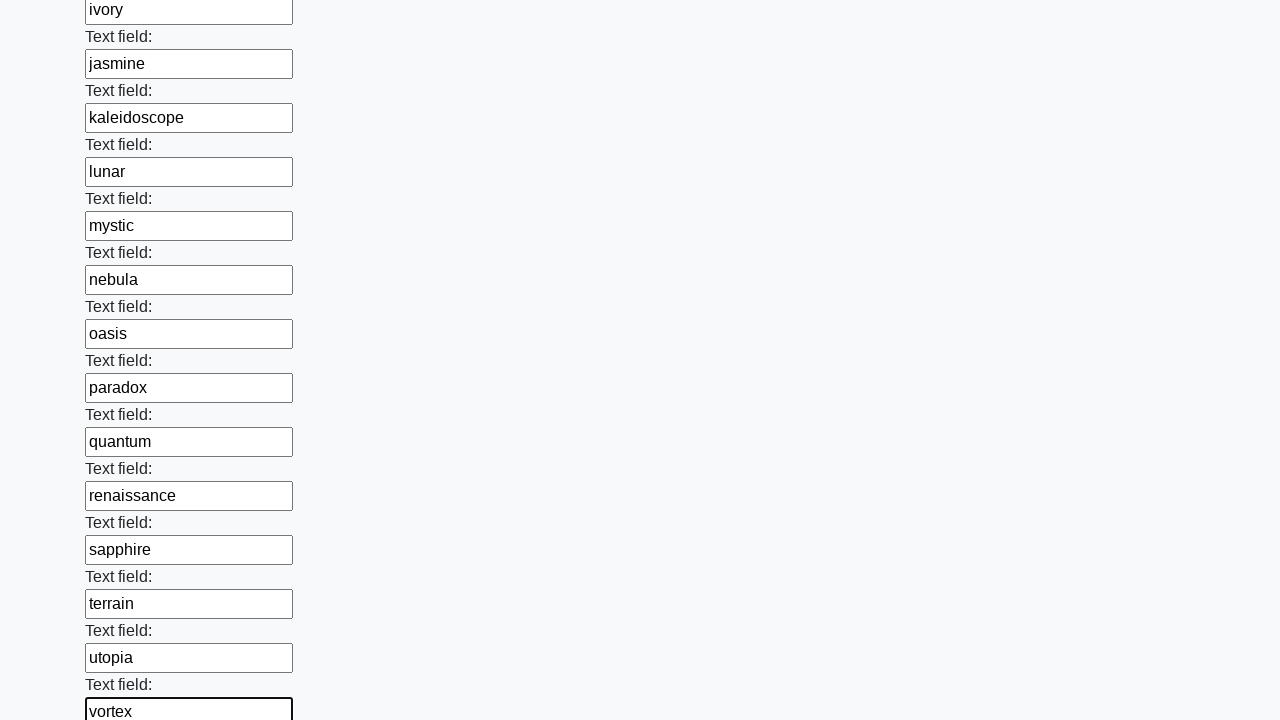

Filled text input field 59 with 'wanderer' on [type='text'] >> nth=58
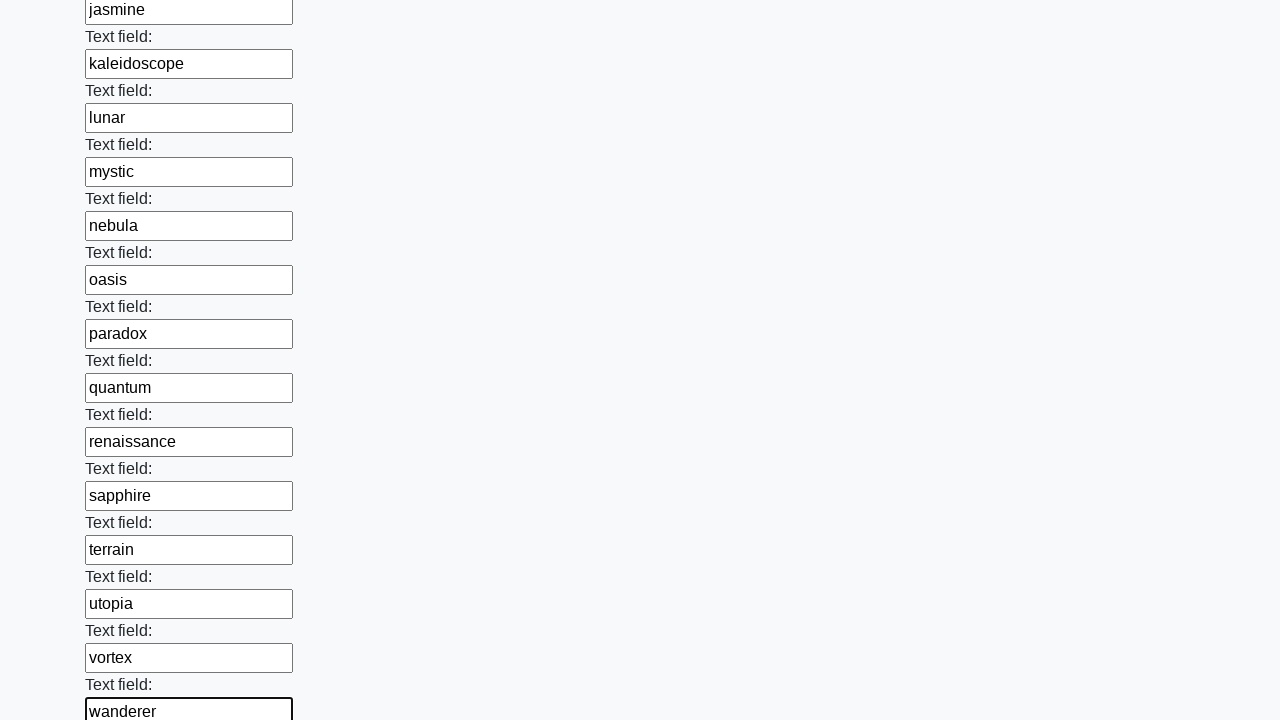

Filled text input field 60 with 'xylophone' on [type='text'] >> nth=59
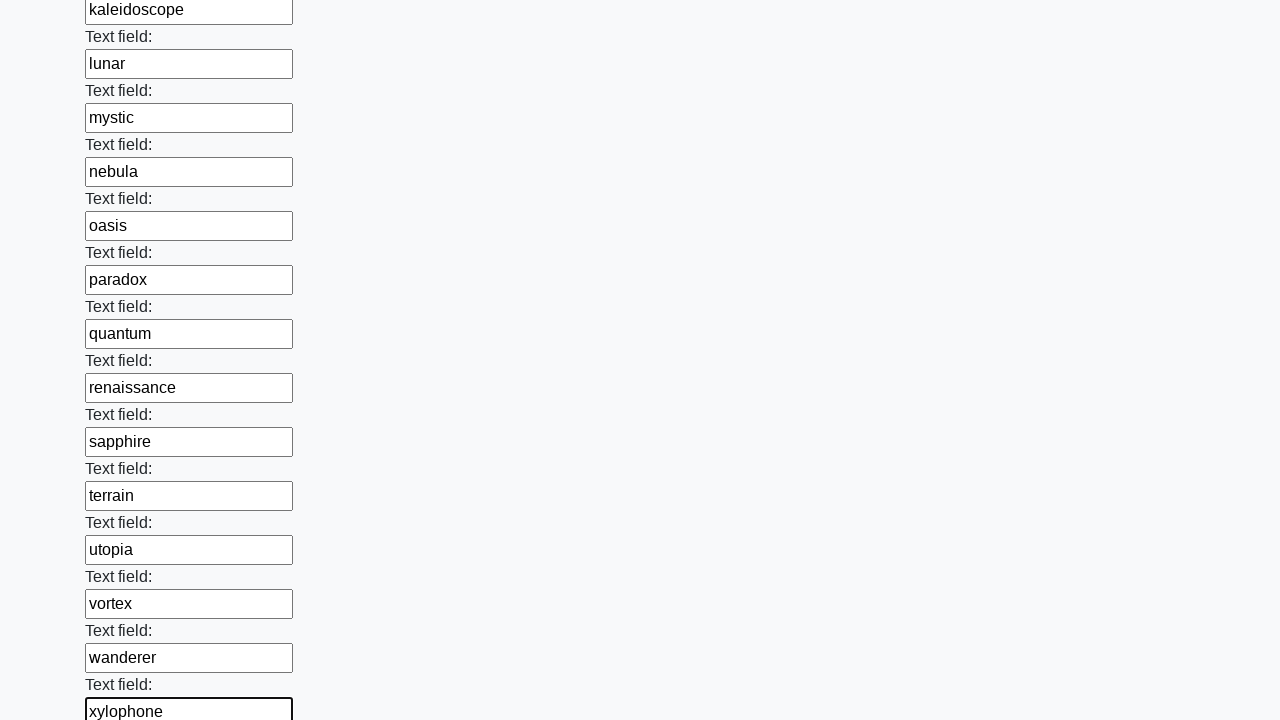

Filled text input field 61 with 'yearning' on [type='text'] >> nth=60
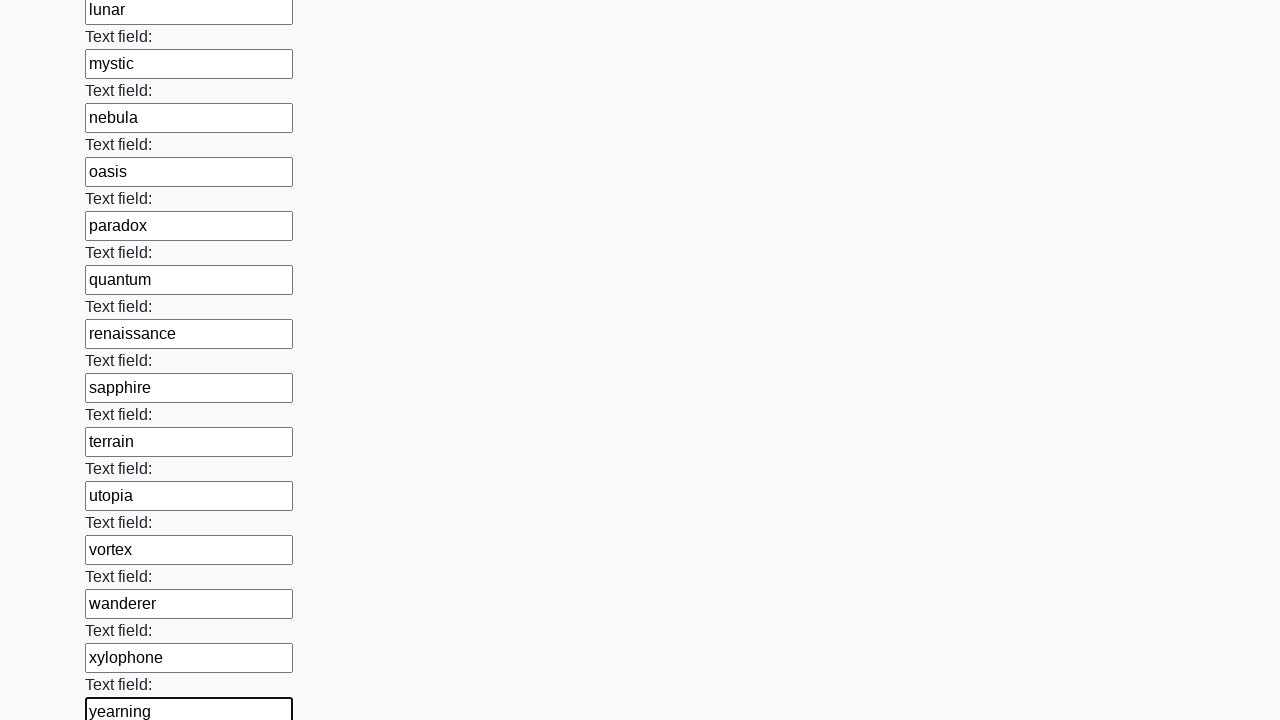

Filled text input field 62 with 'zephyr' on [type='text'] >> nth=61
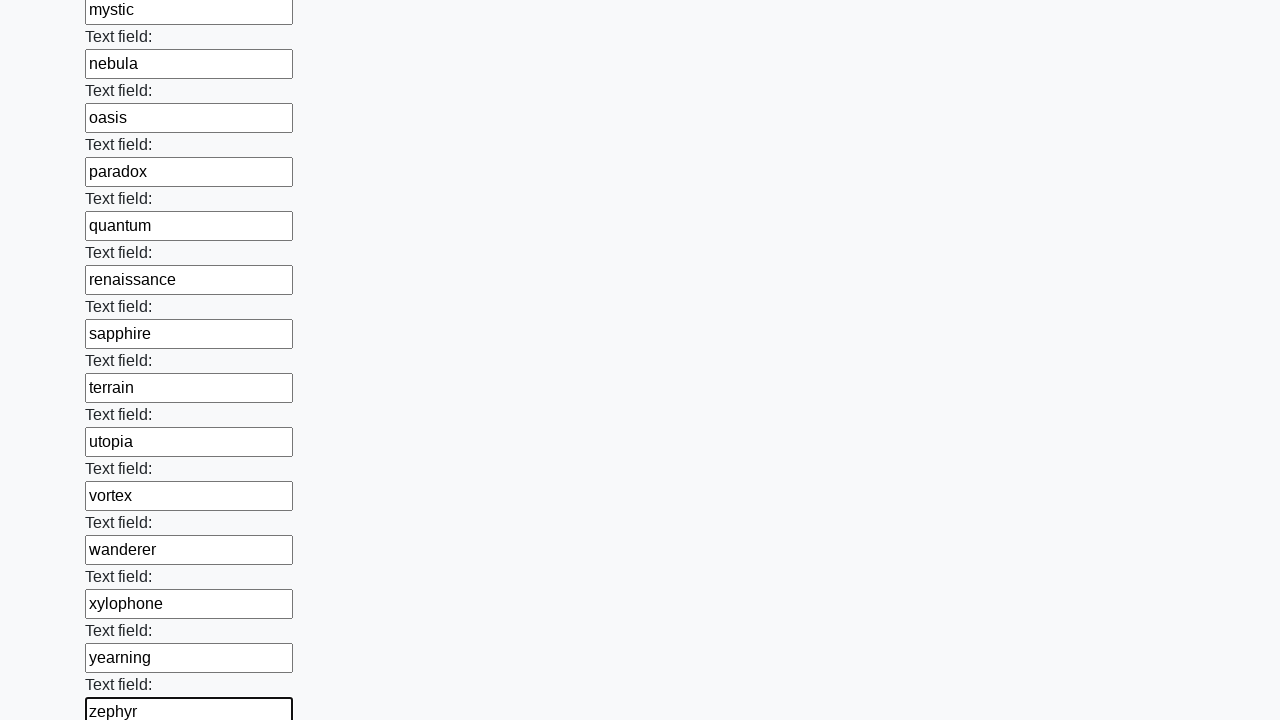

Filled text input field 63 with 'alpine' on [type='text'] >> nth=62
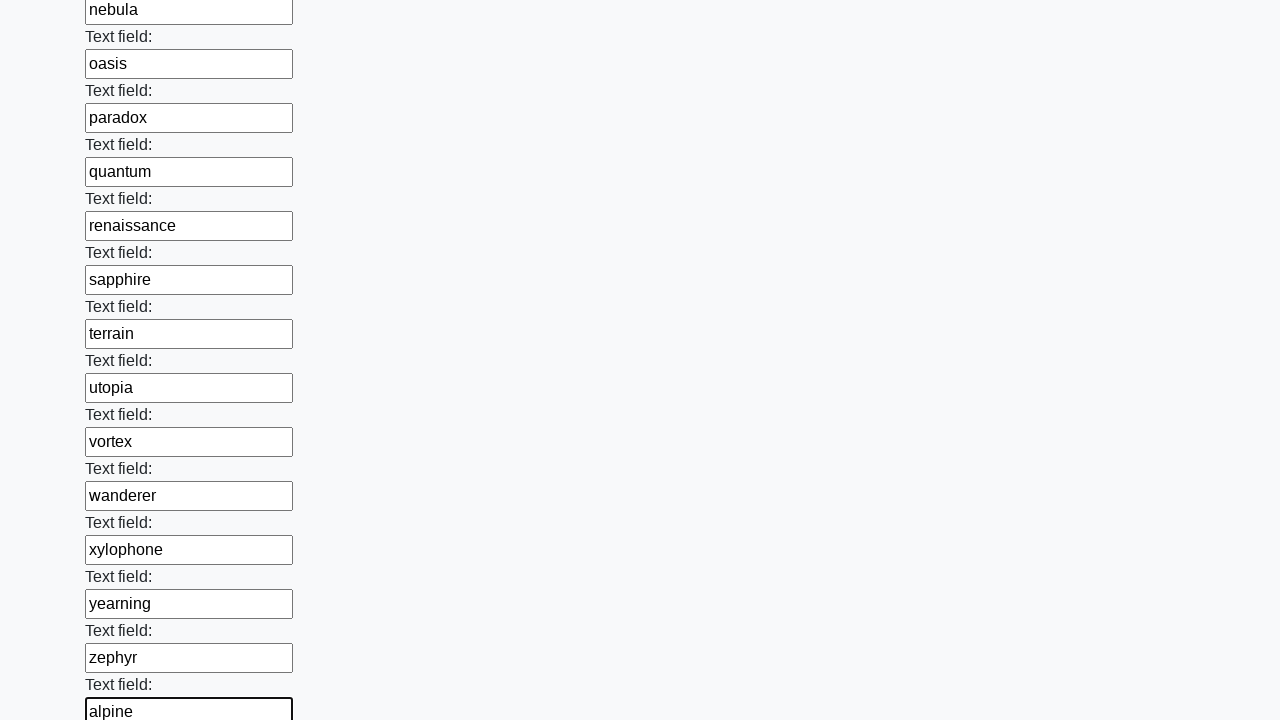

Filled text input field 64 with 'blossom' on [type='text'] >> nth=63
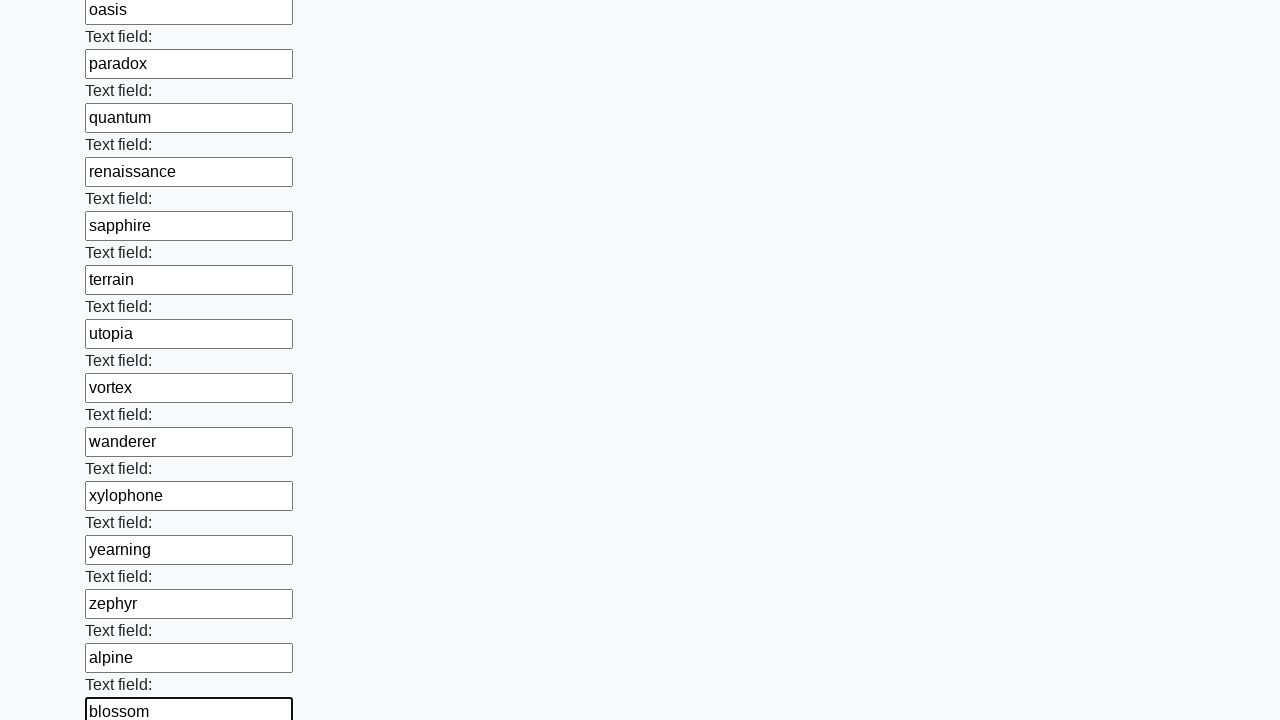

Filled text input field 65 with 'celestial' on [type='text'] >> nth=64
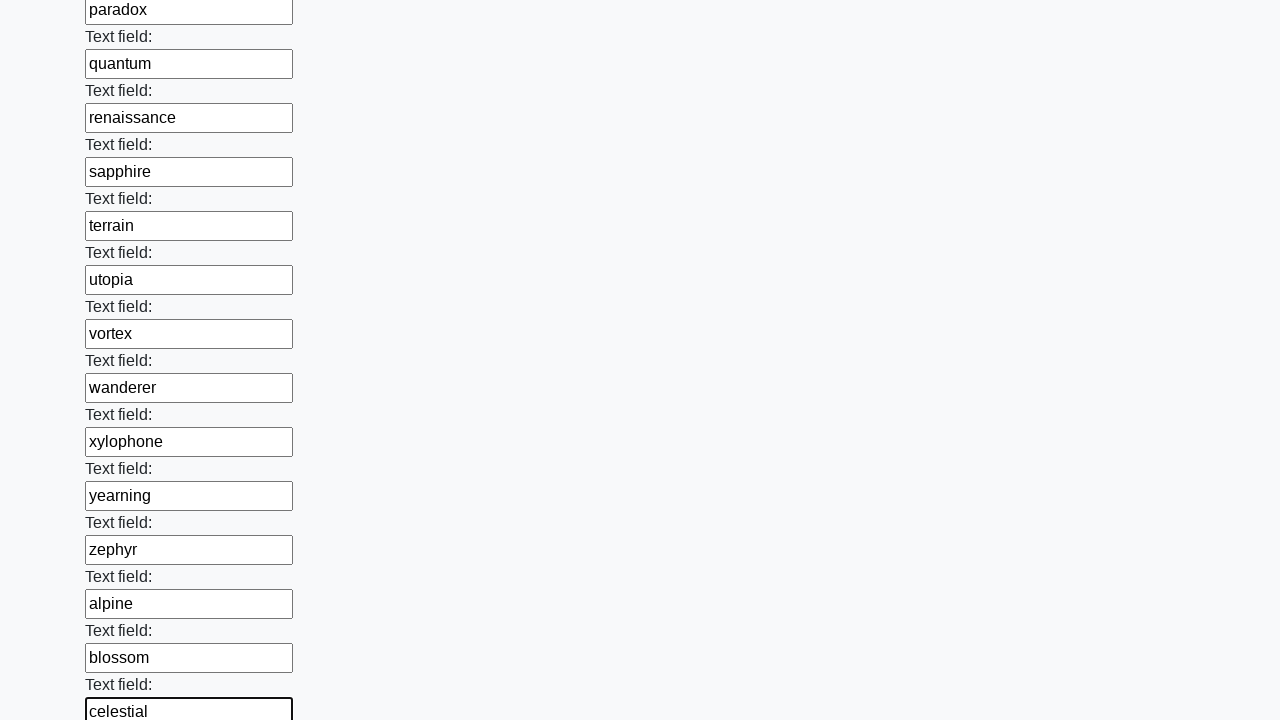

Filled text input field 66 with 'driftwood' on [type='text'] >> nth=65
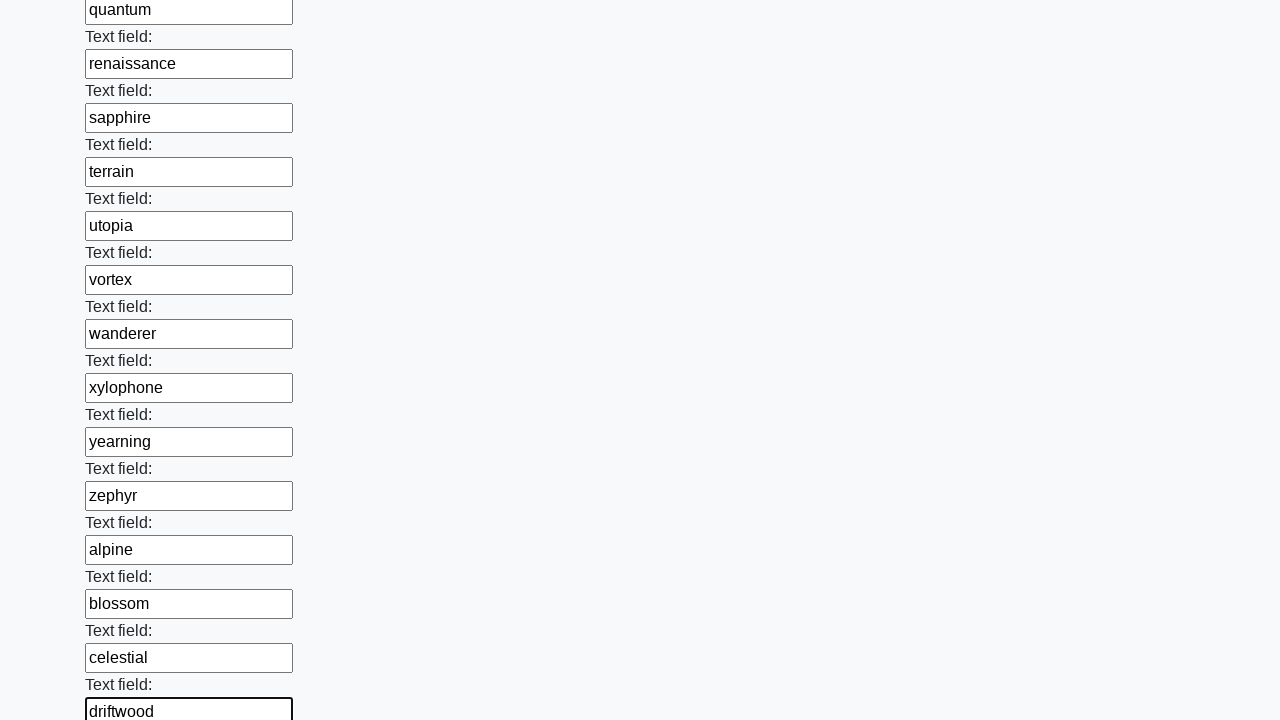

Filled text input field 67 with 'ethereal' on [type='text'] >> nth=66
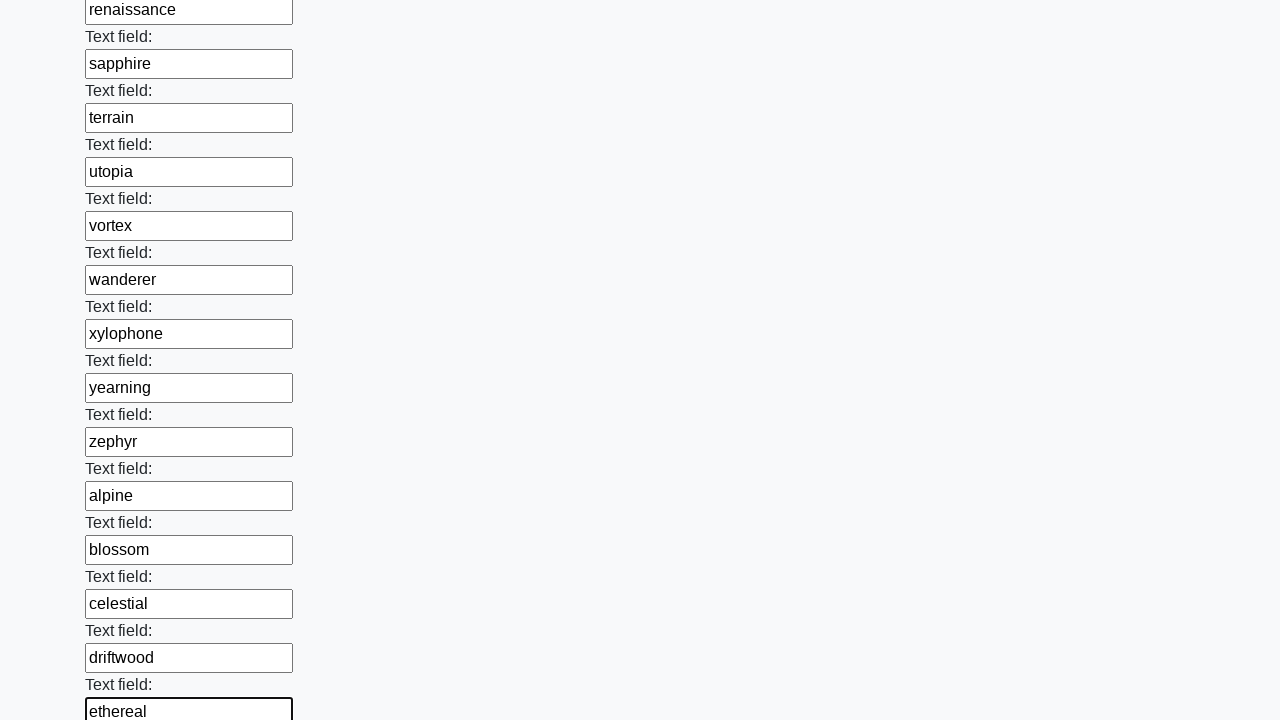

Filled text input field 68 with 'firefly' on [type='text'] >> nth=67
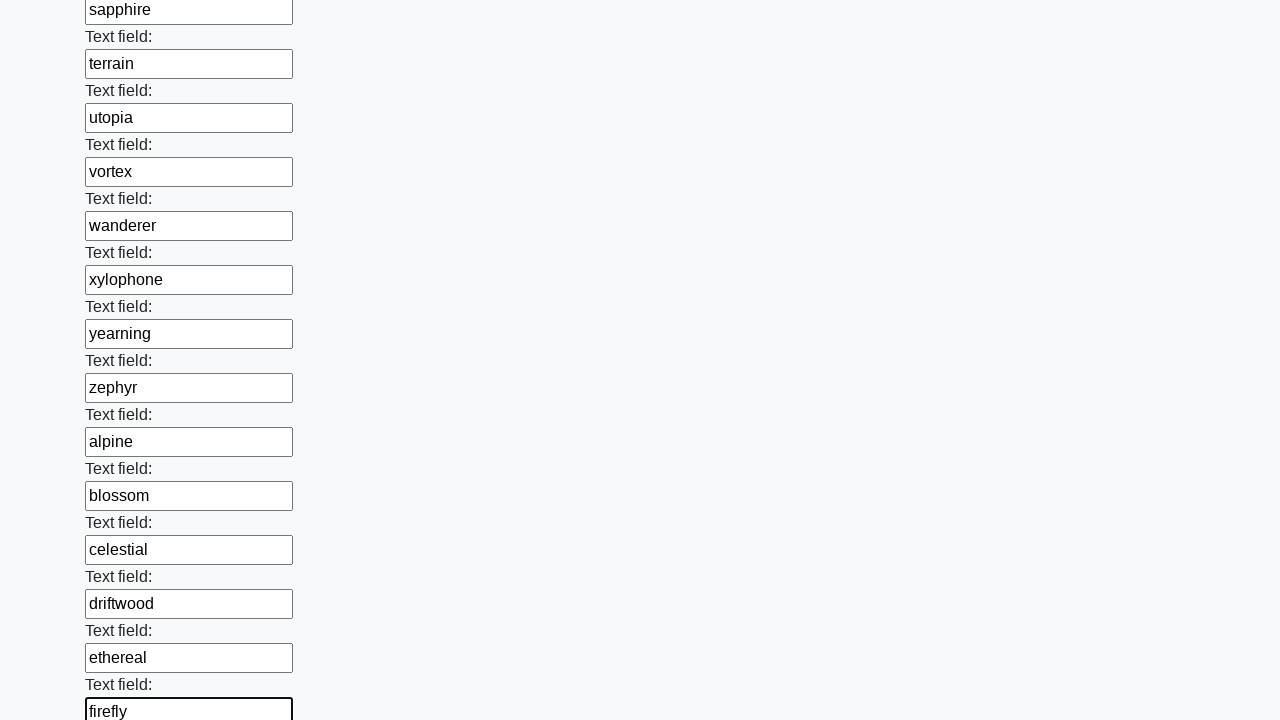

Filled text input field 69 with 'granite' on [type='text'] >> nth=68
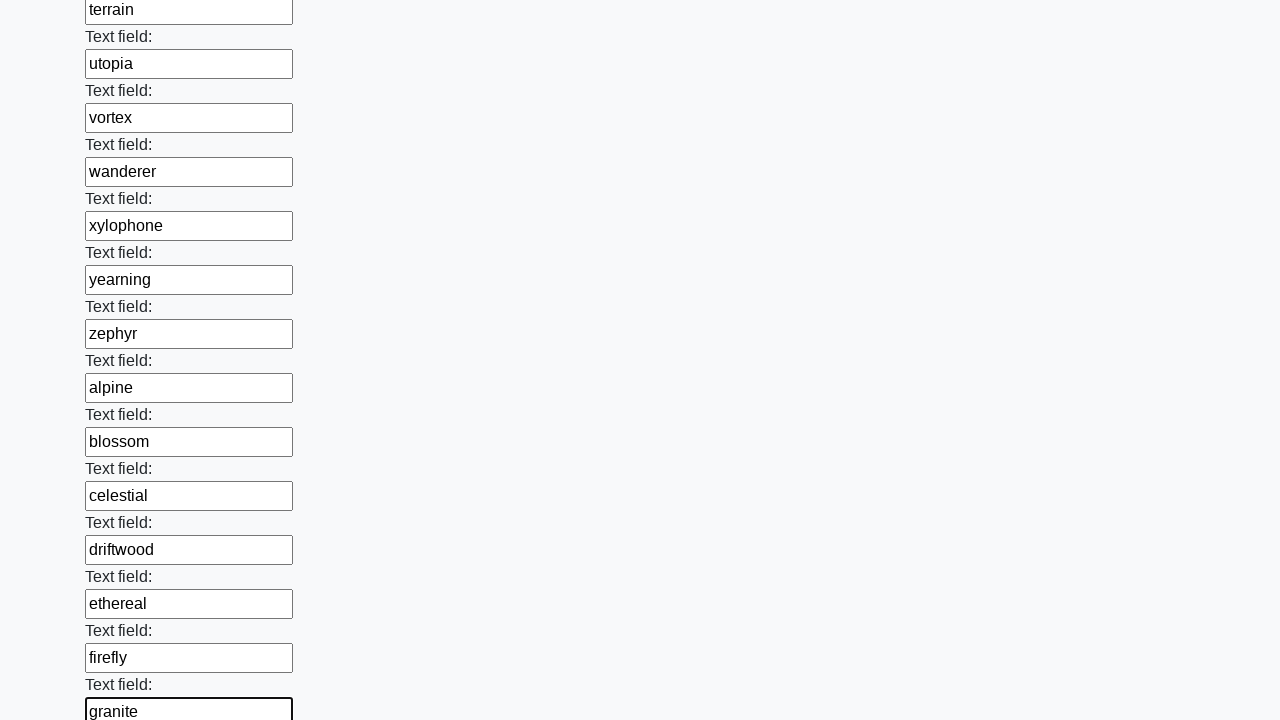

Filled text input field 70 with 'haven' on [type='text'] >> nth=69
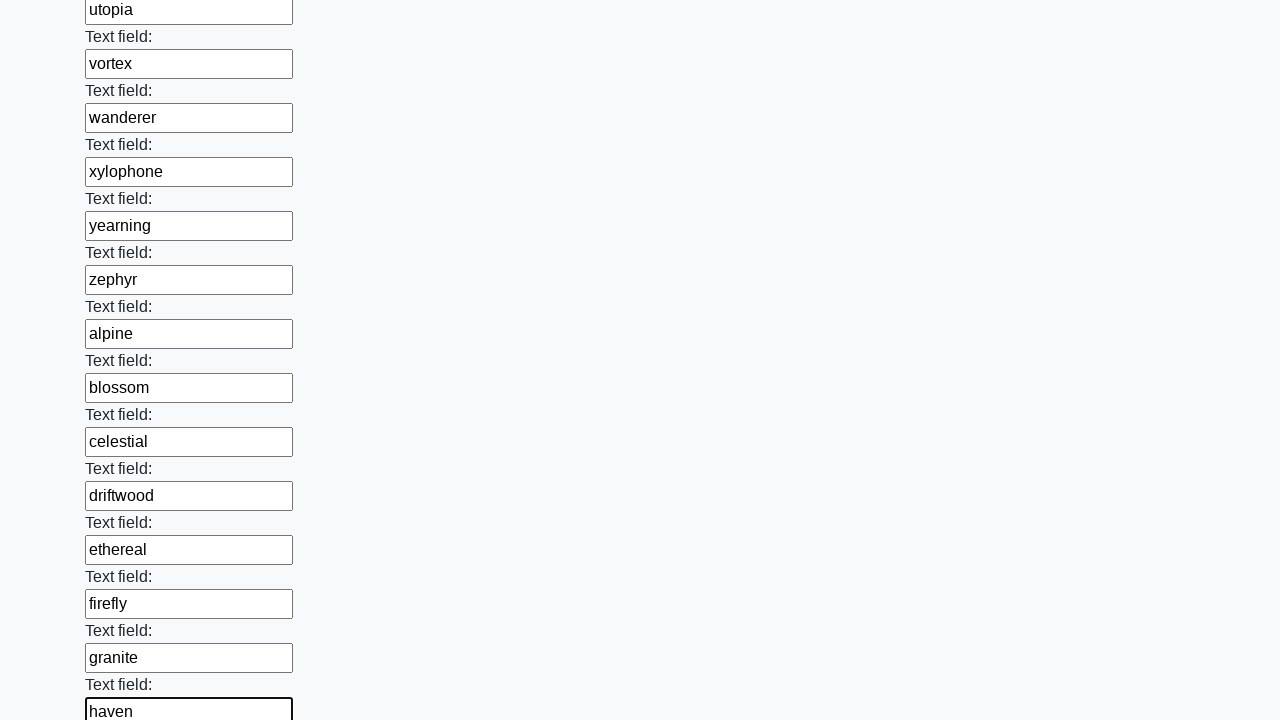

Filled text input field 71 with 'infinity' on [type='text'] >> nth=70
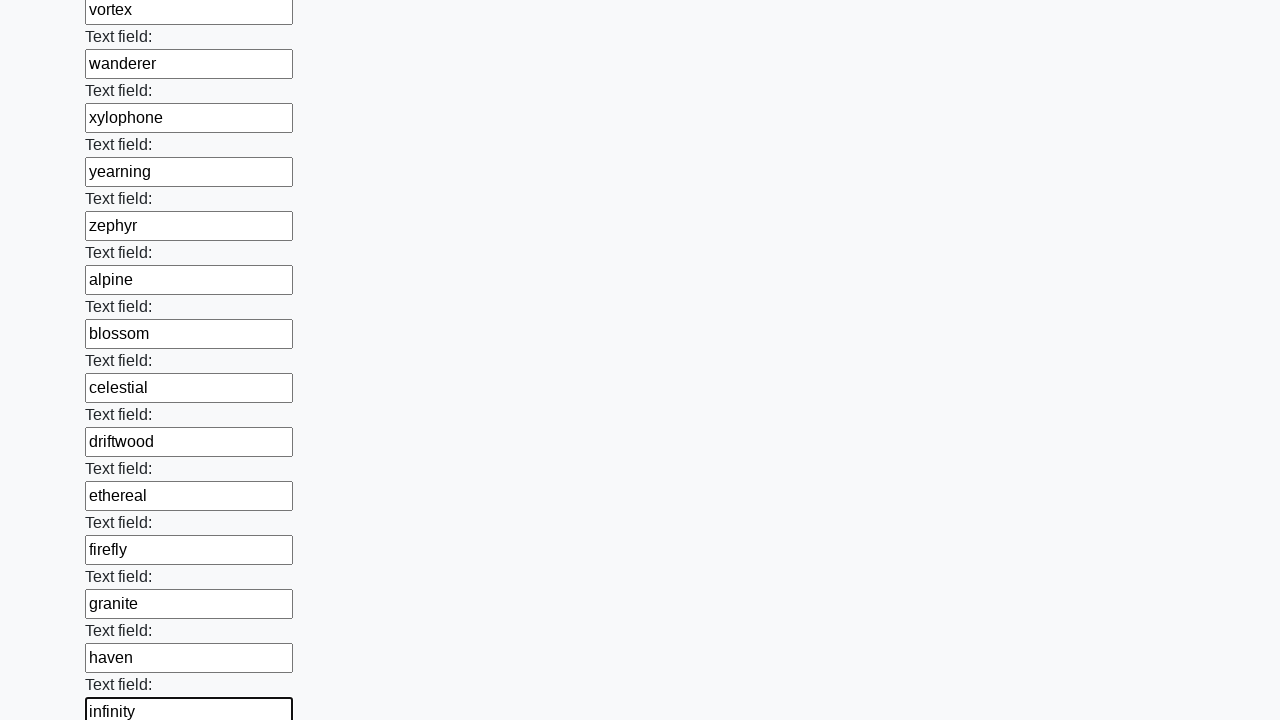

Filled text input field 72 with 'jubilee' on [type='text'] >> nth=71
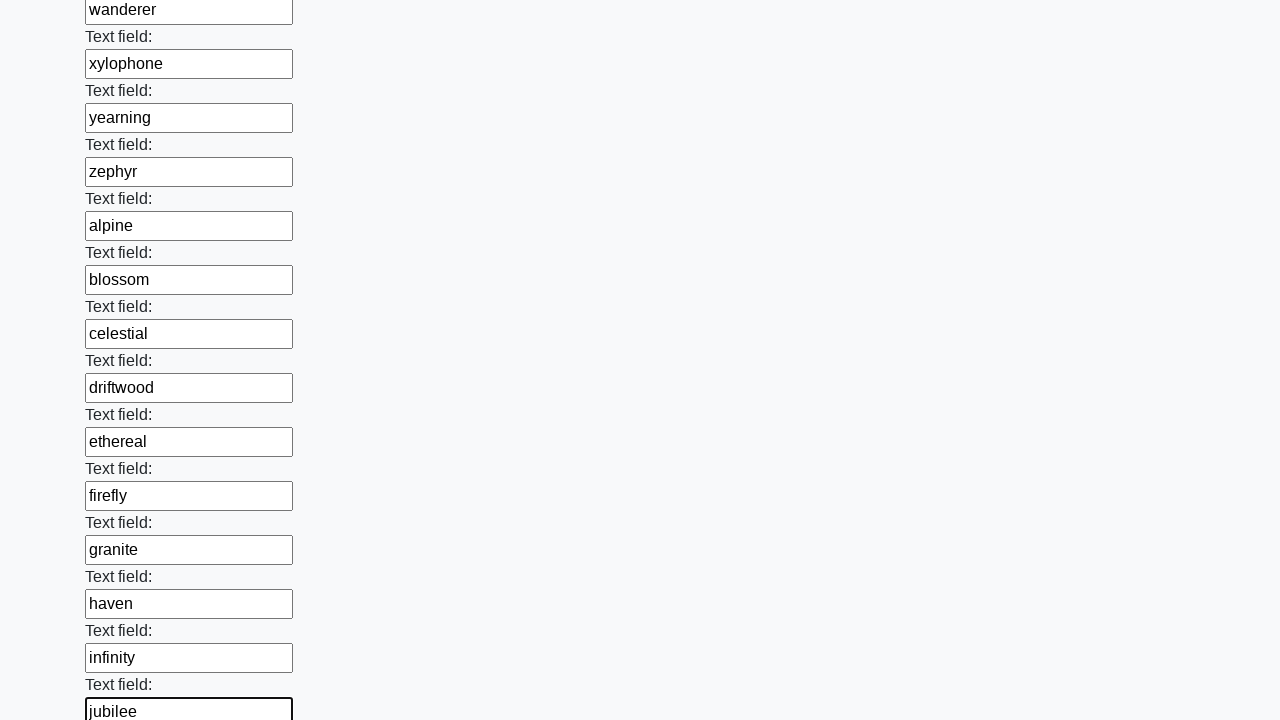

Filled text input field 73 with 'kinetic' on [type='text'] >> nth=72
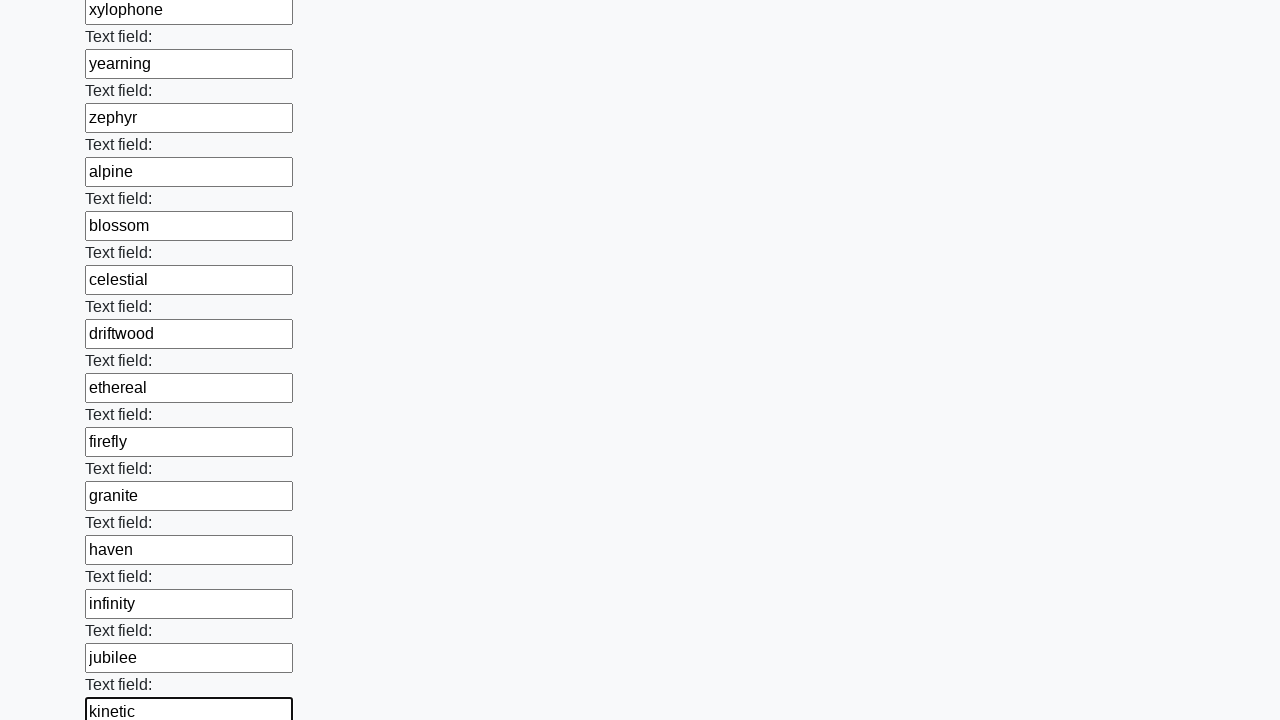

Filled text input field 74 with 'luminous' on [type='text'] >> nth=73
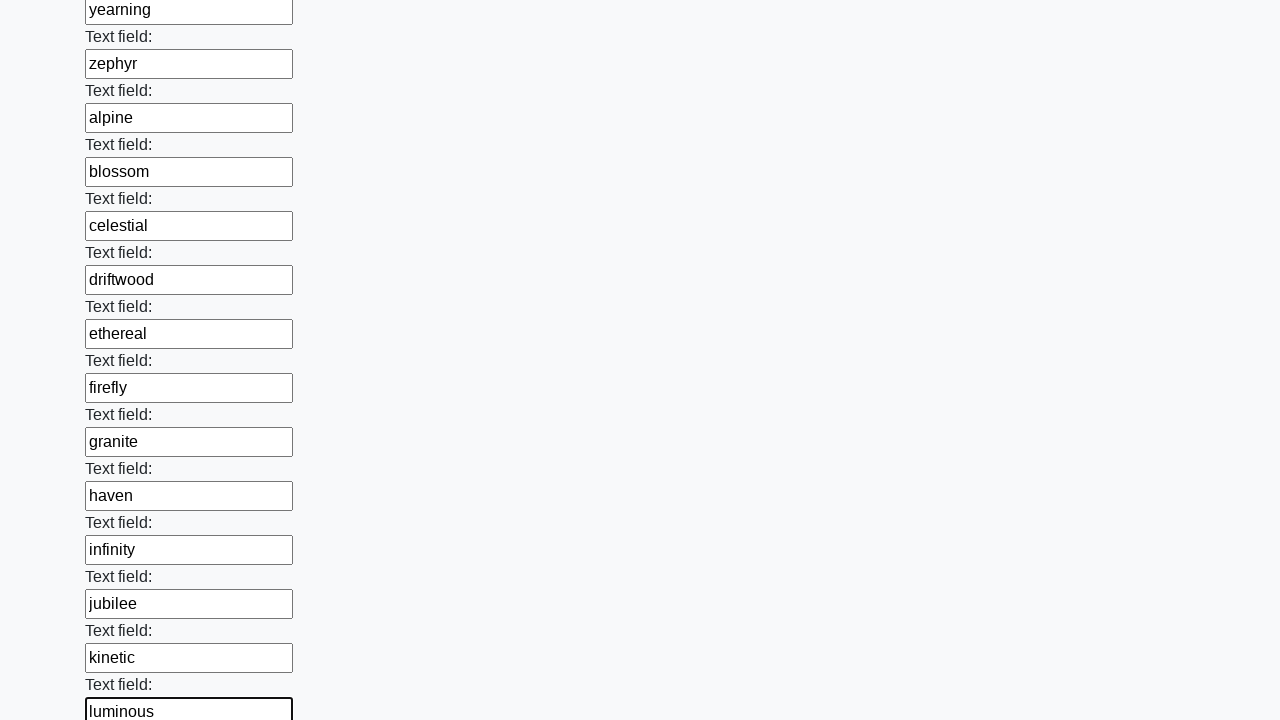

Filled text input field 75 with 'mirage' on [type='text'] >> nth=74
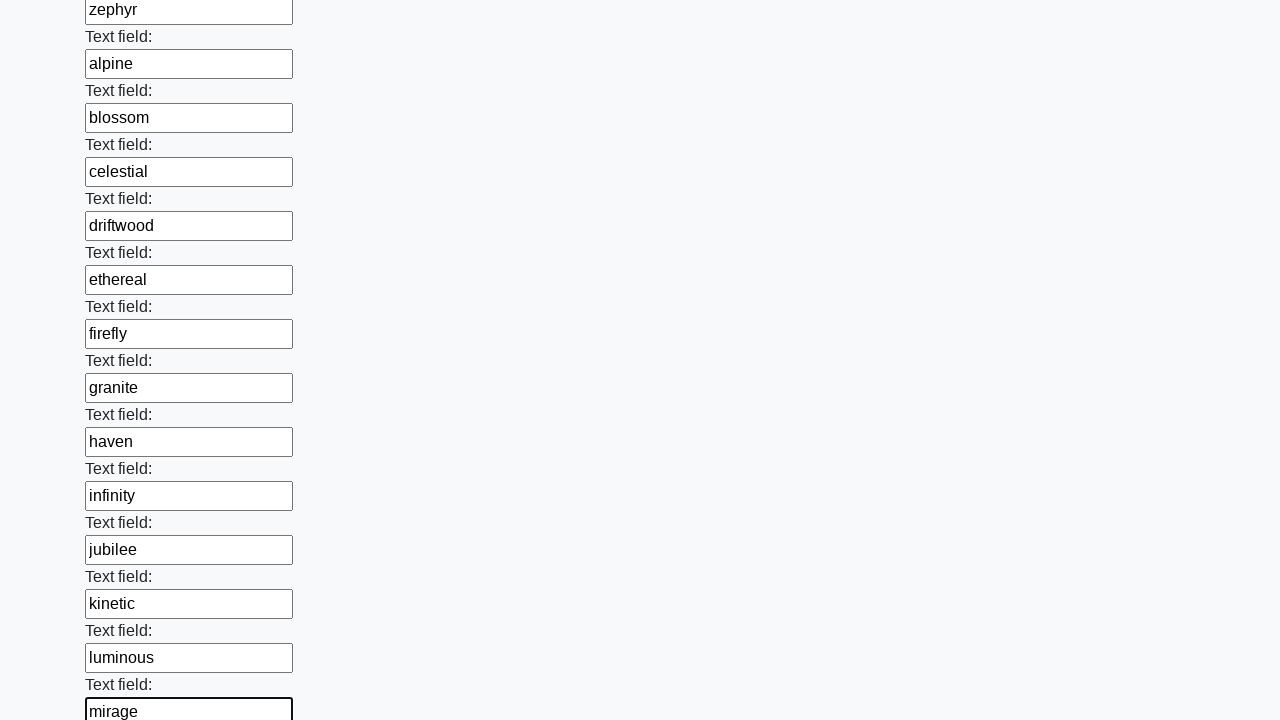

Filled text input field 76 with 'nocturnal' on [type='text'] >> nth=75
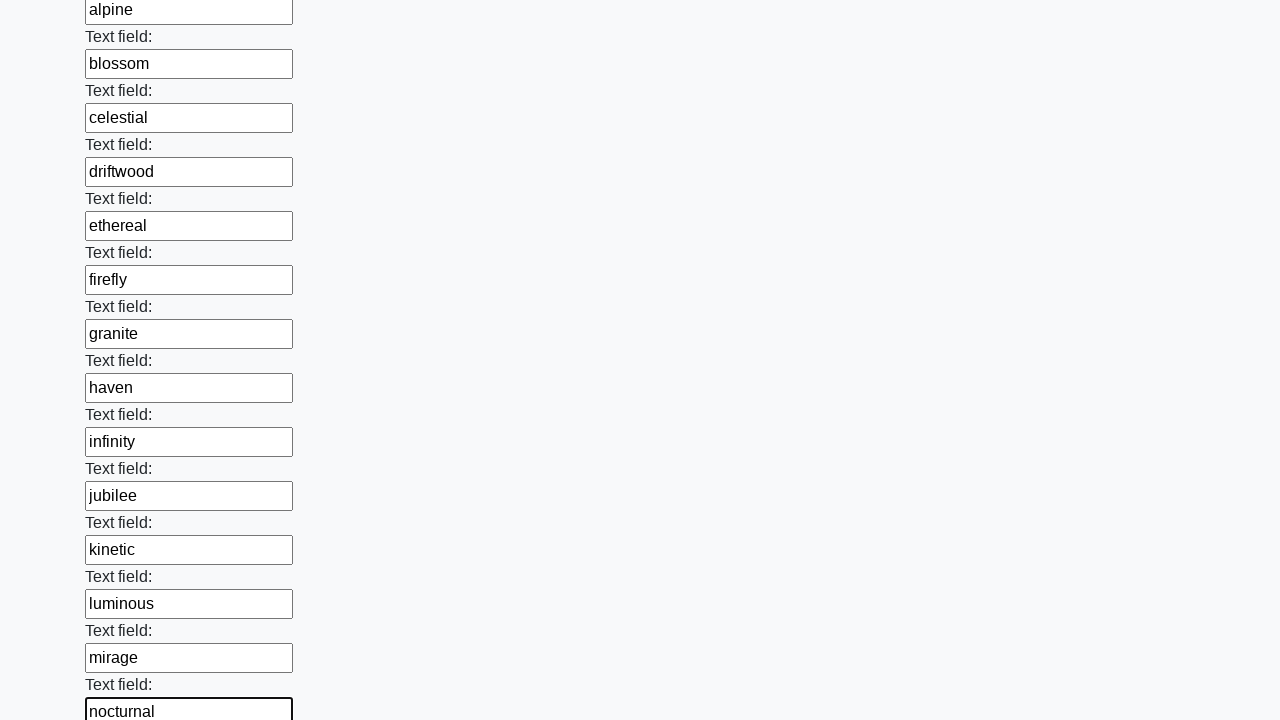

Filled text input field 77 with 'obsidian' on [type='text'] >> nth=76
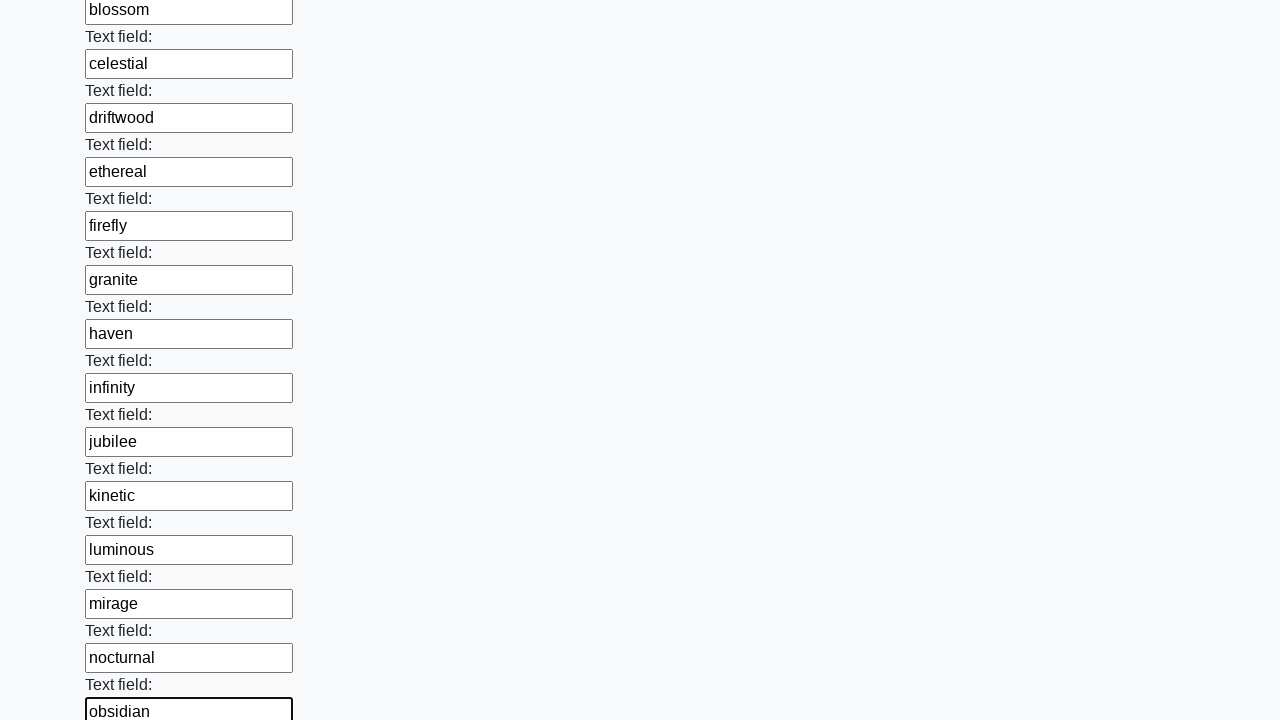

Filled text input field 78 with 'pinnacle' on [type='text'] >> nth=77
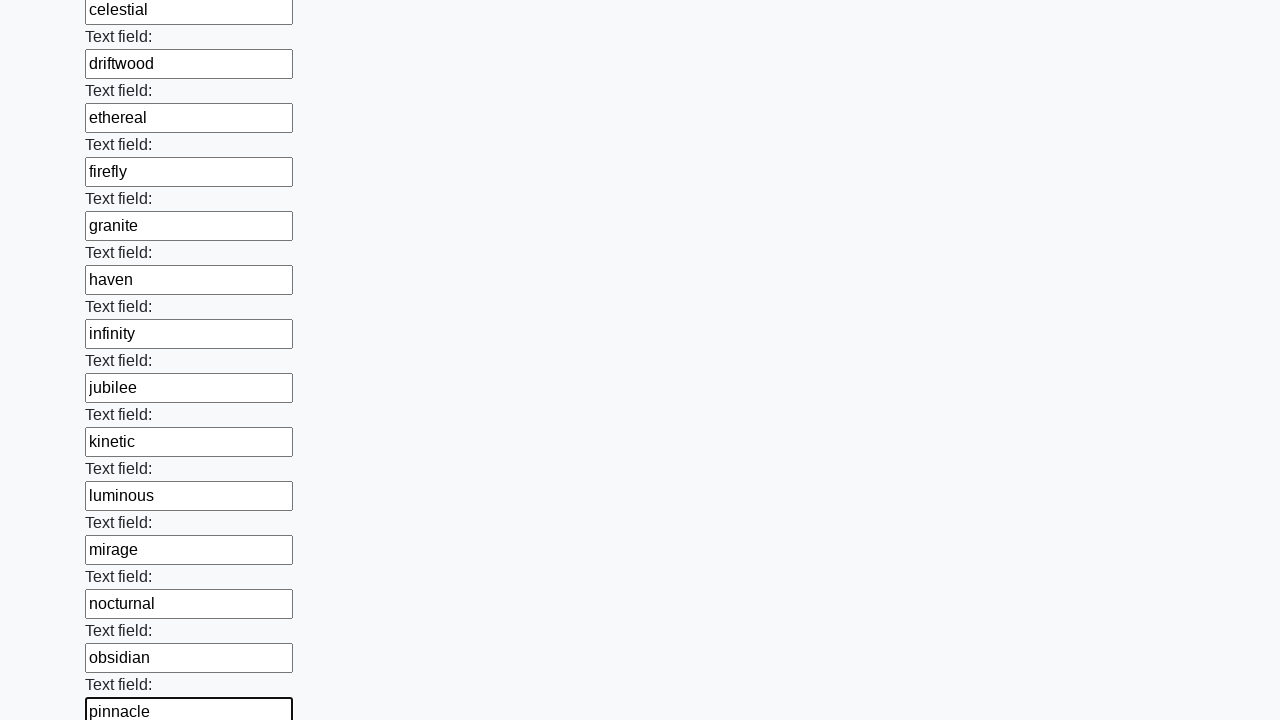

Filled text input field 79 with 'quartz' on [type='text'] >> nth=78
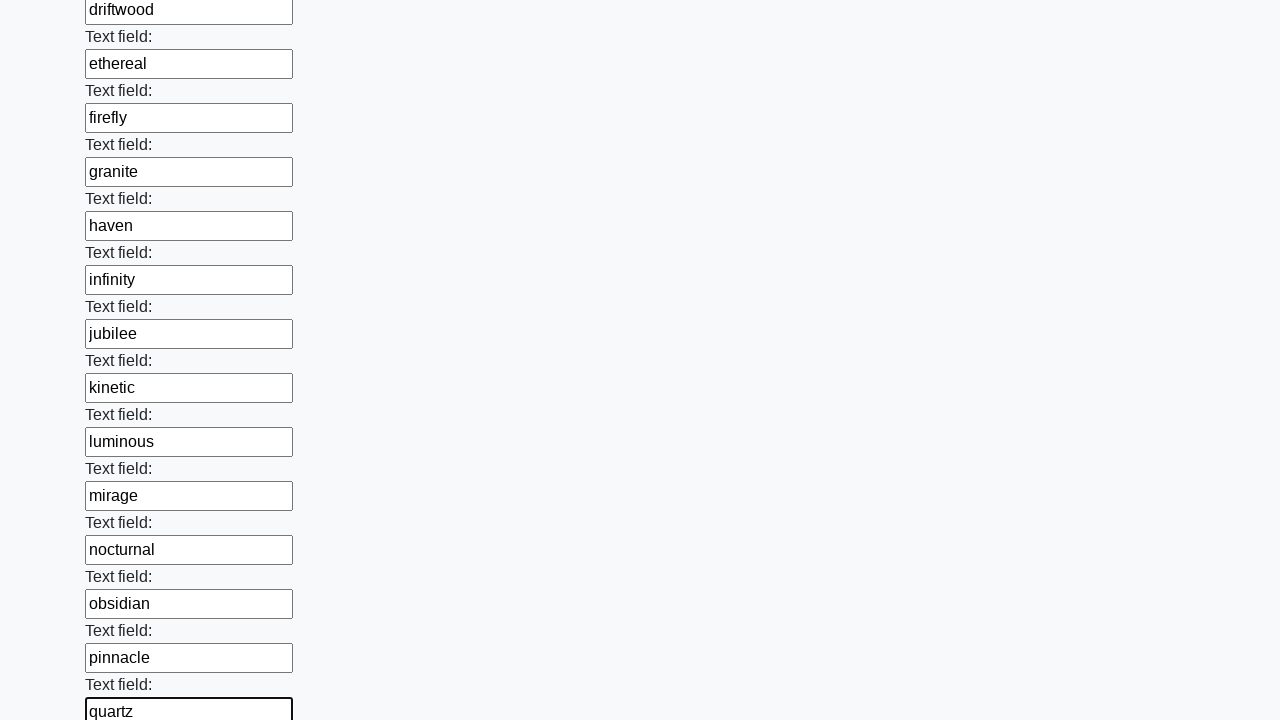

Filled text input field 80 with 'radiant' on [type='text'] >> nth=79
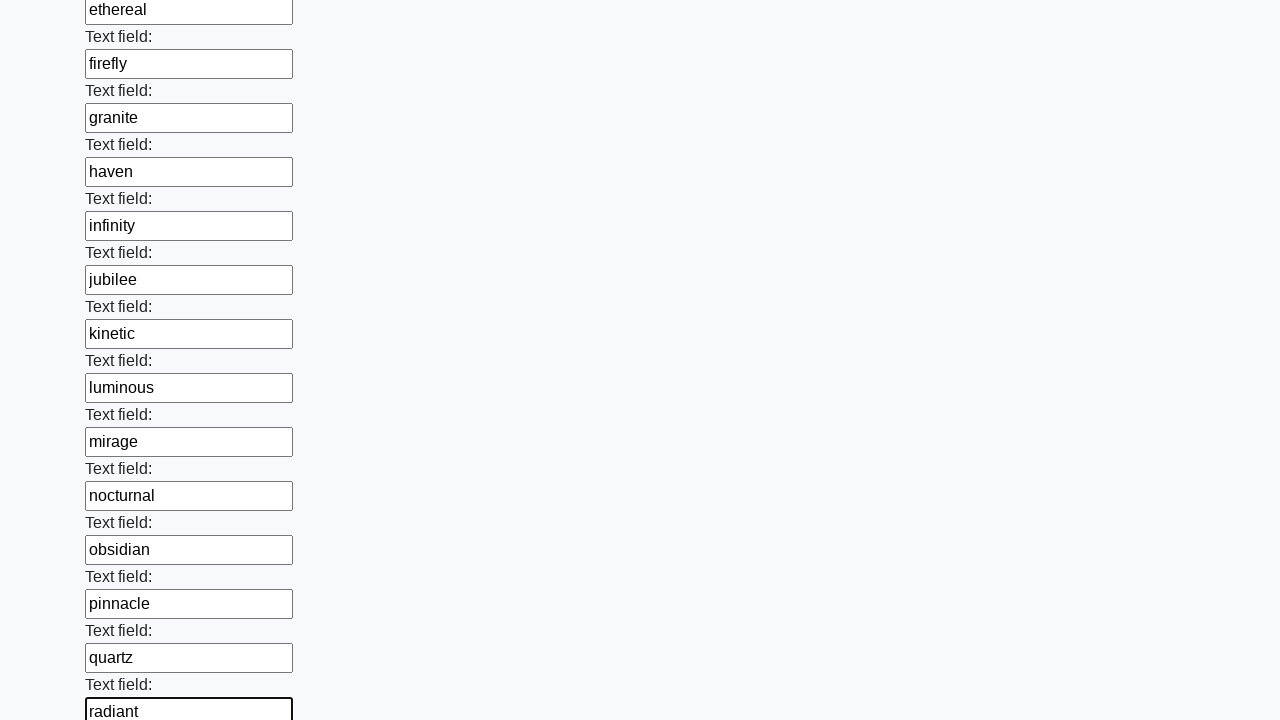

Filled text input field 81 with 'solstice' on [type='text'] >> nth=80
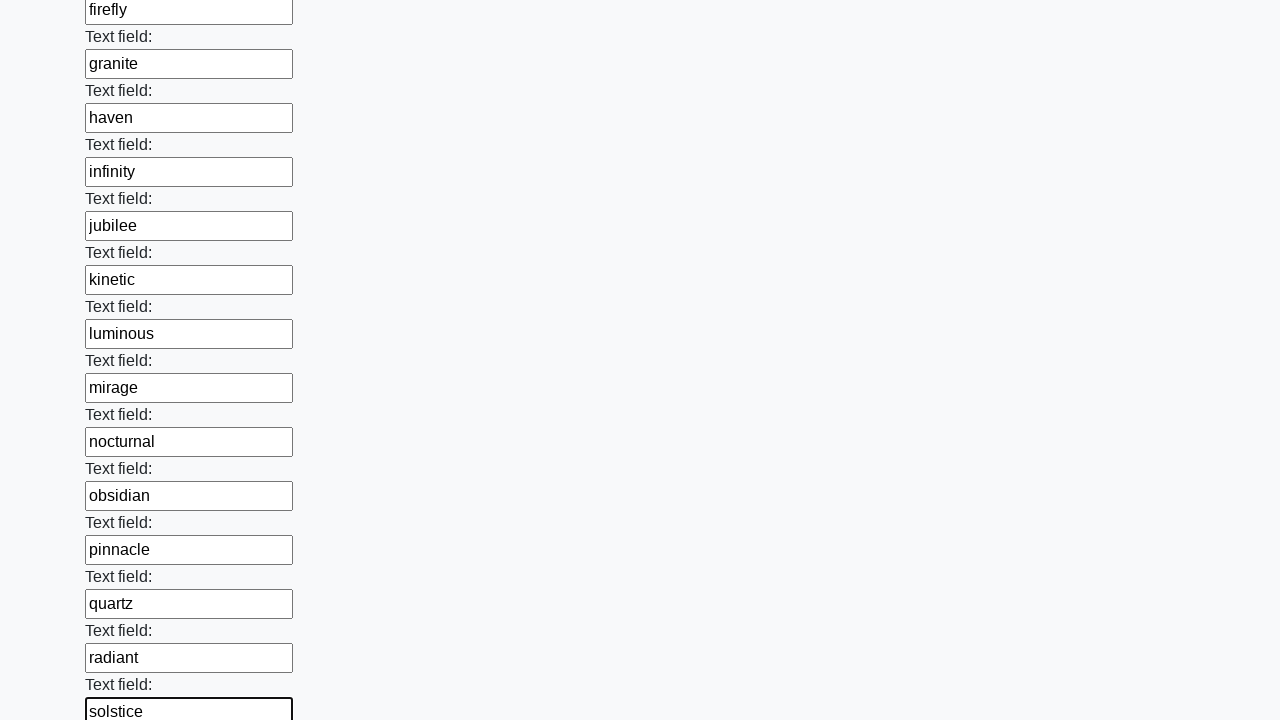

Filled text input field 82 with 'tranquil' on [type='text'] >> nth=81
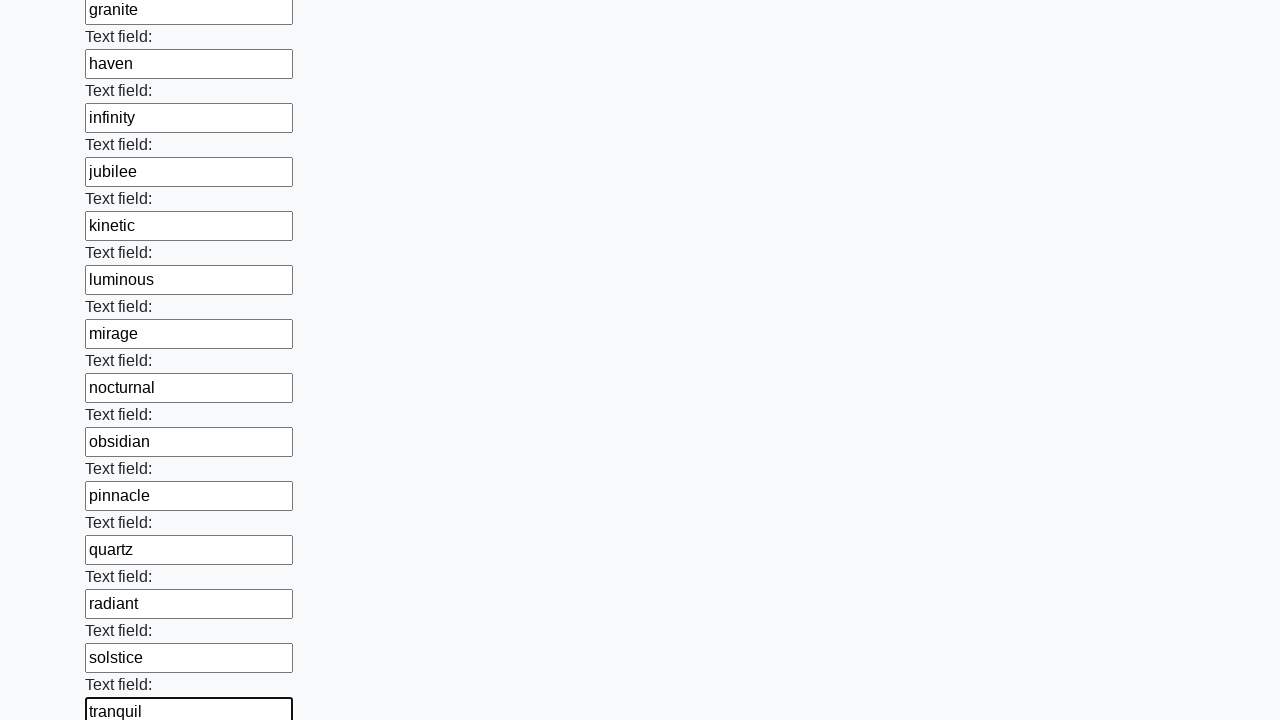

Filled text input field 83 with 'umbra' on [type='text'] >> nth=82
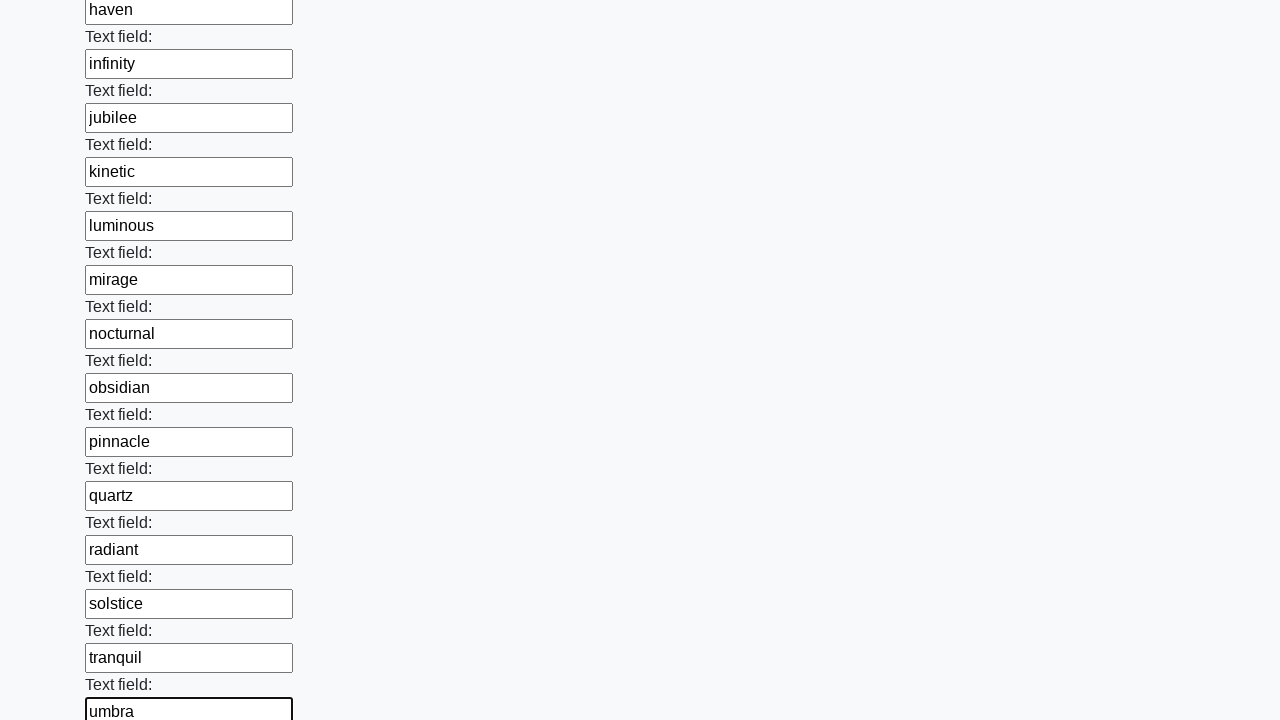

Filled text input field 84 with 'verdant' on [type='text'] >> nth=83
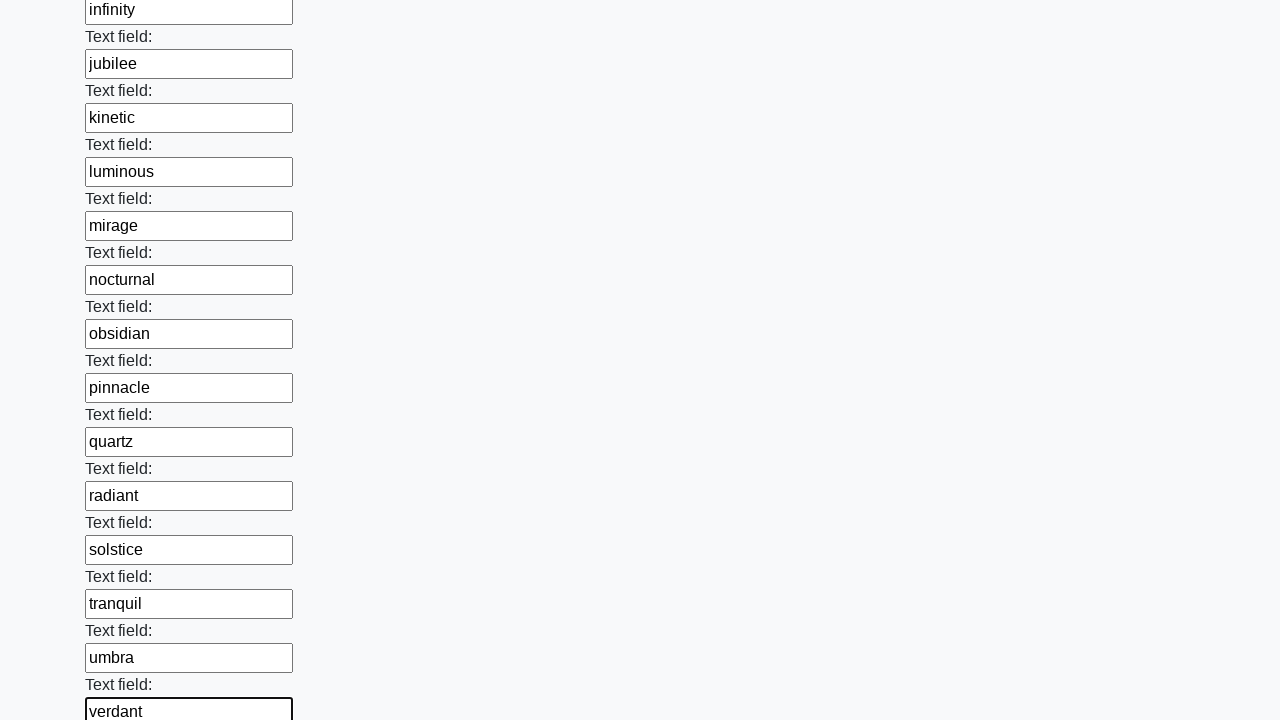

Filled text input field 85 with 'wavelength' on [type='text'] >> nth=84
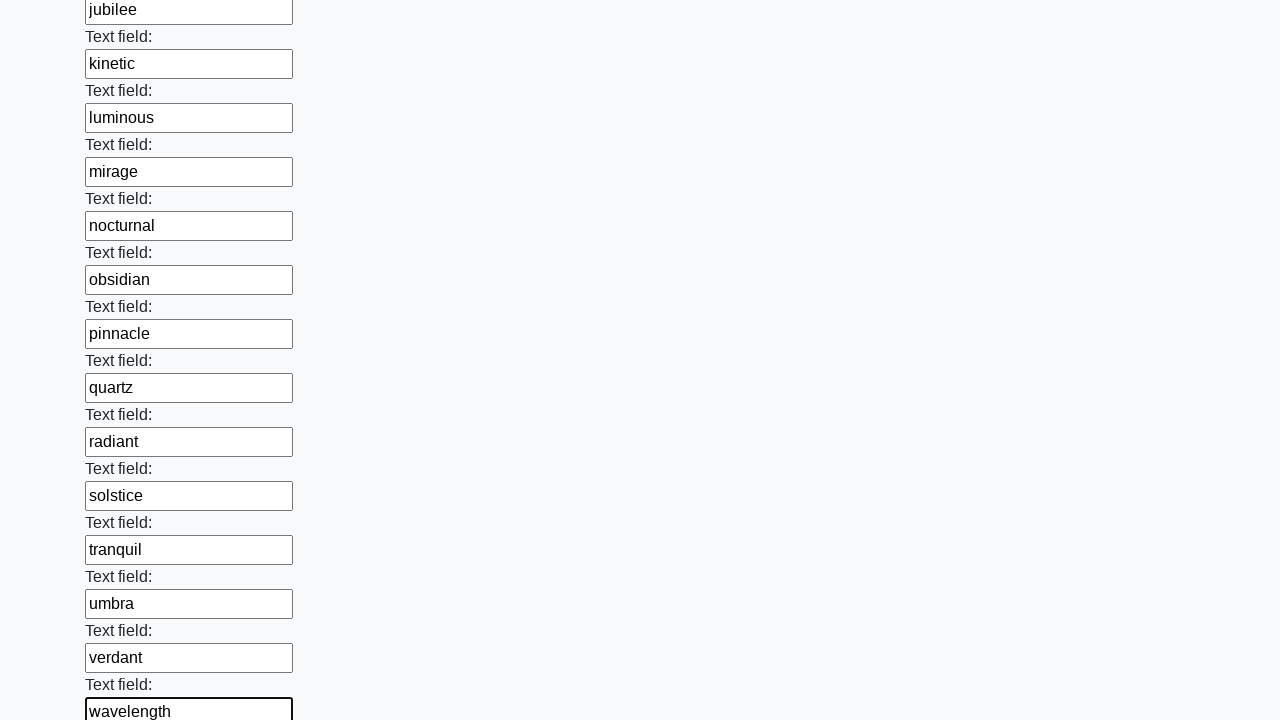

Filled text input field 86 with 'xenon' on [type='text'] >> nth=85
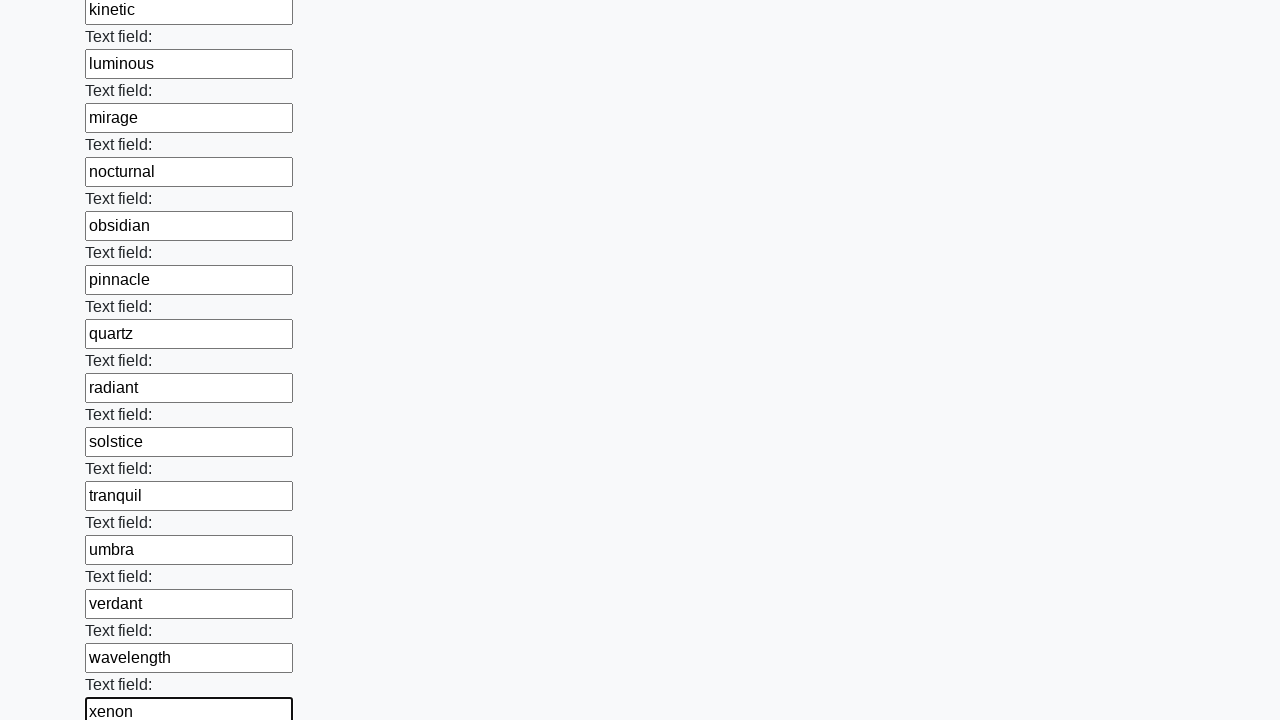

Filled text input field 87 with 'yonder' on [type='text'] >> nth=86
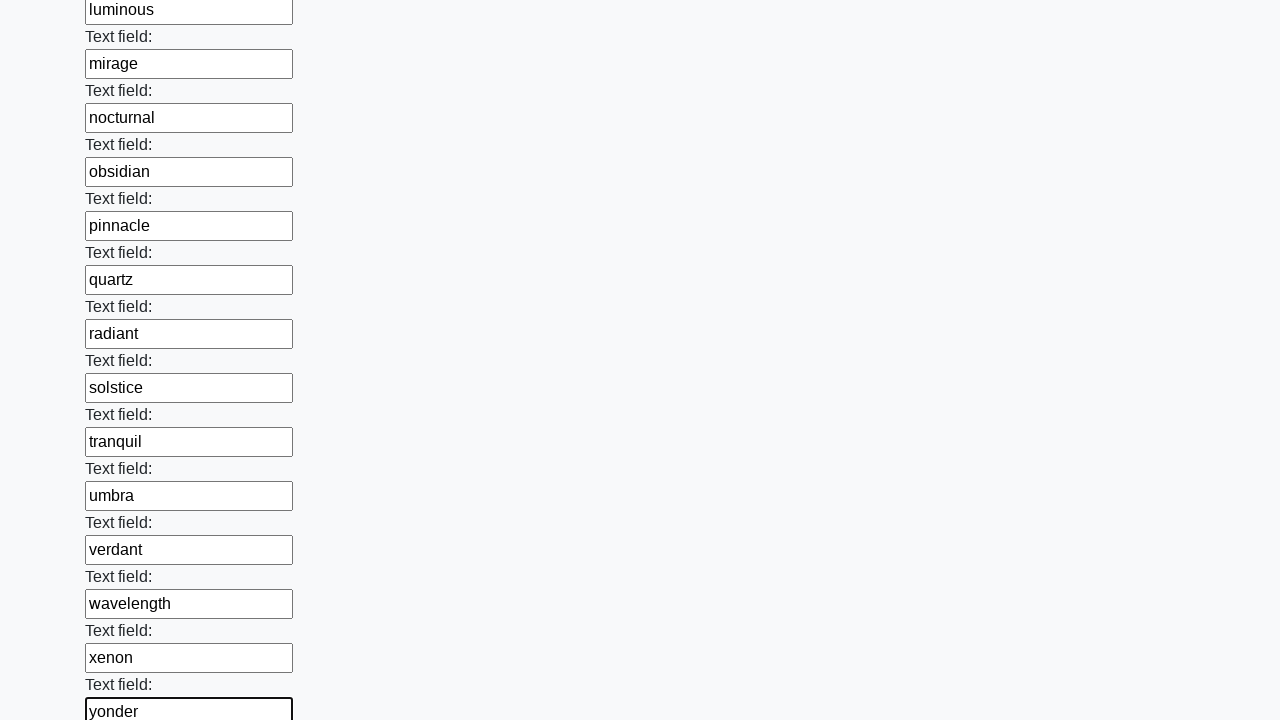

Filled text input field 88 with 'zodiac' on [type='text'] >> nth=87
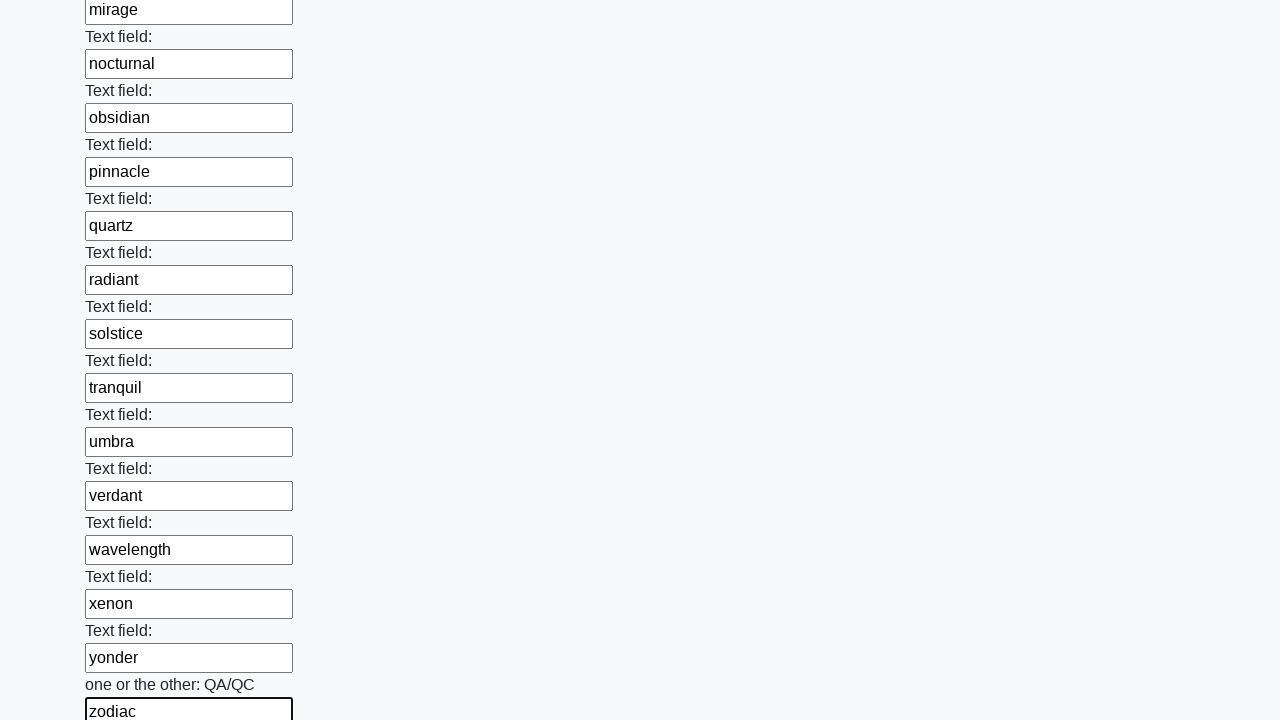

Filled text input field 89 with 'amber' on [type='text'] >> nth=88
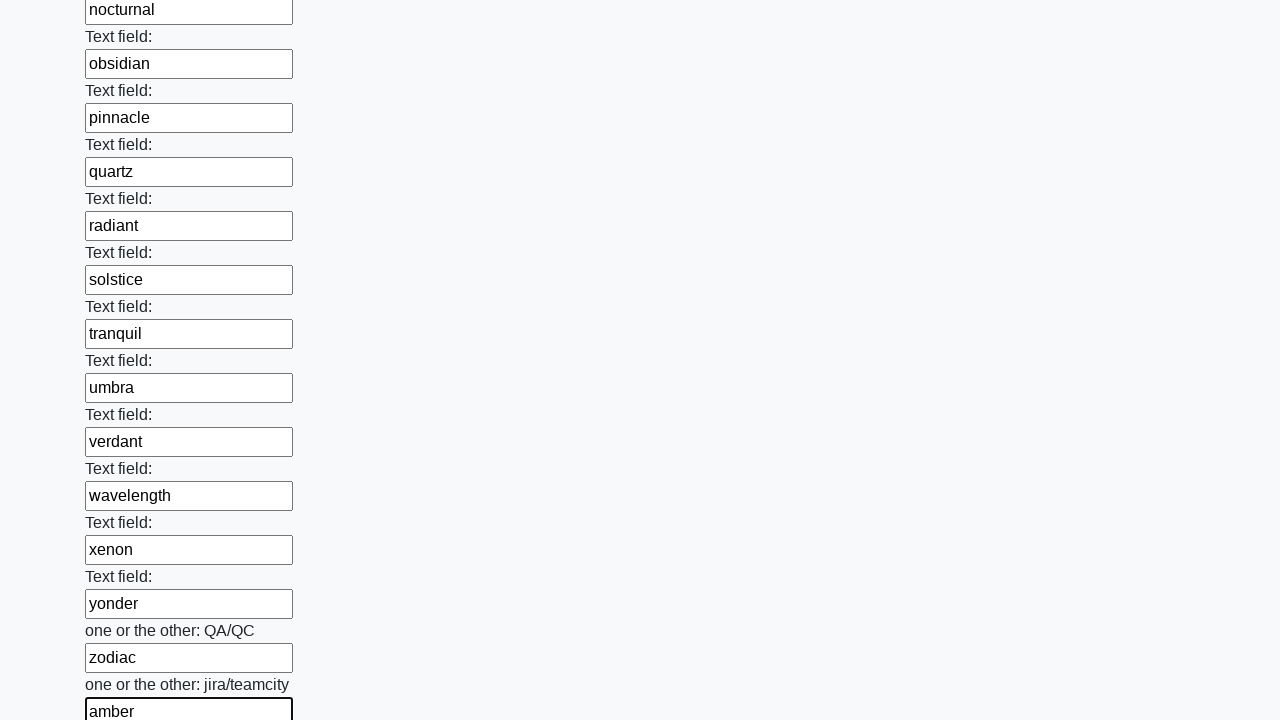

Filled text input field 90 with 'blizzard' on [type='text'] >> nth=89
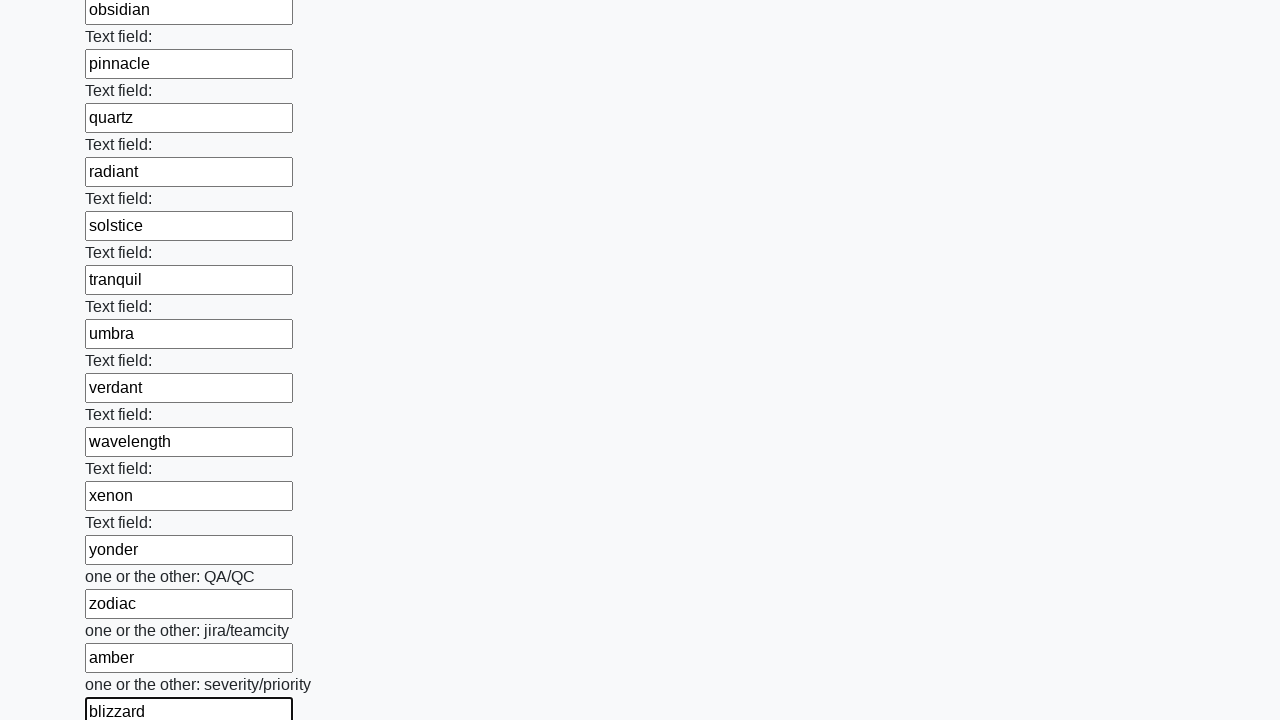

Filled text input field 91 with 'chronicle' on [type='text'] >> nth=90
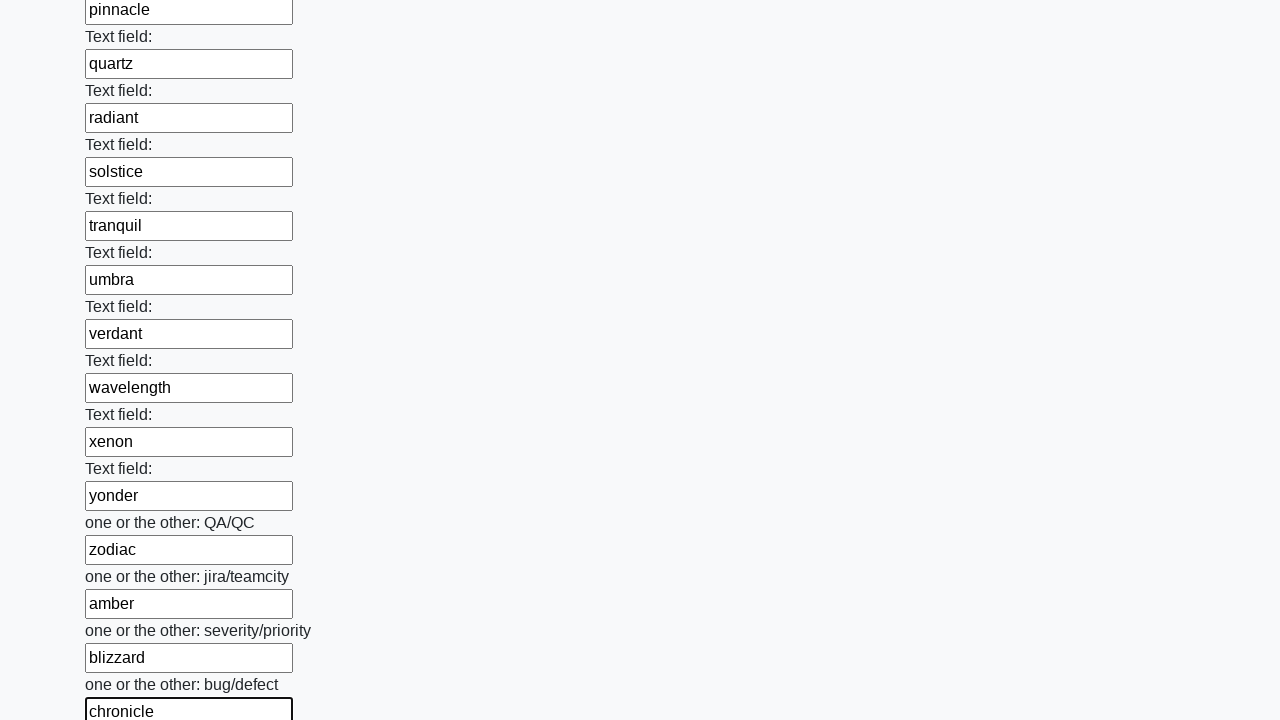

Filled text input field 92 with 'destiny' on [type='text'] >> nth=91
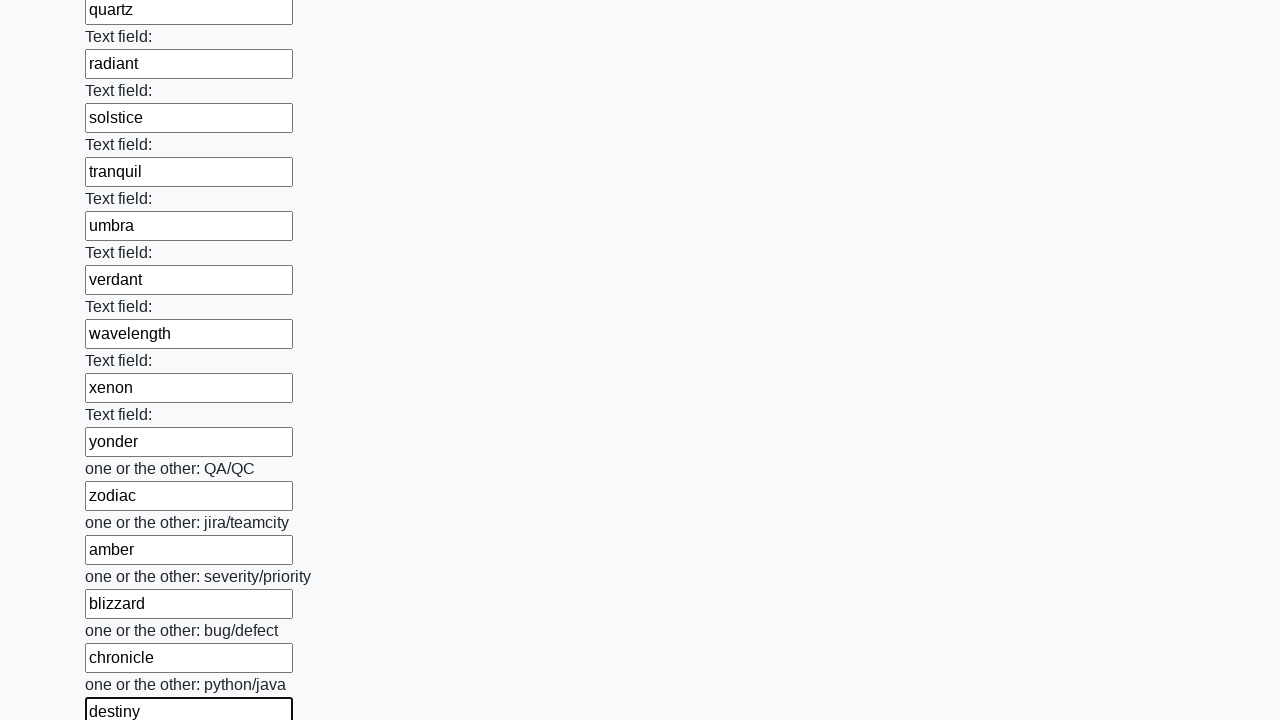

Filled text input field 93 with 'eclipse' on [type='text'] >> nth=92
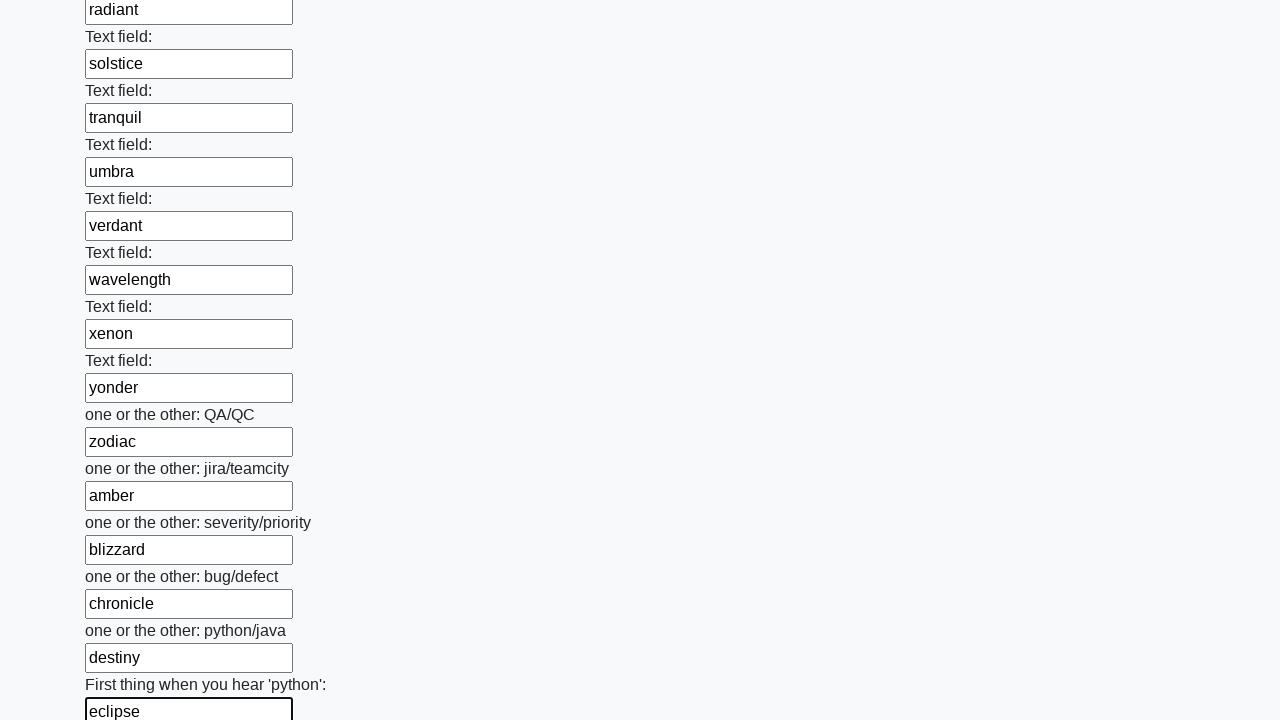

Filled text input field 94 with 'frostbite' on [type='text'] >> nth=93
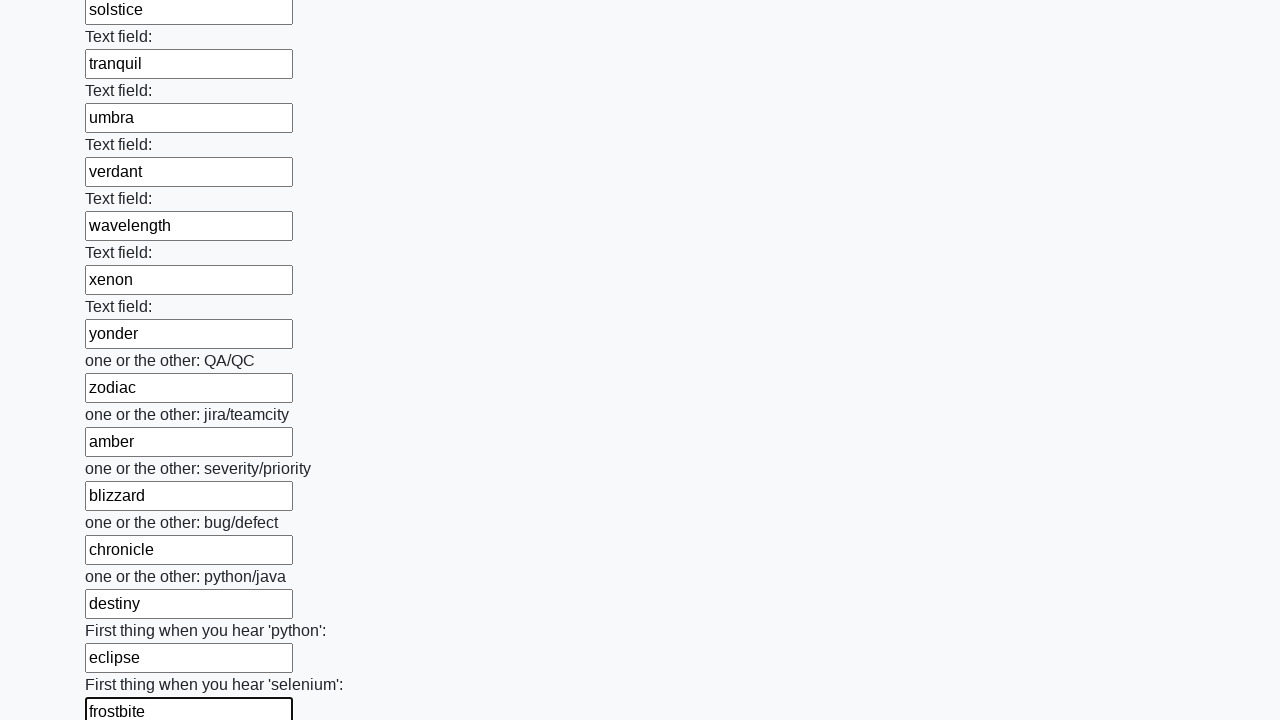

Filled text input field 95 with 'glimpse' on [type='text'] >> nth=94
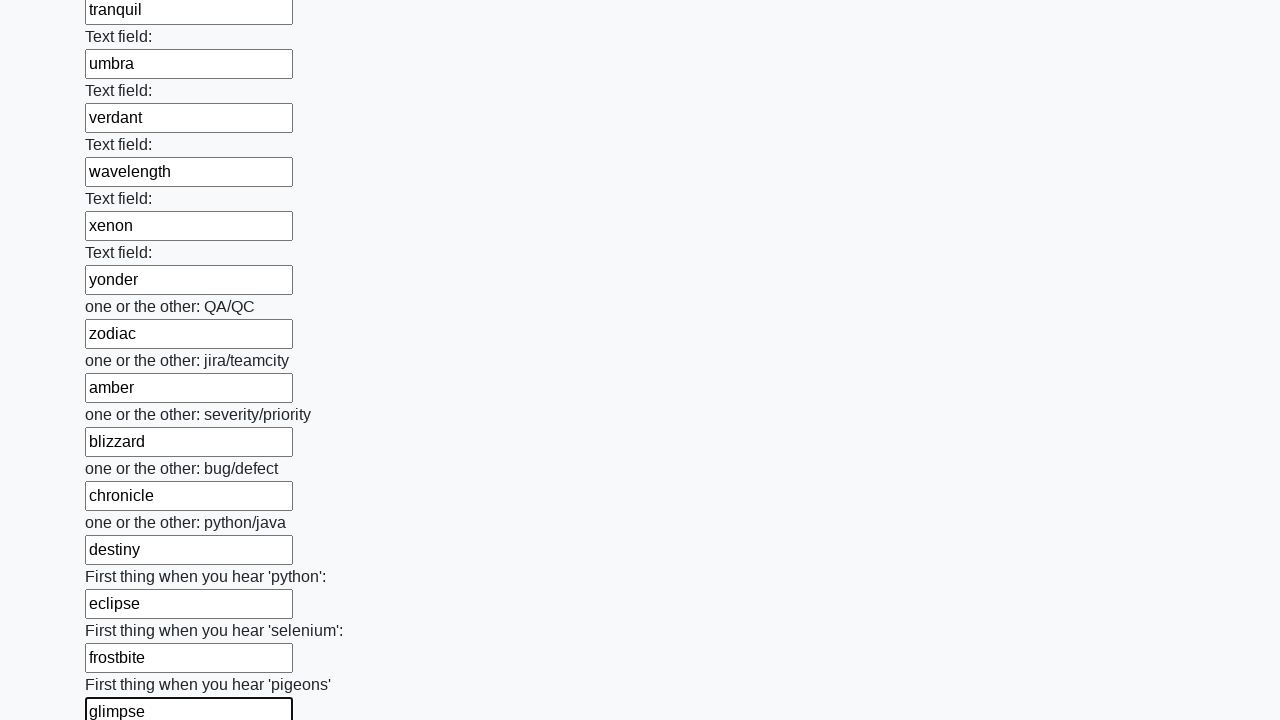

Filled text input field 96 with 'heritage' on [type='text'] >> nth=95
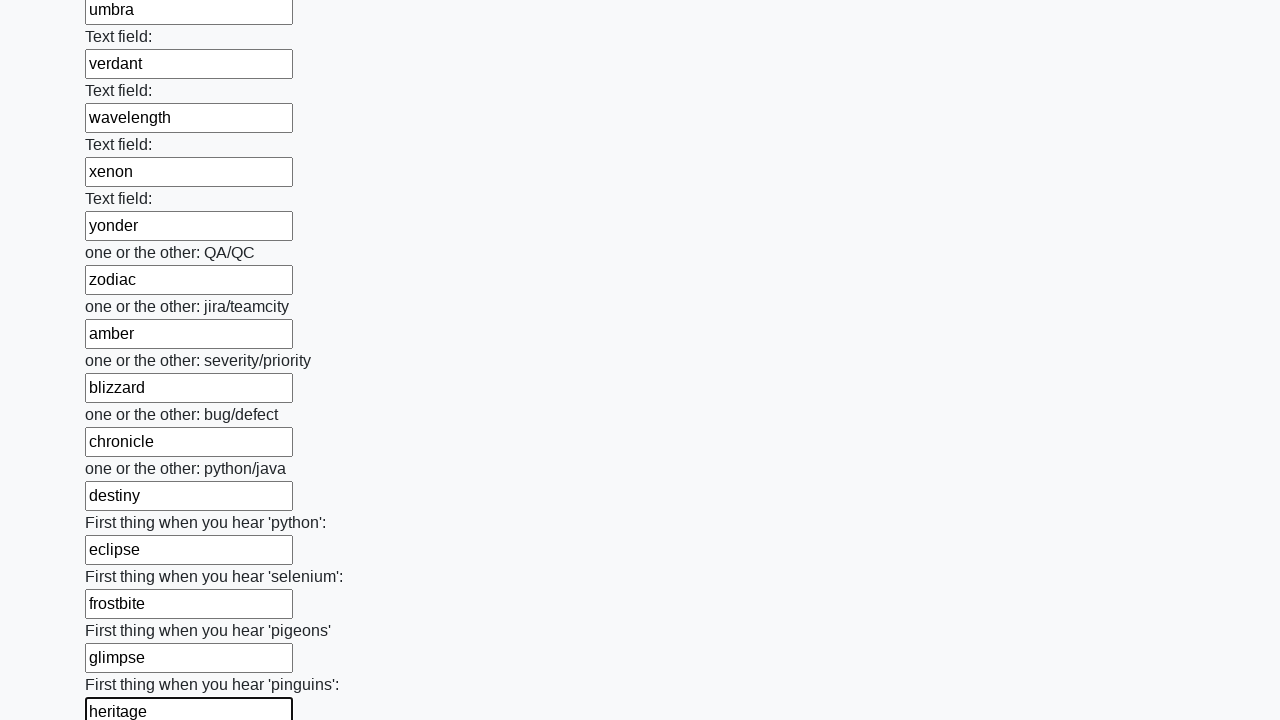

Filled text input field 97 with 'illusion' on [type='text'] >> nth=96
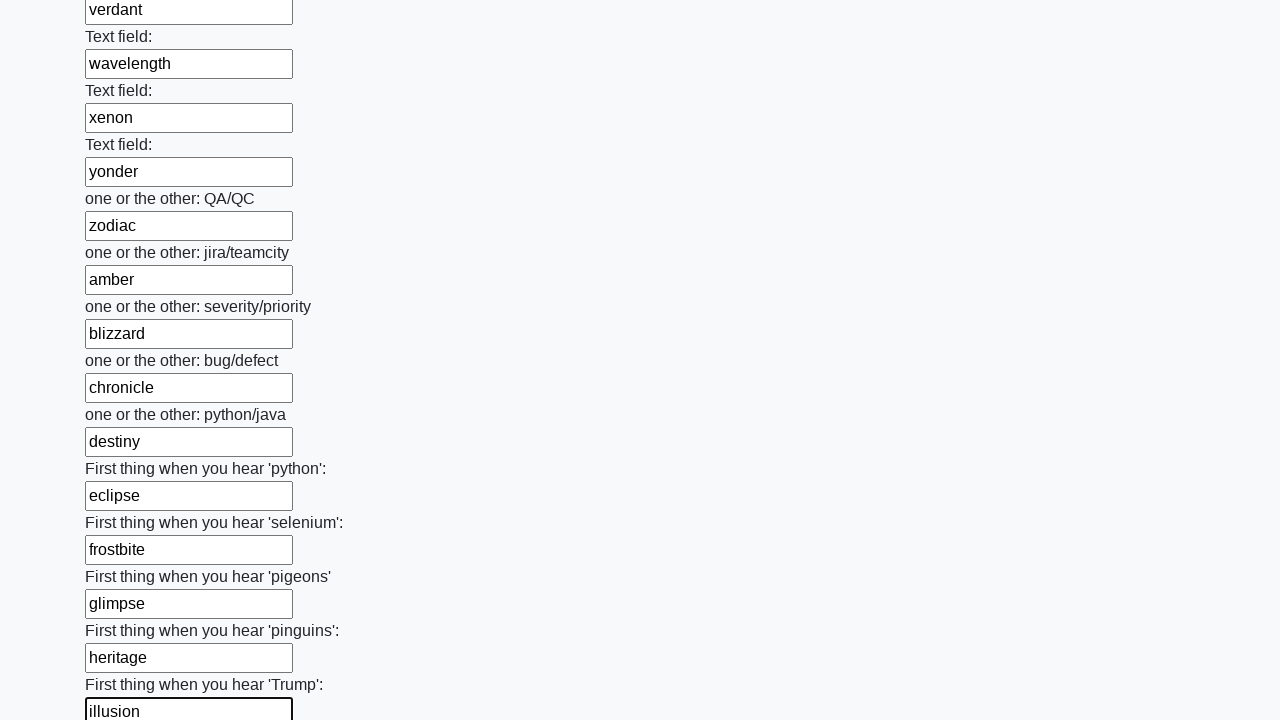

Filled text input field 98 with 'jade' on [type='text'] >> nth=97
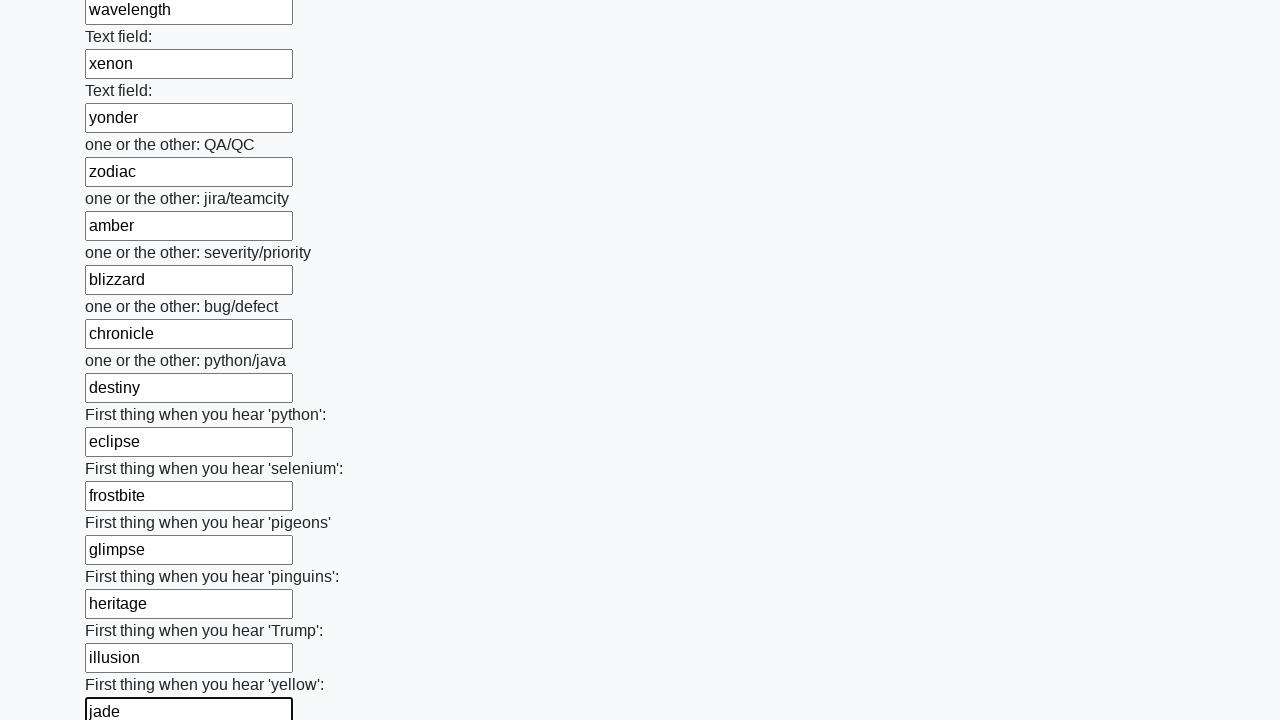

Filled text input field 99 with 'krypton' on [type='text'] >> nth=98
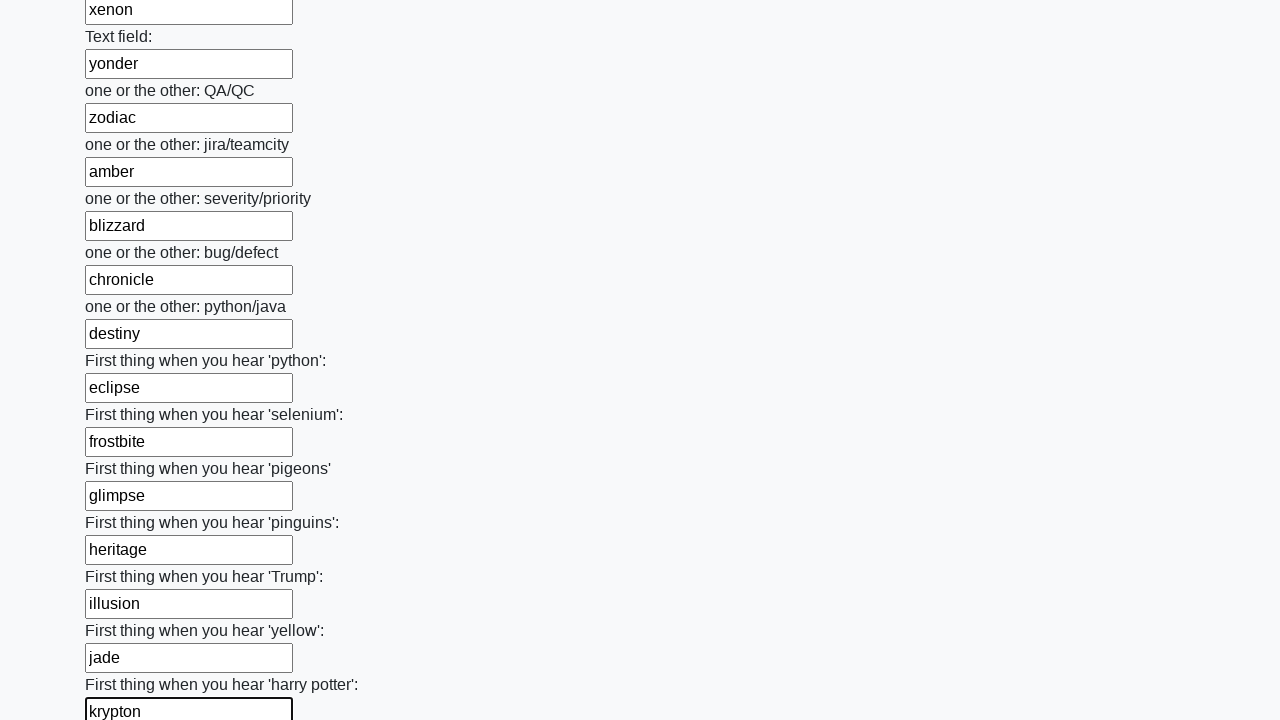

Filled text input field 100 with 'legacy' on [type='text'] >> nth=99
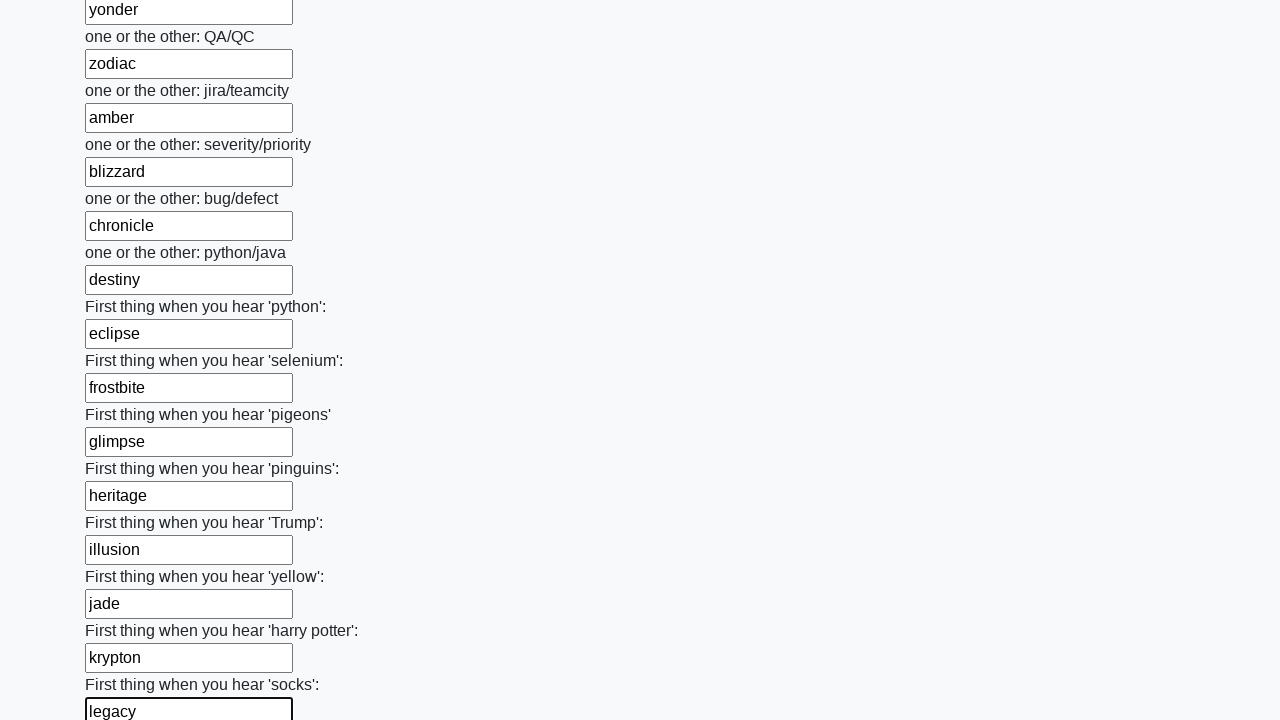

Clicked submit button to submit the form at (123, 611) on button.btn
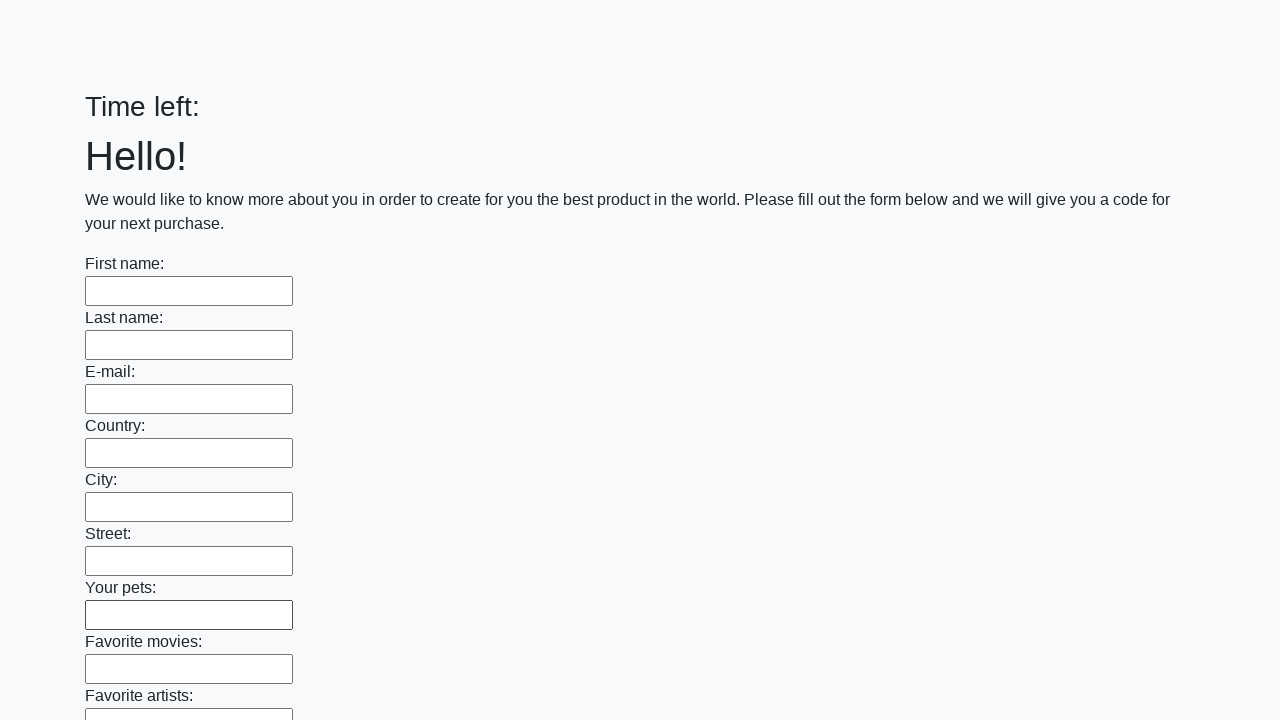

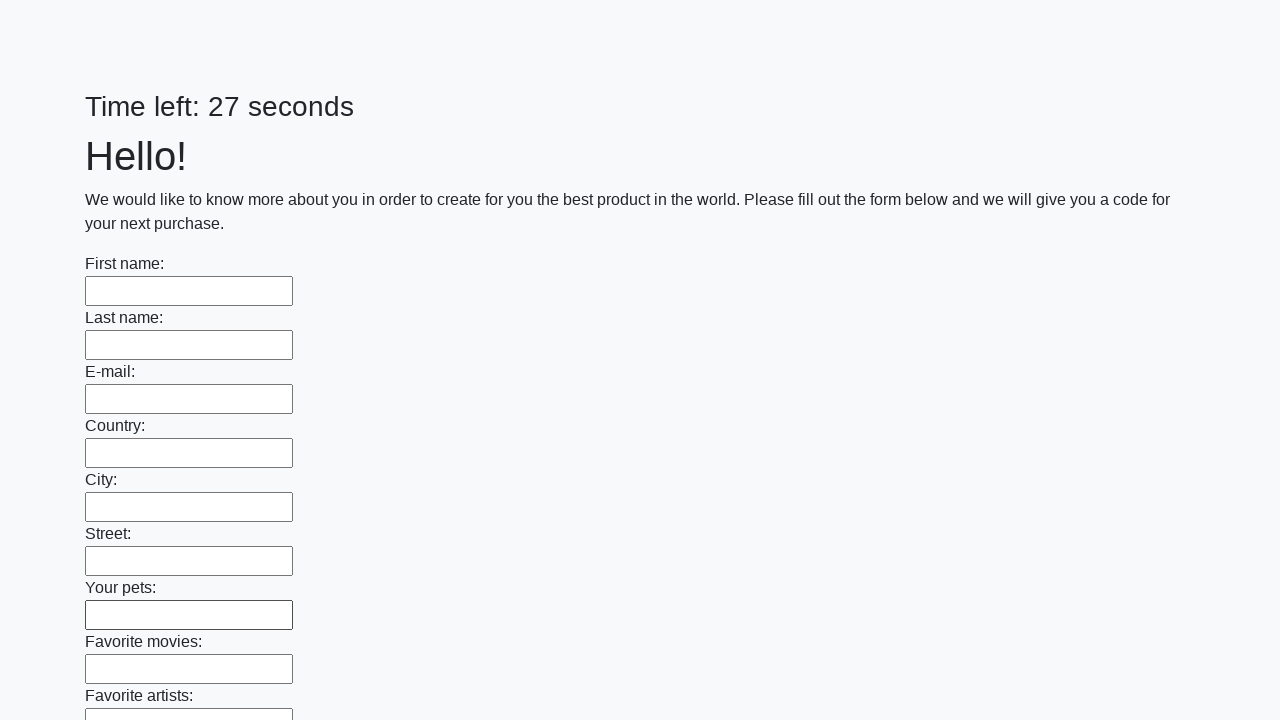